Navigates to GitHub homepage and interacts with all links on the page, collecting and displaying their text content

Starting URL: https://github.com

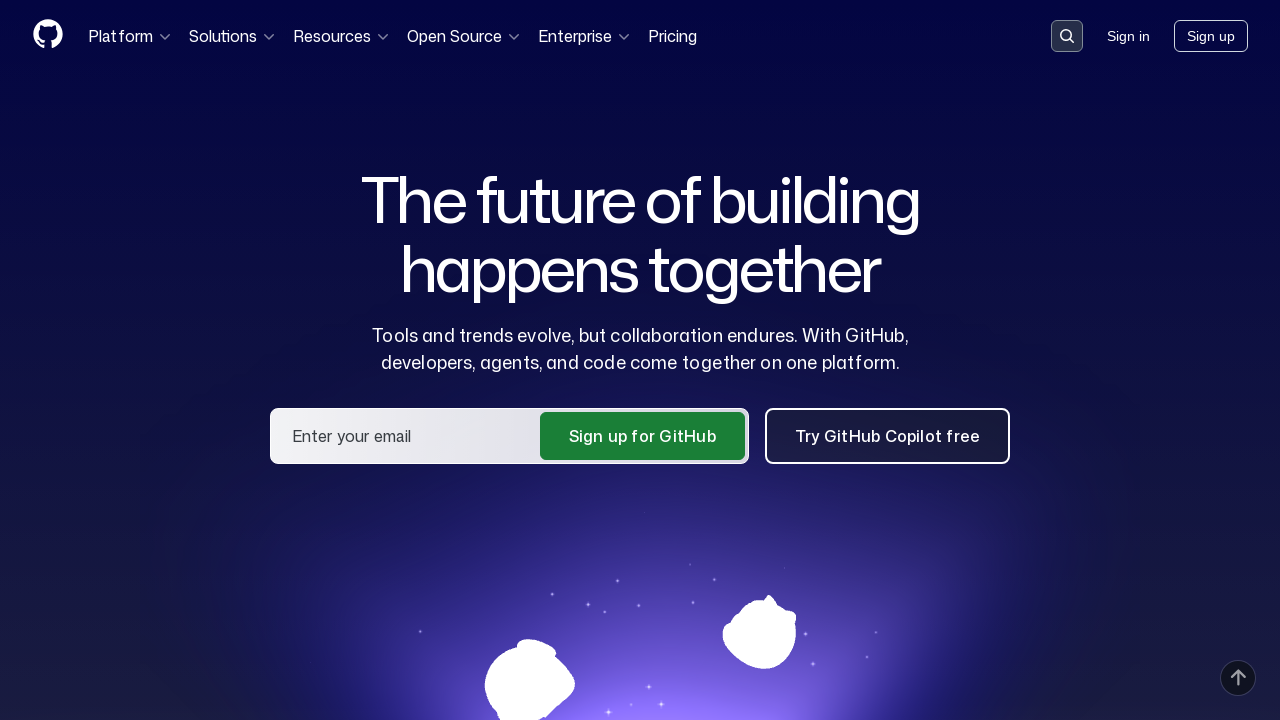

Navigated to GitHub homepage
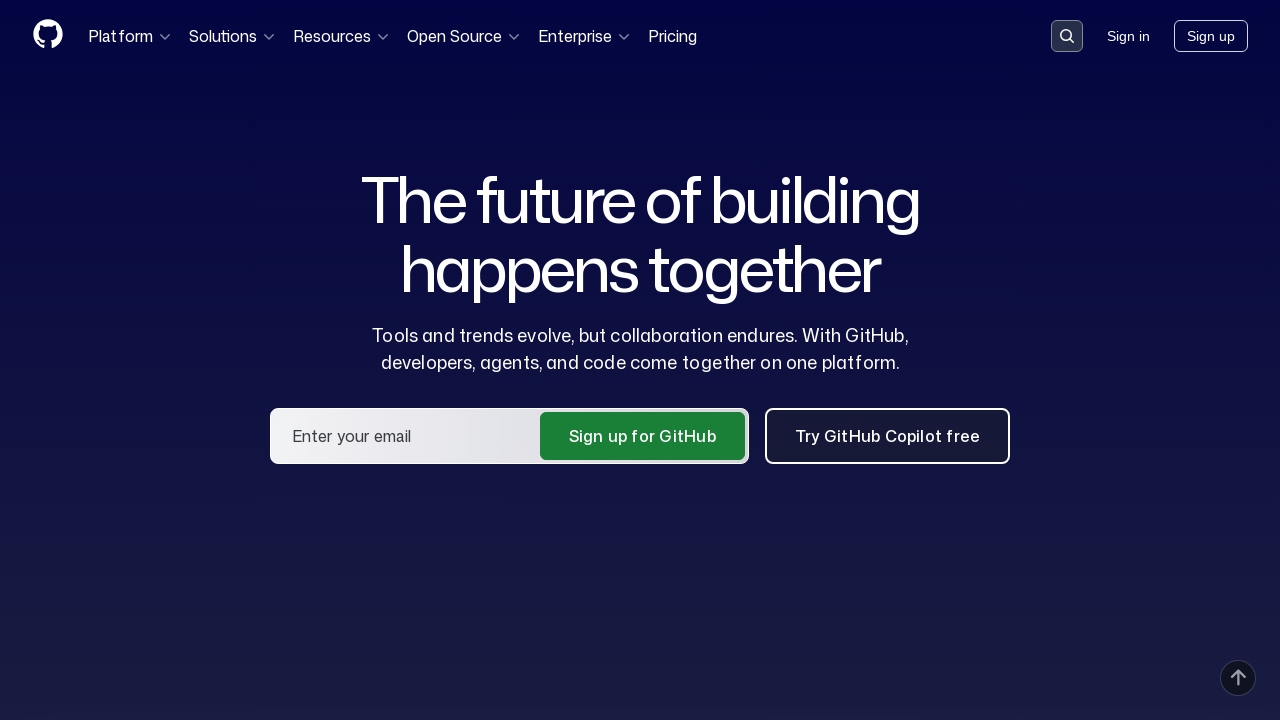

Waited for links to load on GitHub homepage
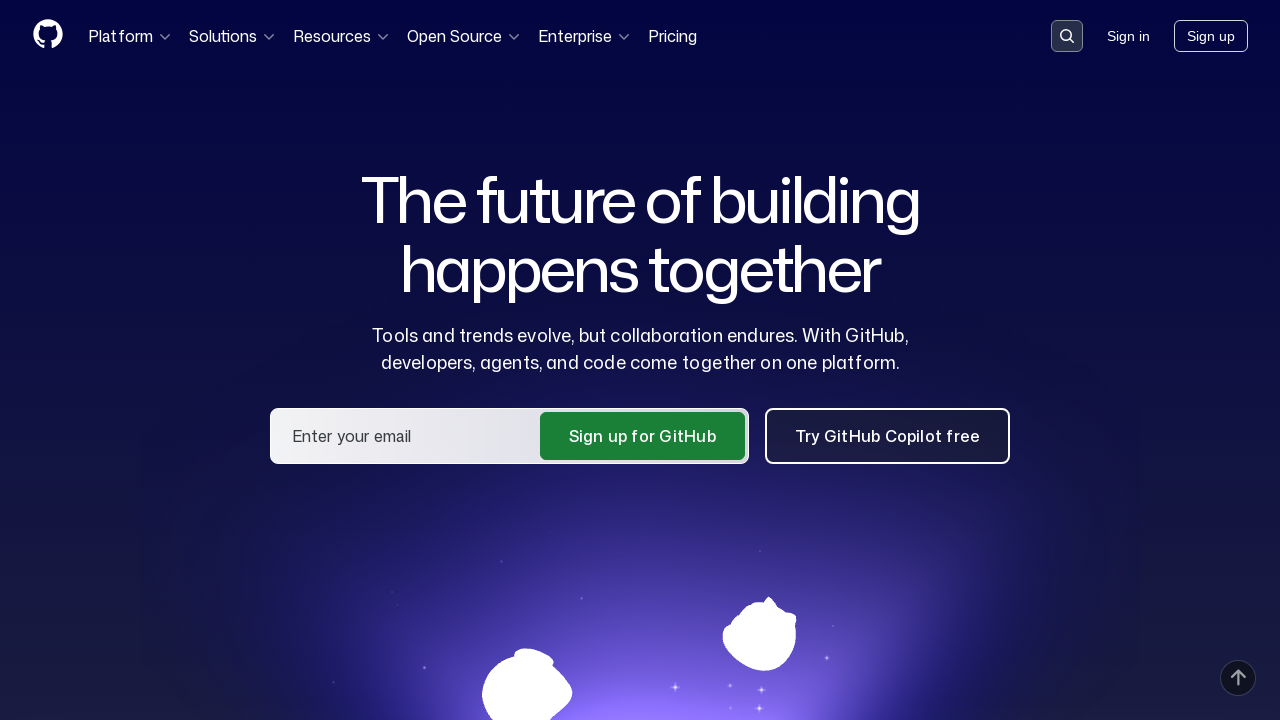

Retrieved all links from the page
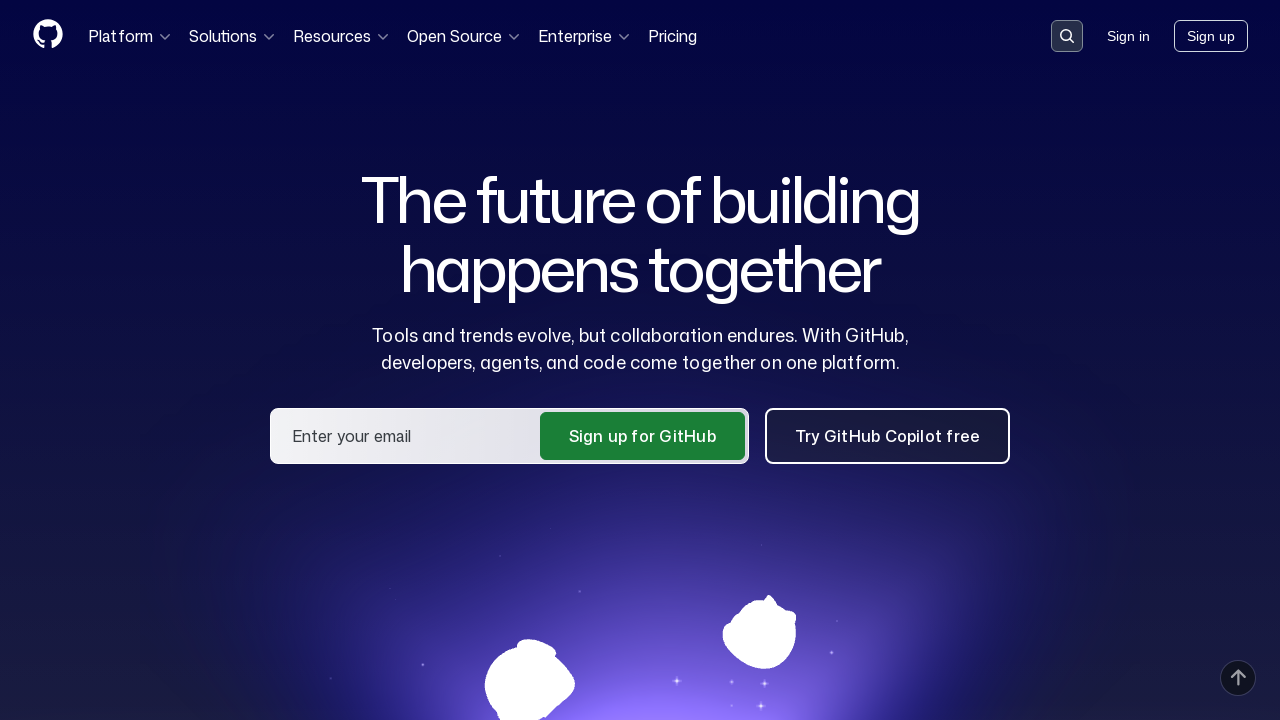

Collected link text: 'Skip to content'
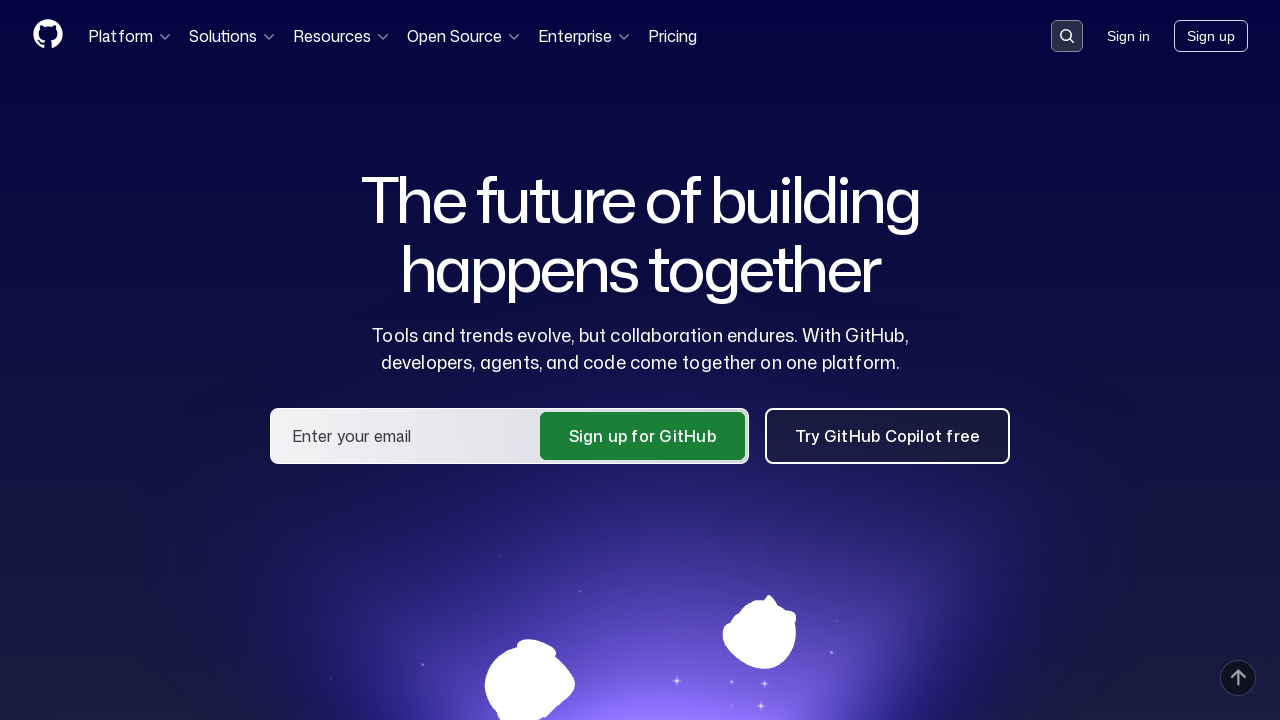

Collected link text: 'Sign in'
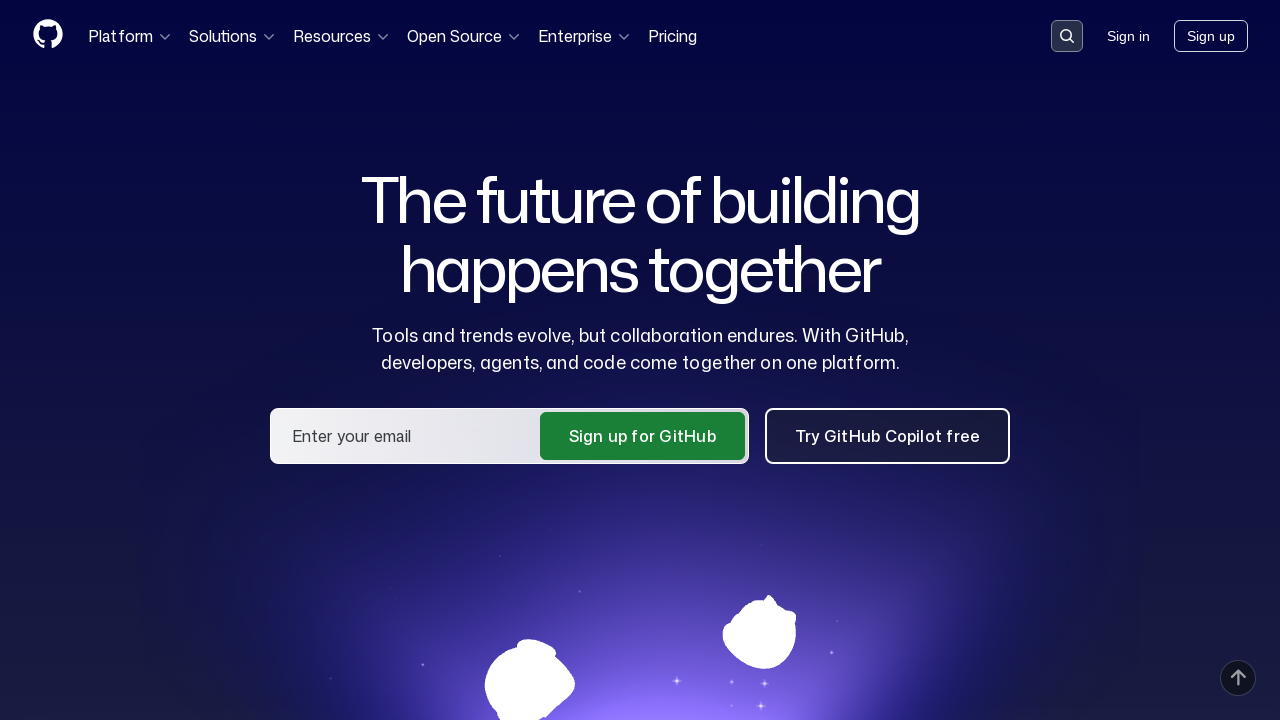

Collected link text: 'Pricing'
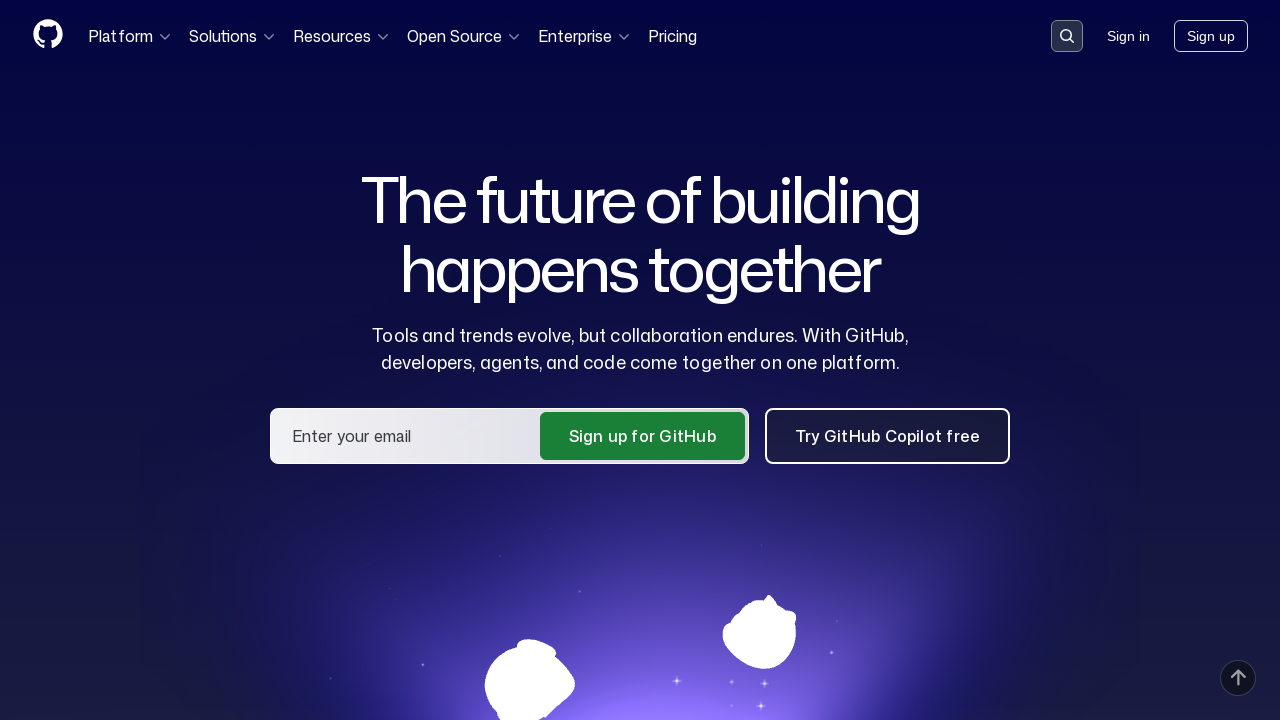

Collected link text: 'Search syntax tips'
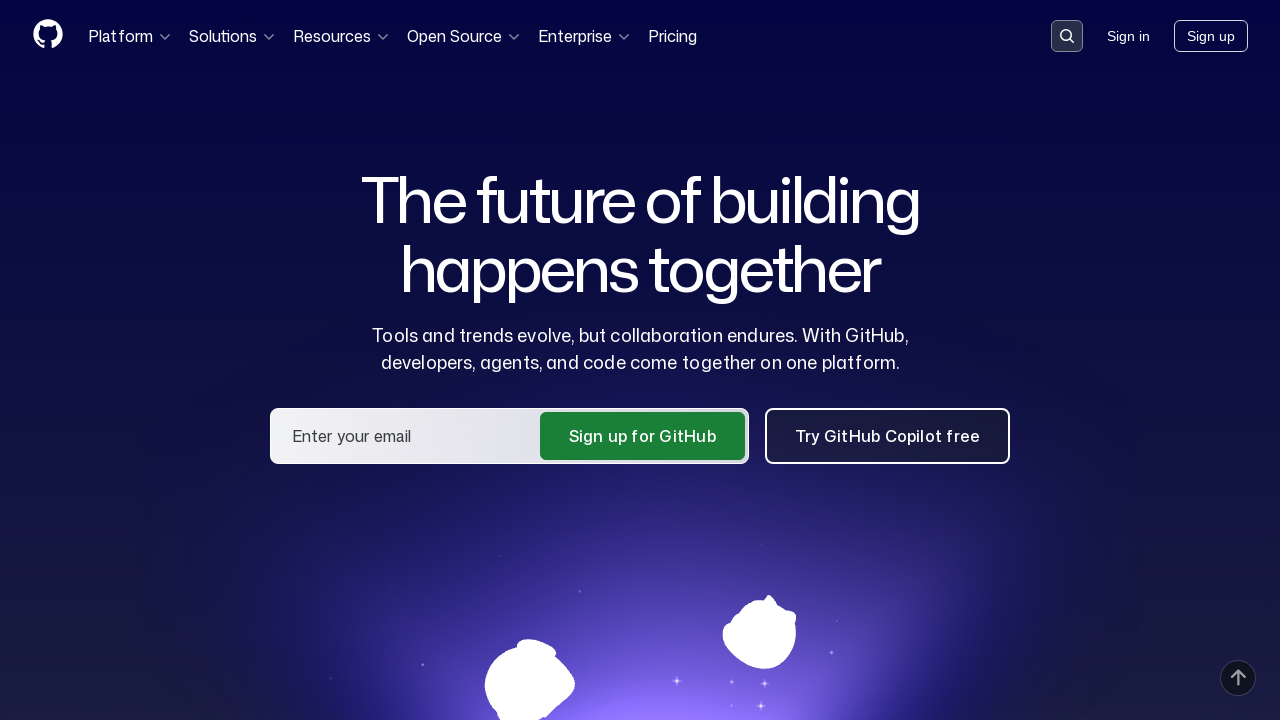

Collected link text: 'documentation'
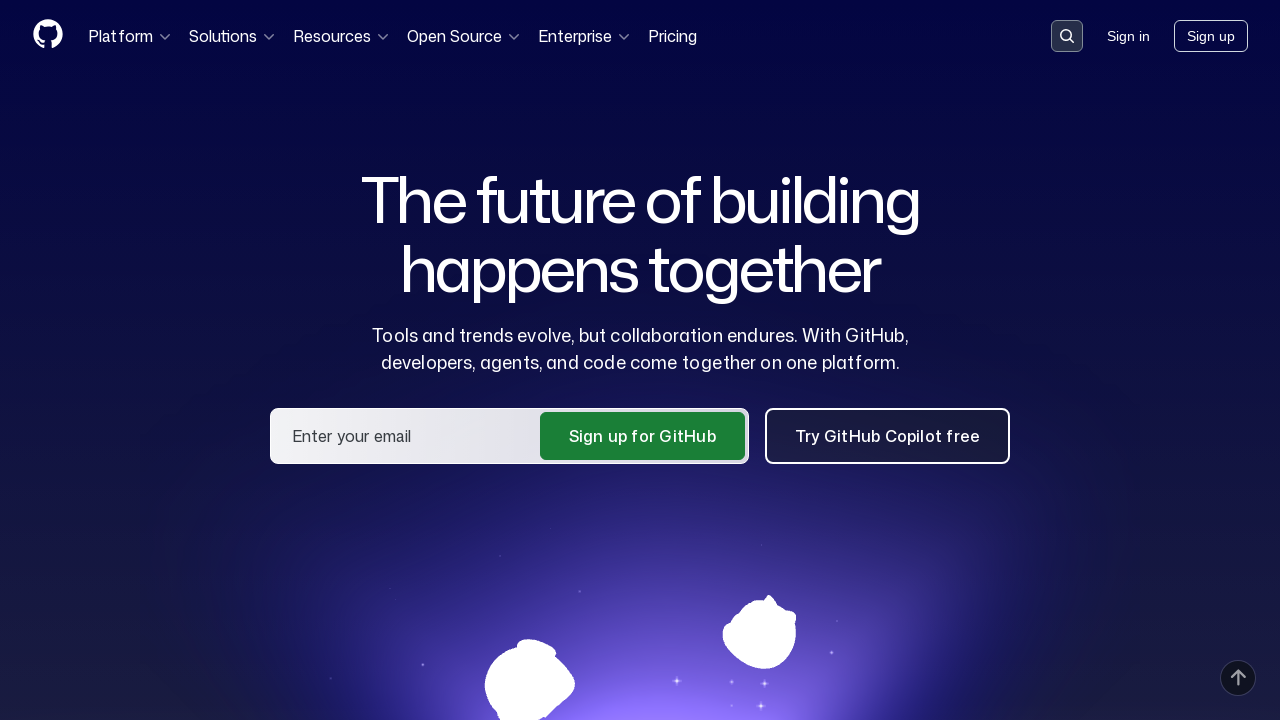

Collected link text: 'Sign in'
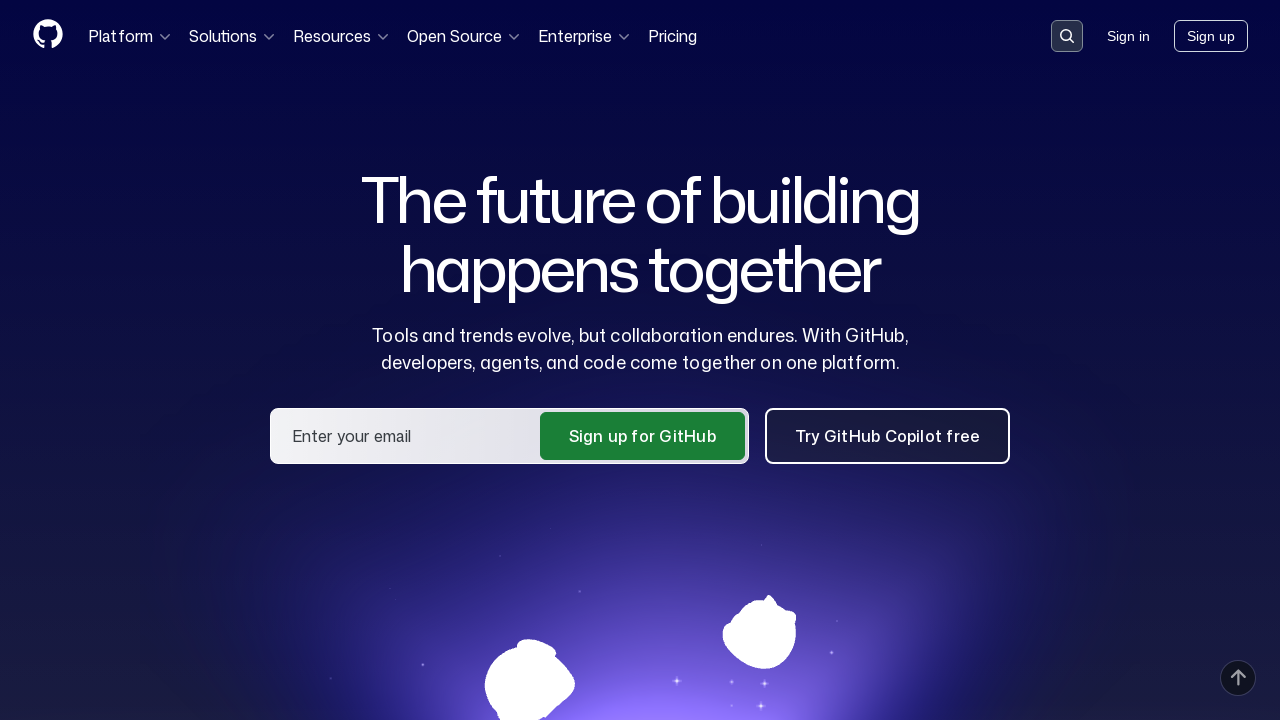

Collected link text: 'Sign up'
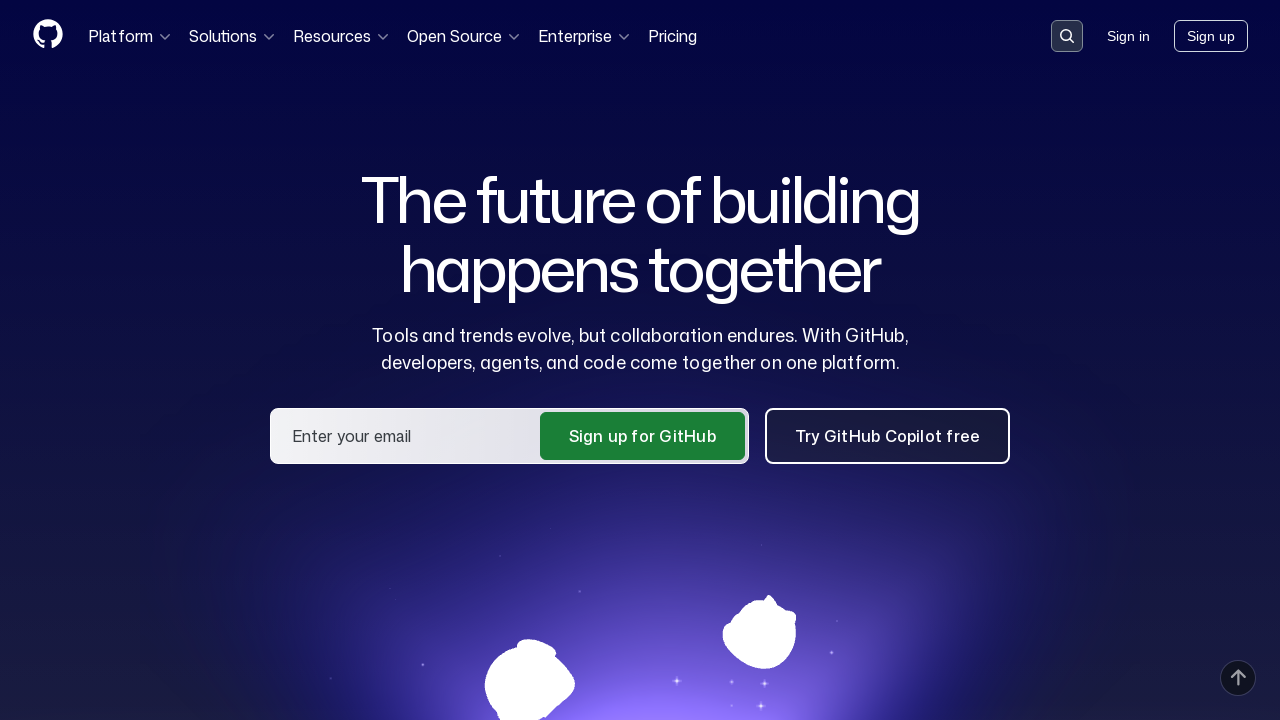

Collected link text: 'Reload'
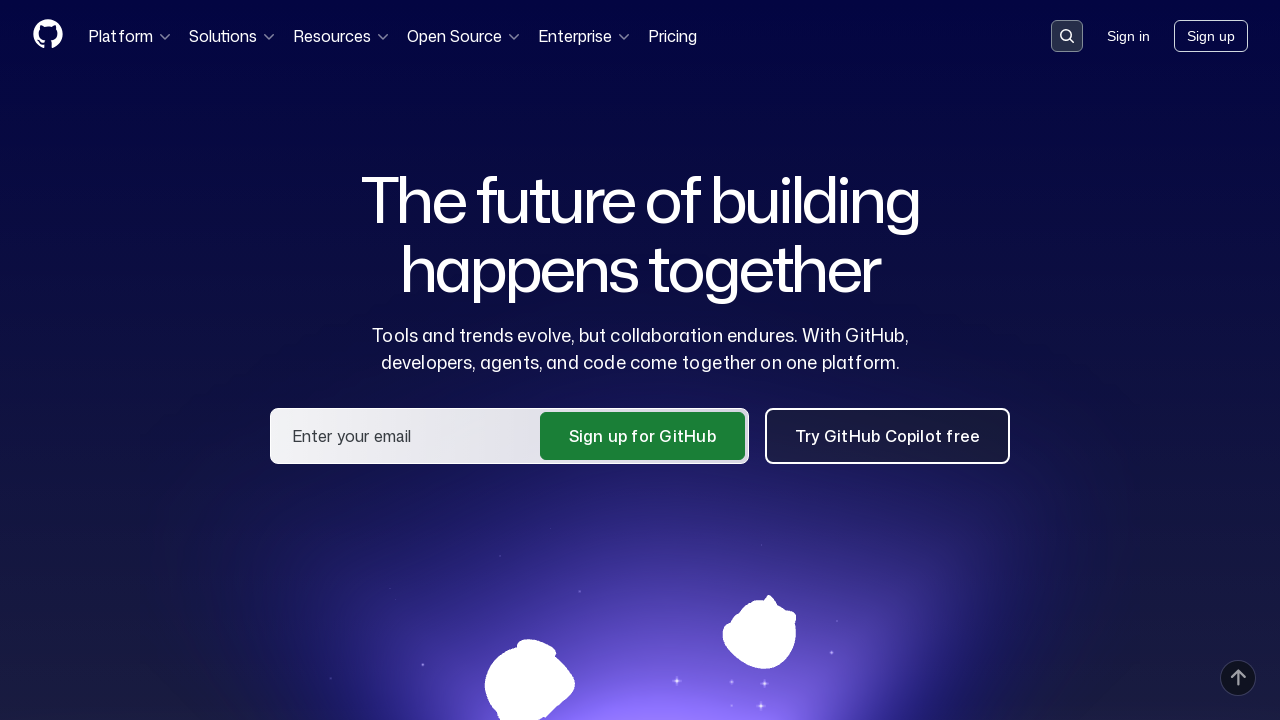

Collected link text: 'Reload'
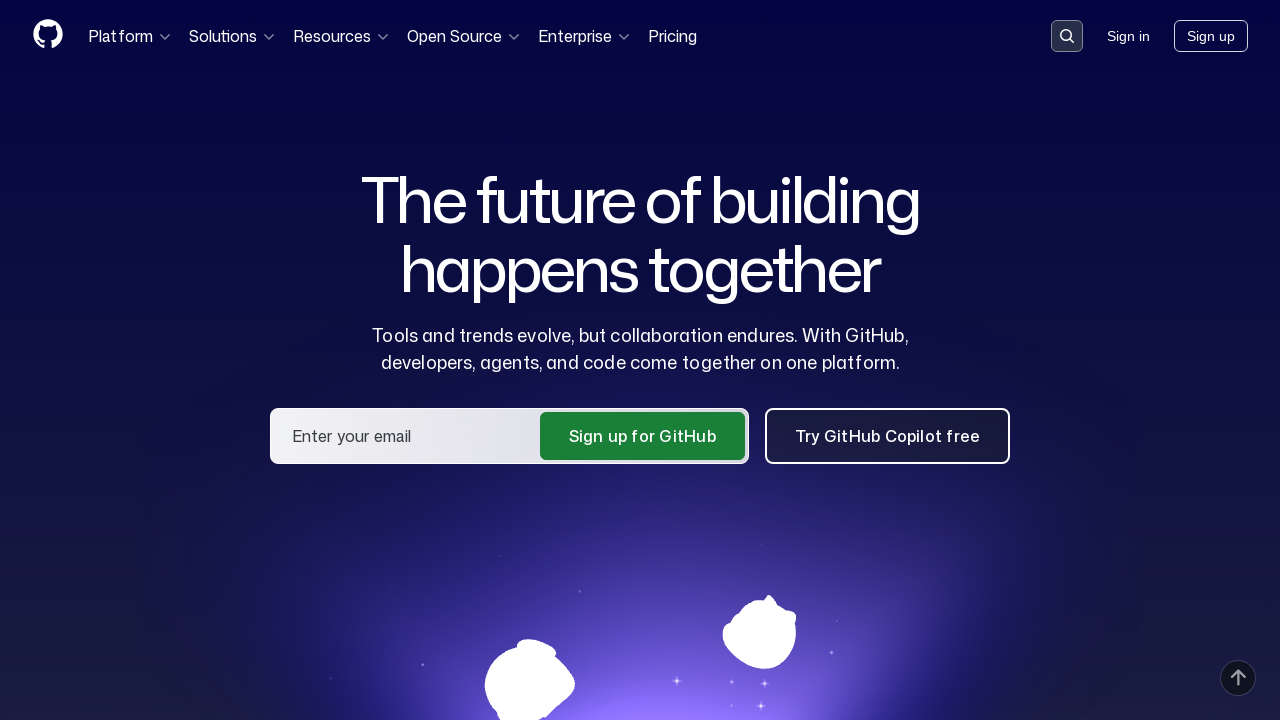

Collected link text: 'Reload'
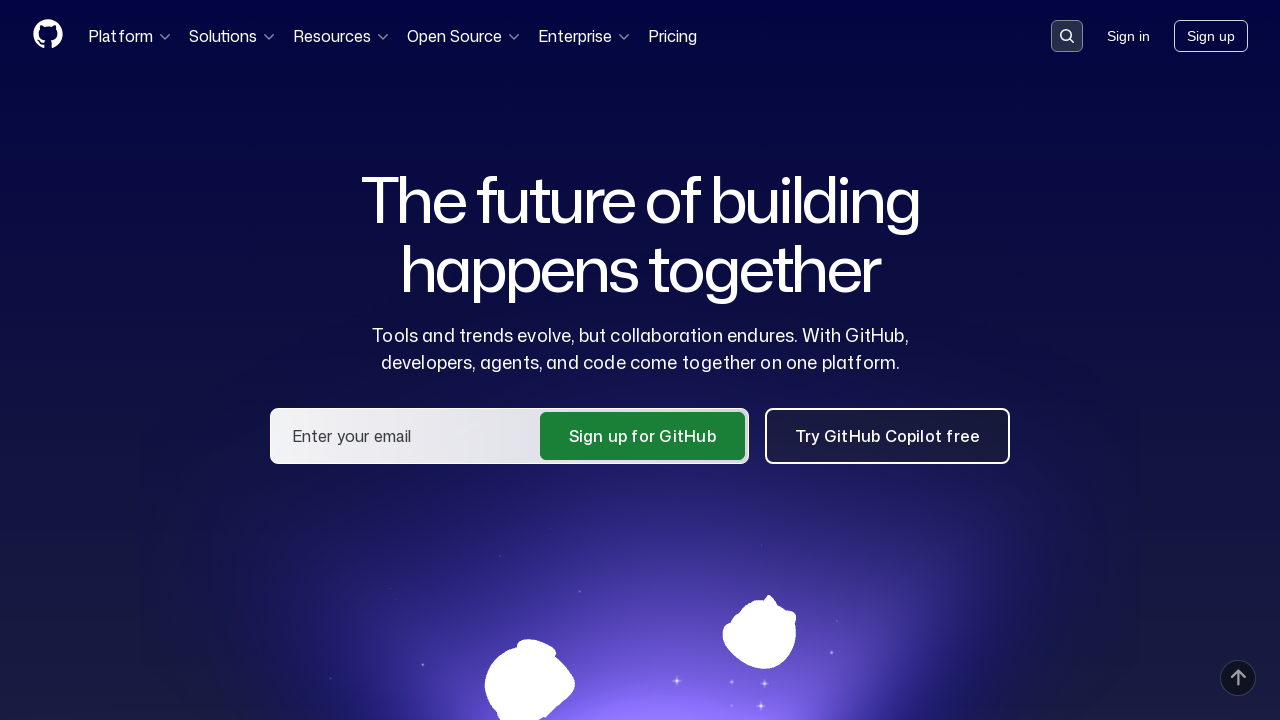

Collected link text: 'Try GitHub Copilot free'
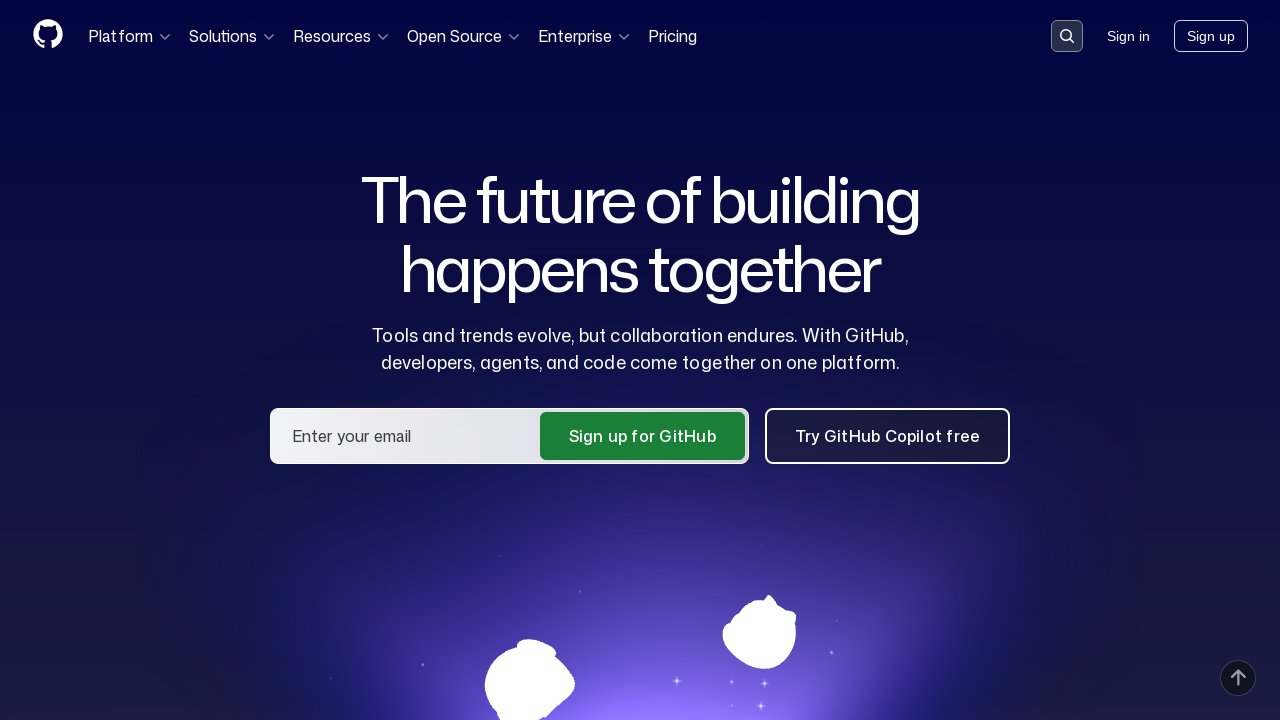

Collected link text: 'Explore GitHub Copilot'
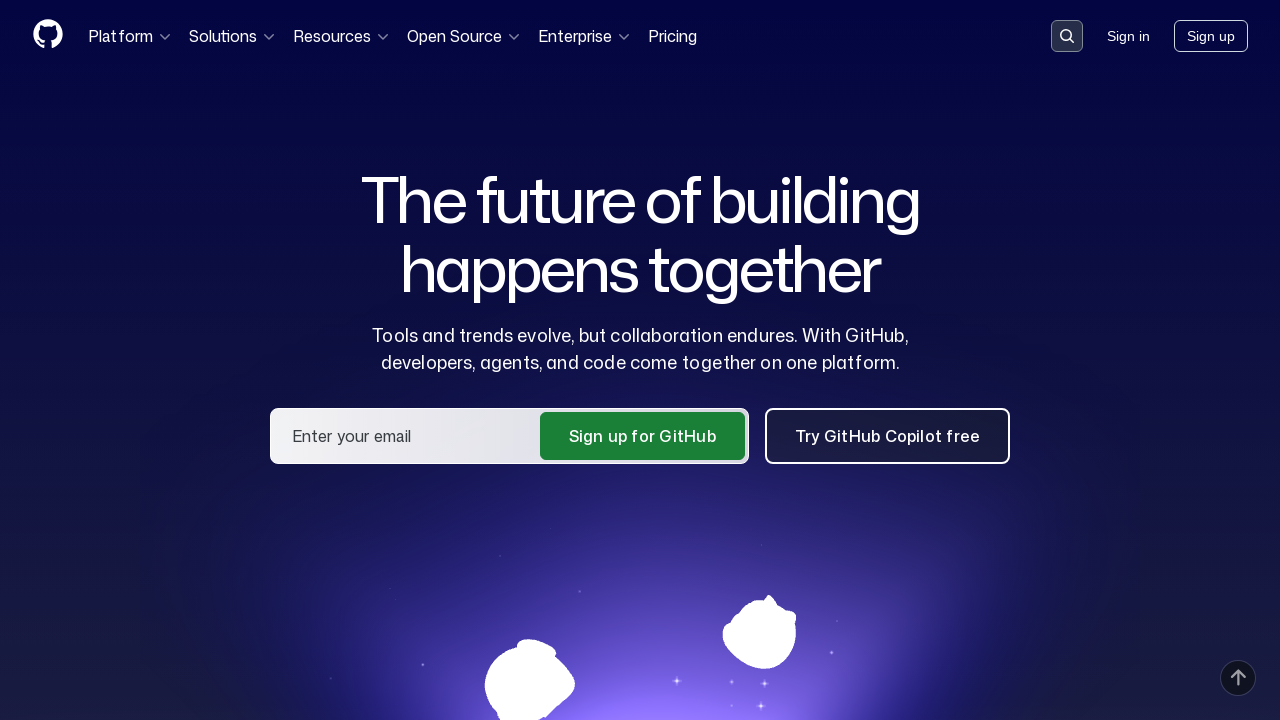

Collected link text: 'Read customer story'
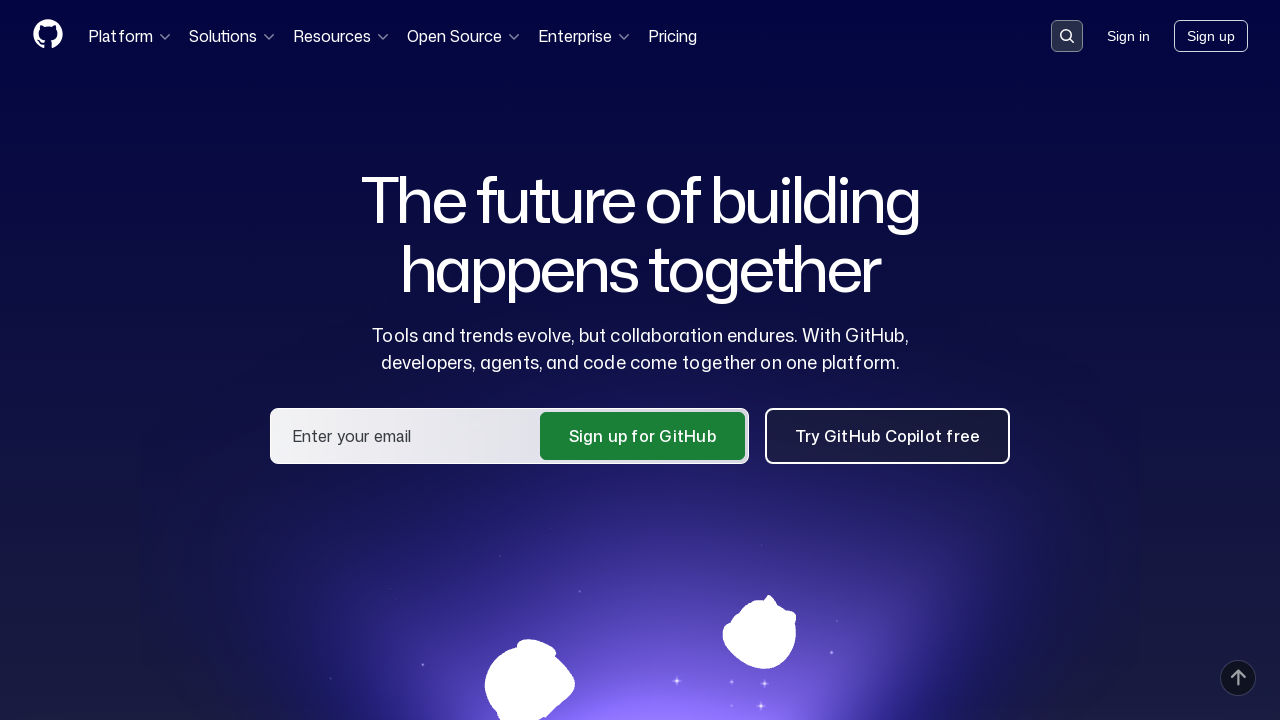

Collected link text: 'Read industry report'
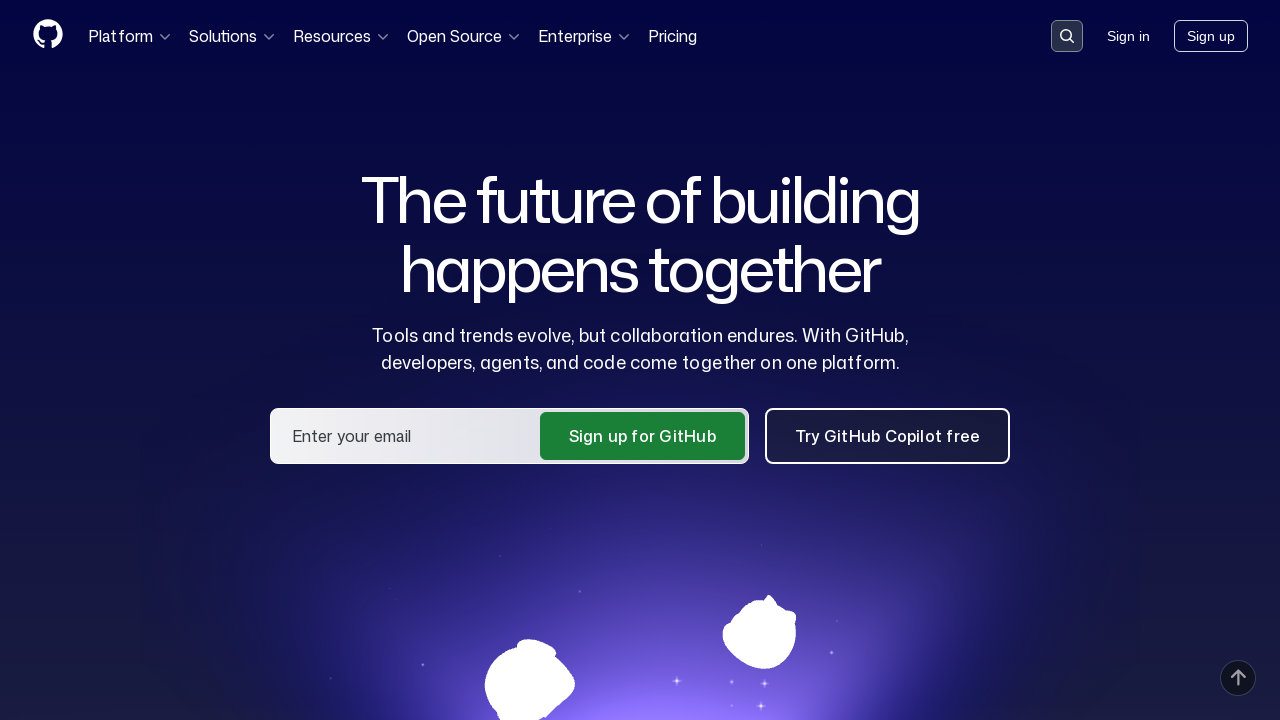

Collected link text: 'Explore GitHub Actions'
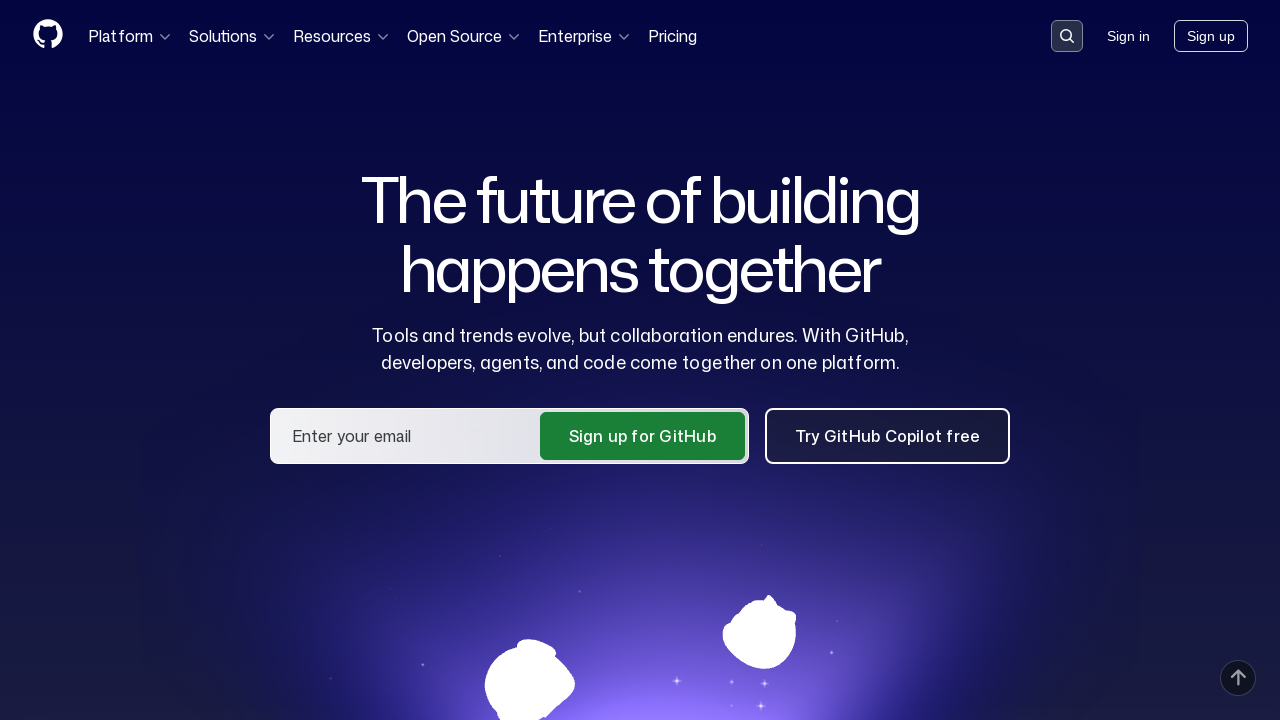

Collected link text: 'Explore GitHub Codespaces'
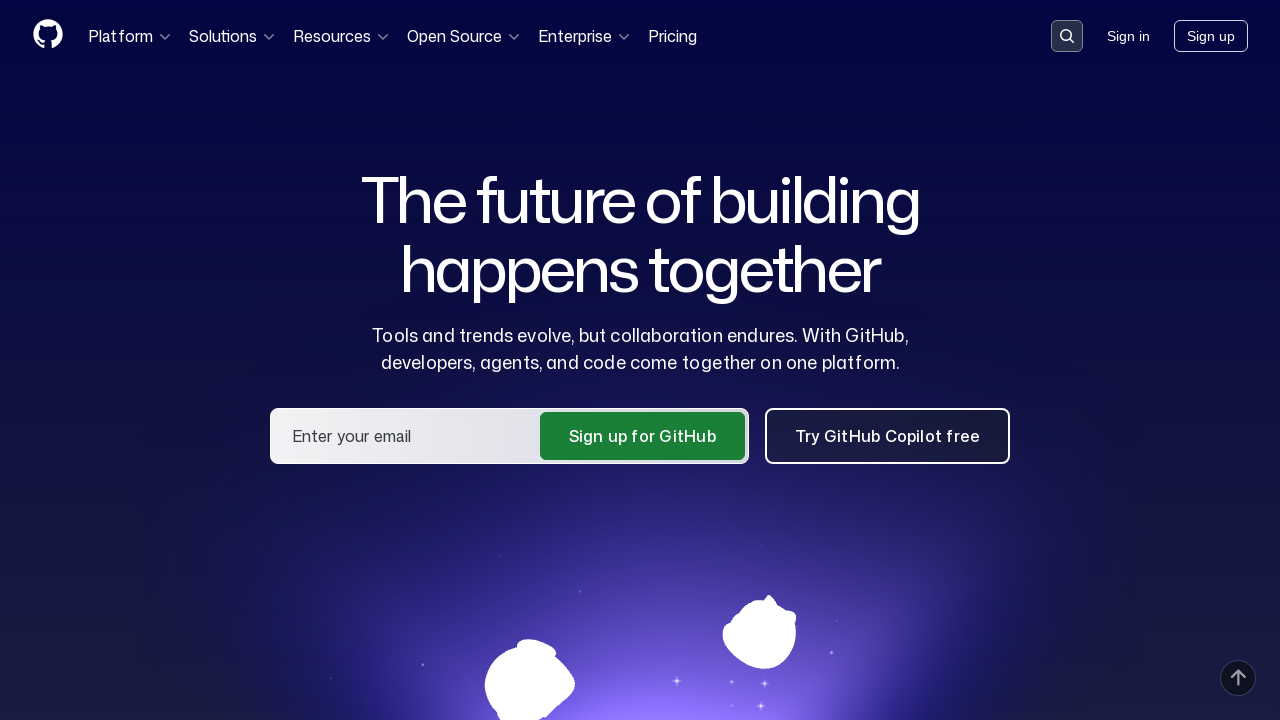

Collected link text: 'Explore GitHub Mobile'
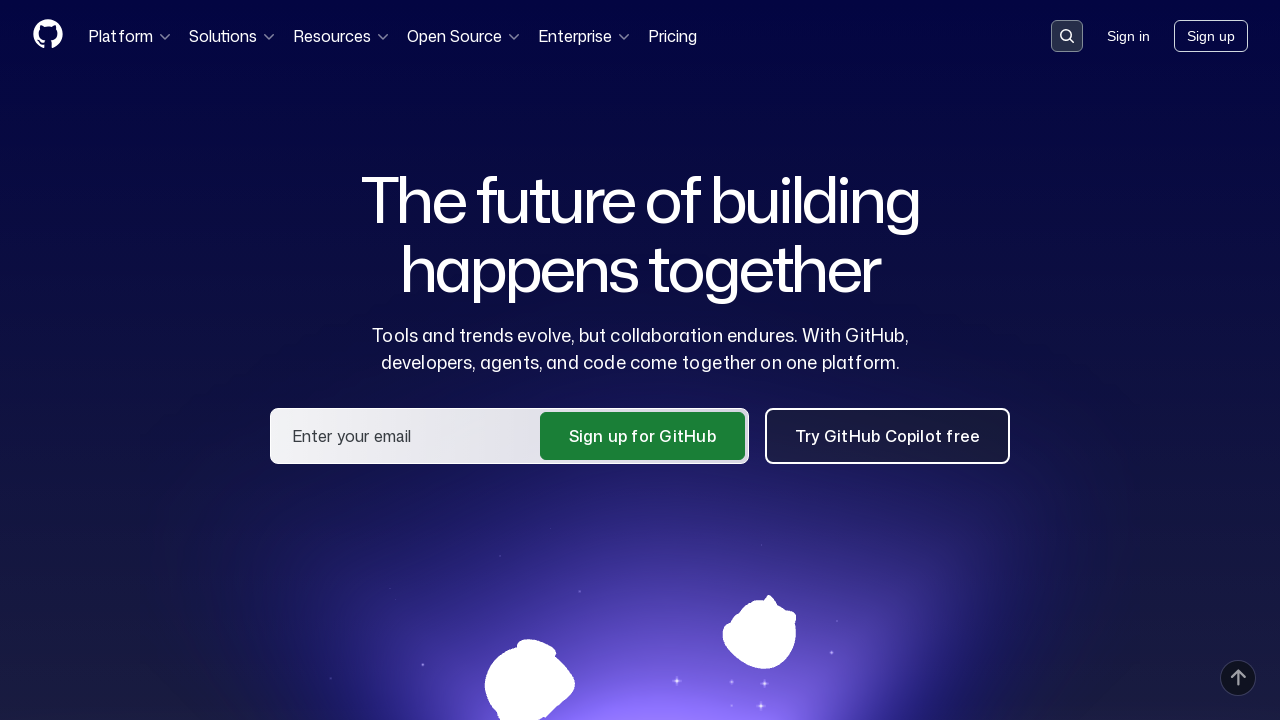

Collected link text: 'Explore GitHub Marketplace'
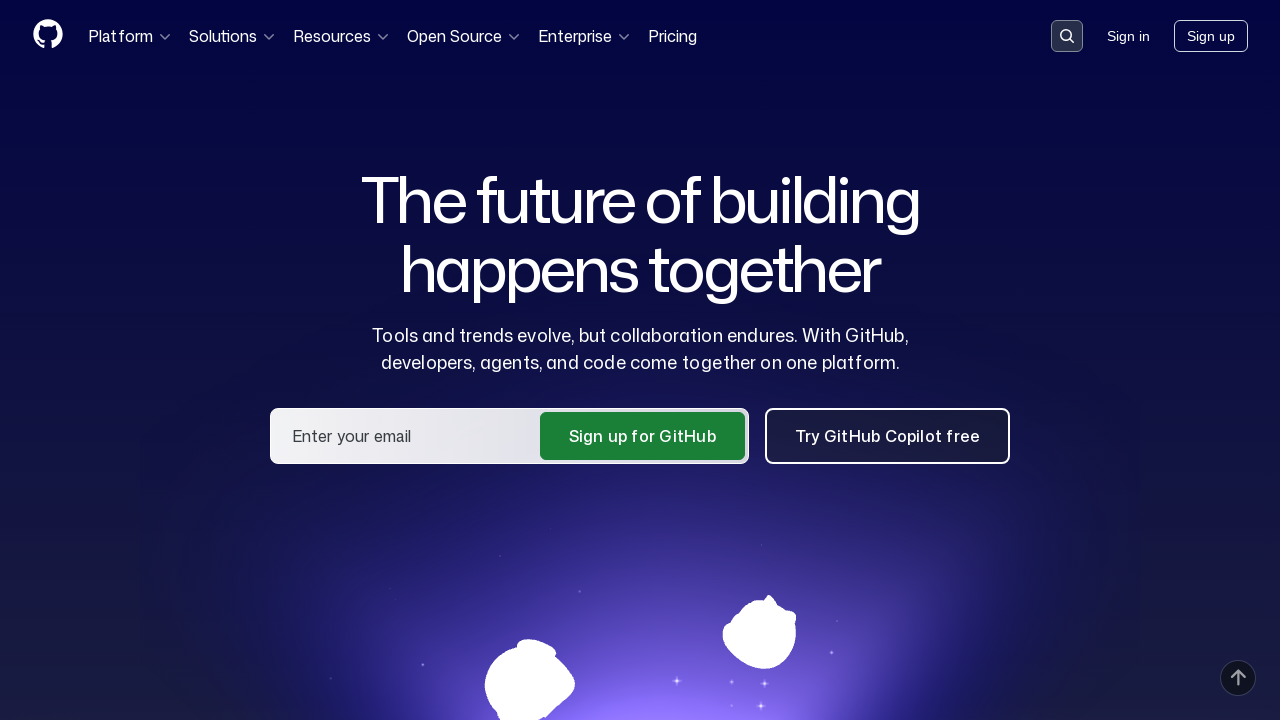

Collected link text: 'Explore GitHub Advanced Security'
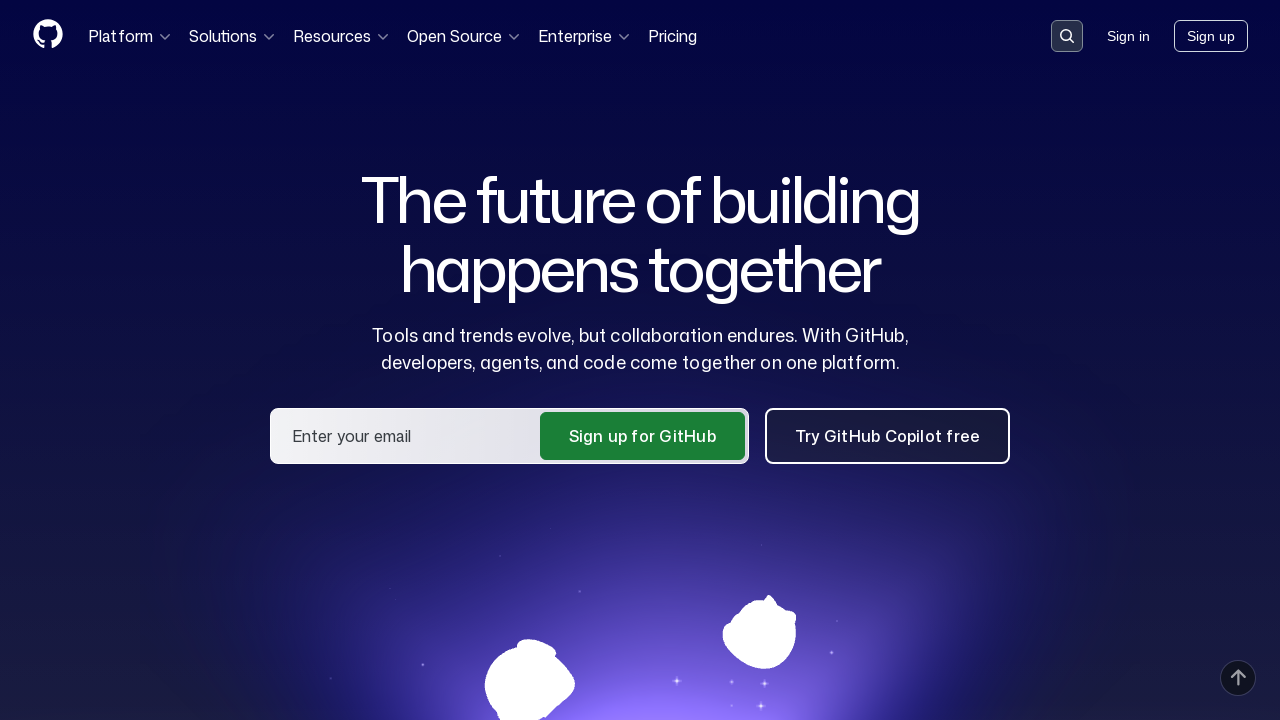

Collected link text: 'Learn about GitHub Code Security'
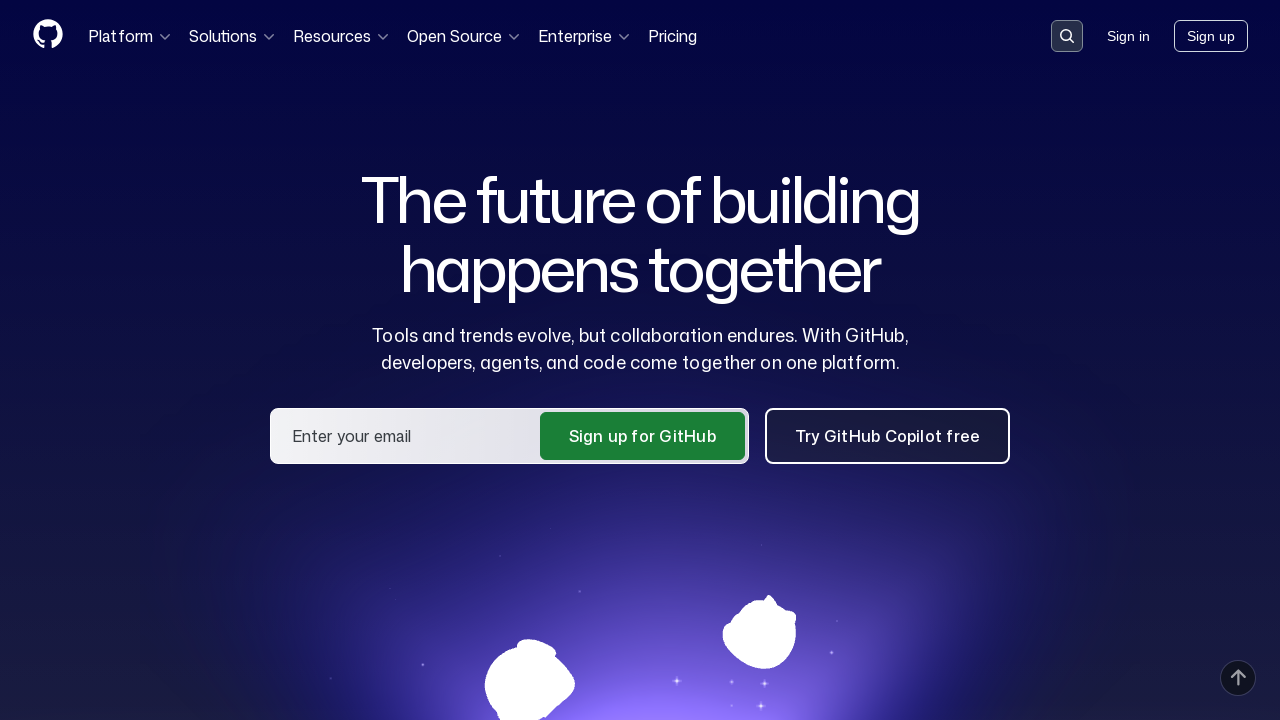

Collected link text: 'Learn about Dependabot'
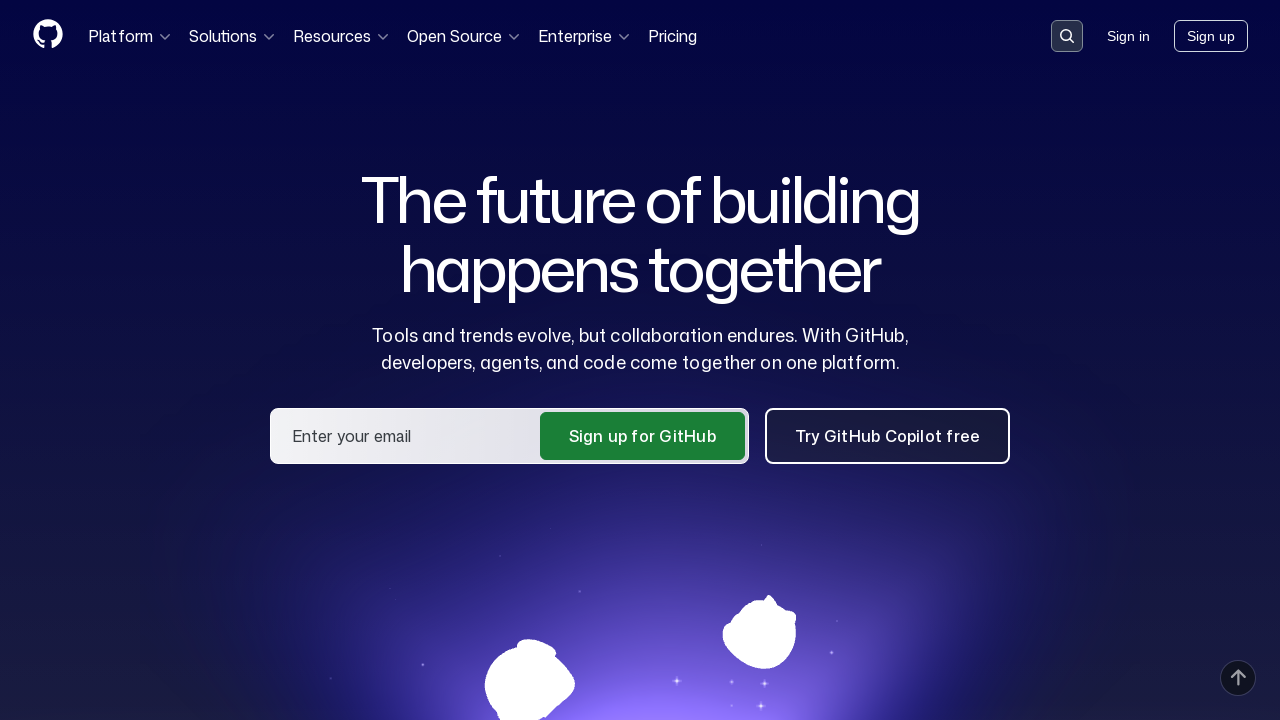

Collected link text: 'Learn about GitHub Secret Protection'
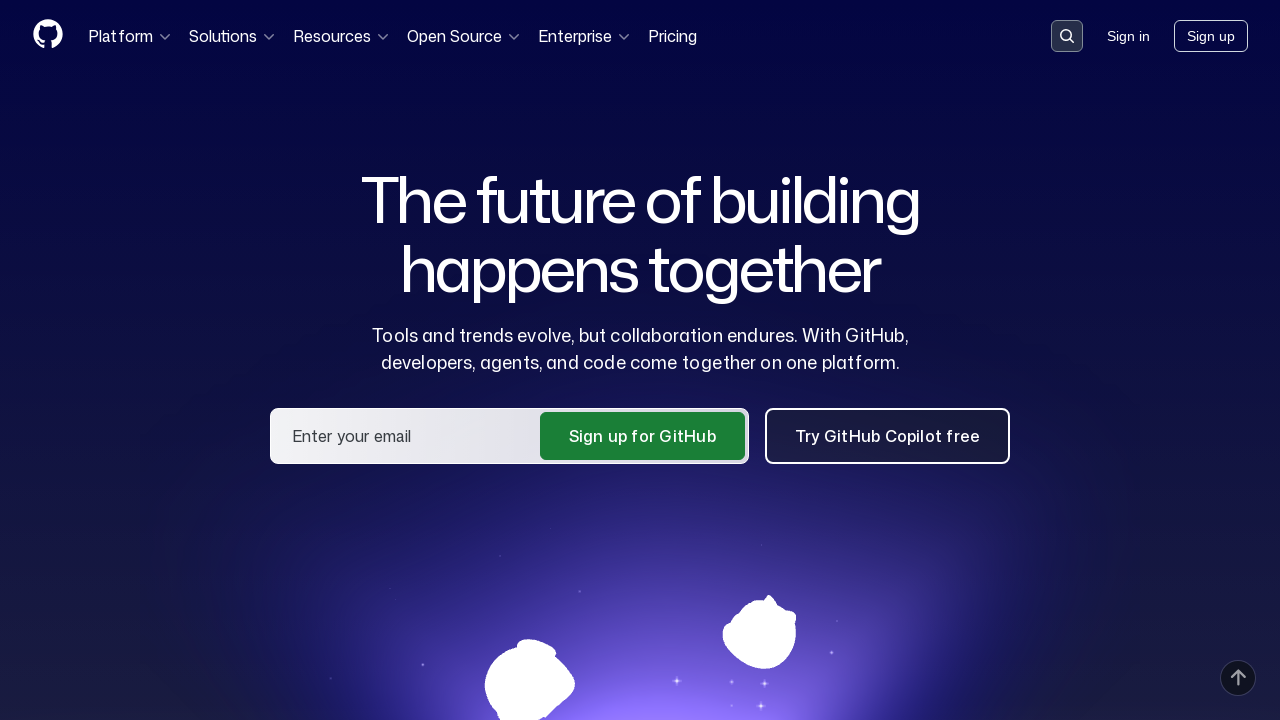

Collected link text: '1'
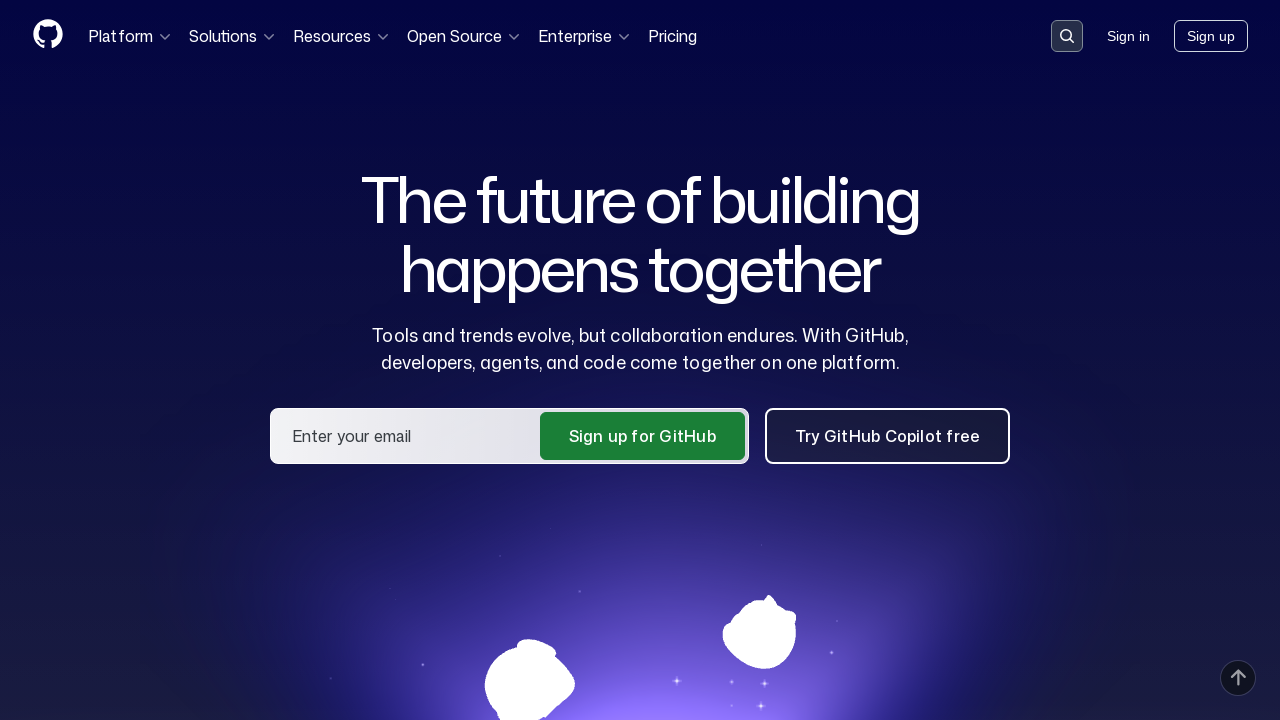

Collected link text: '1'
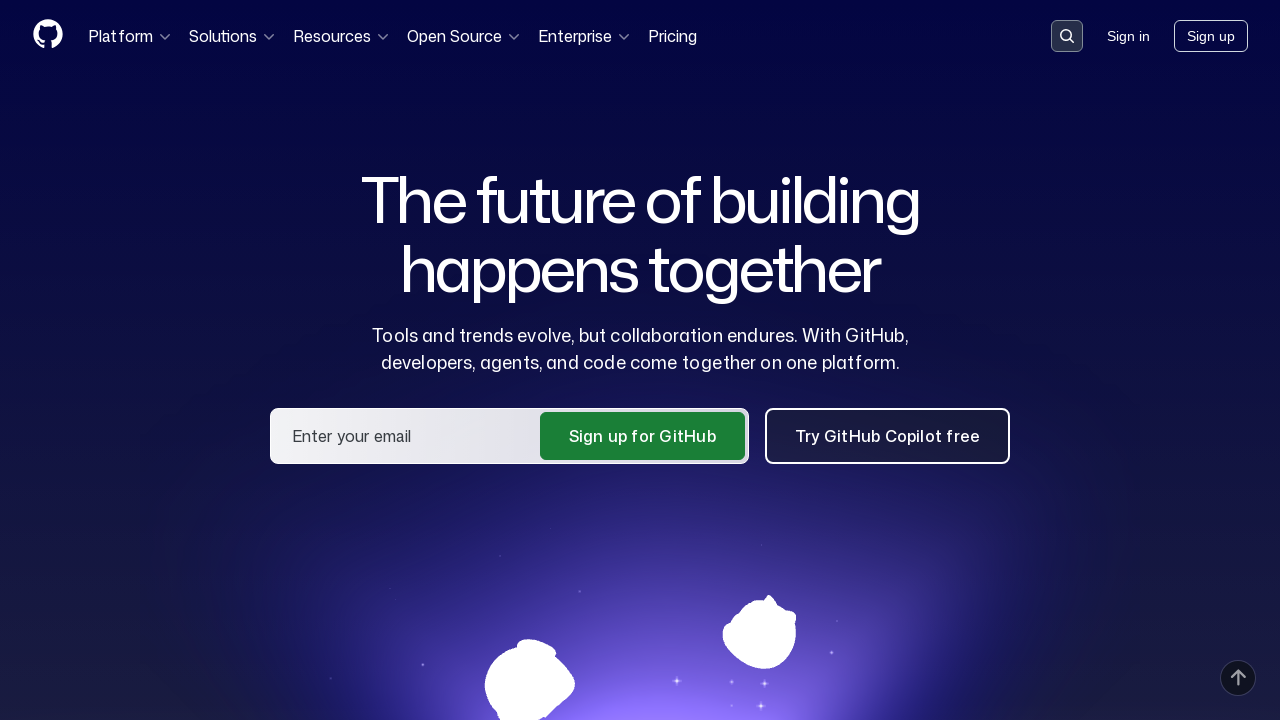

Collected link text: 'Explore GitHub Projects'
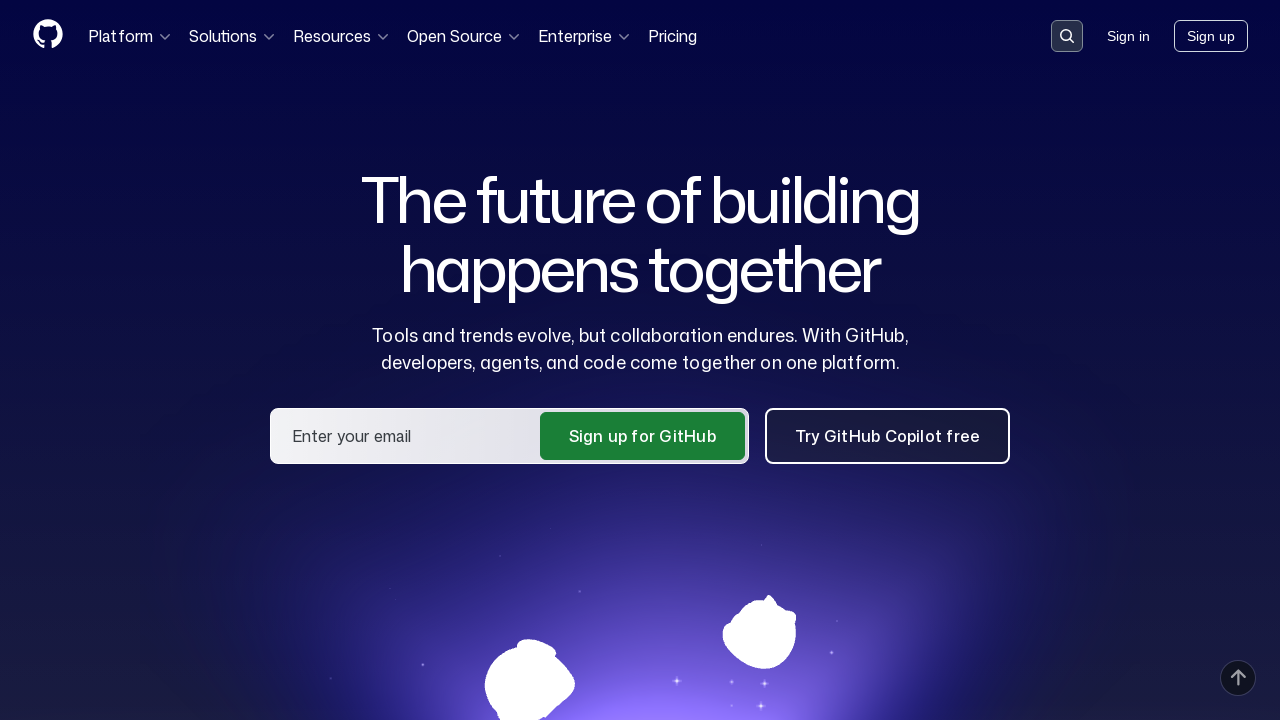

Collected link text: 'Explore GitHub Issues'
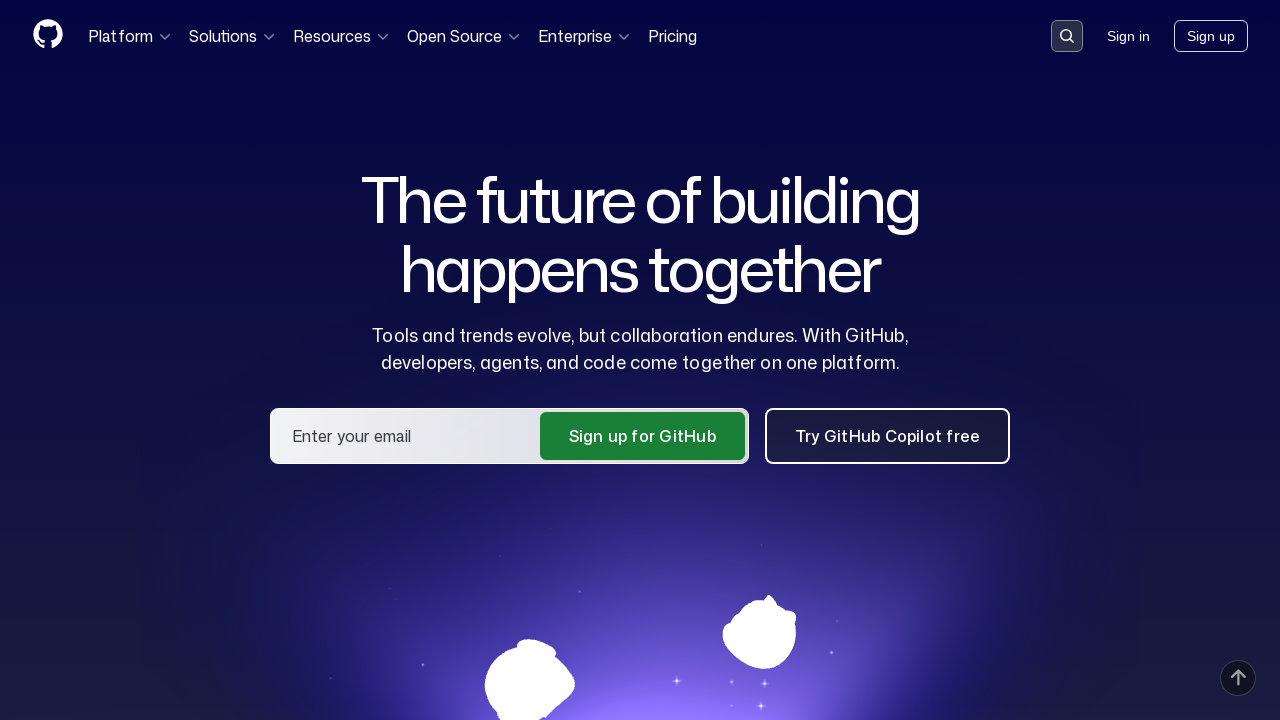

Collected link text: 'Explore GitHub Discussions'
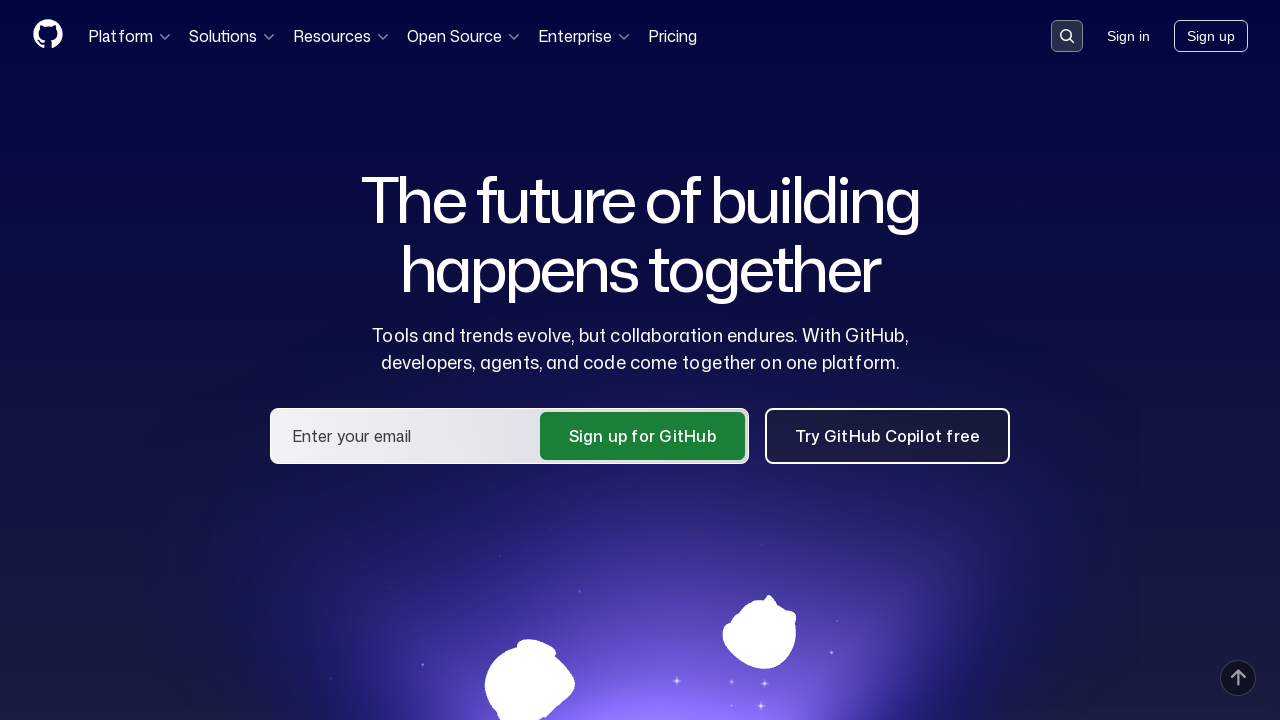

Collected link text: 'Explore code review'
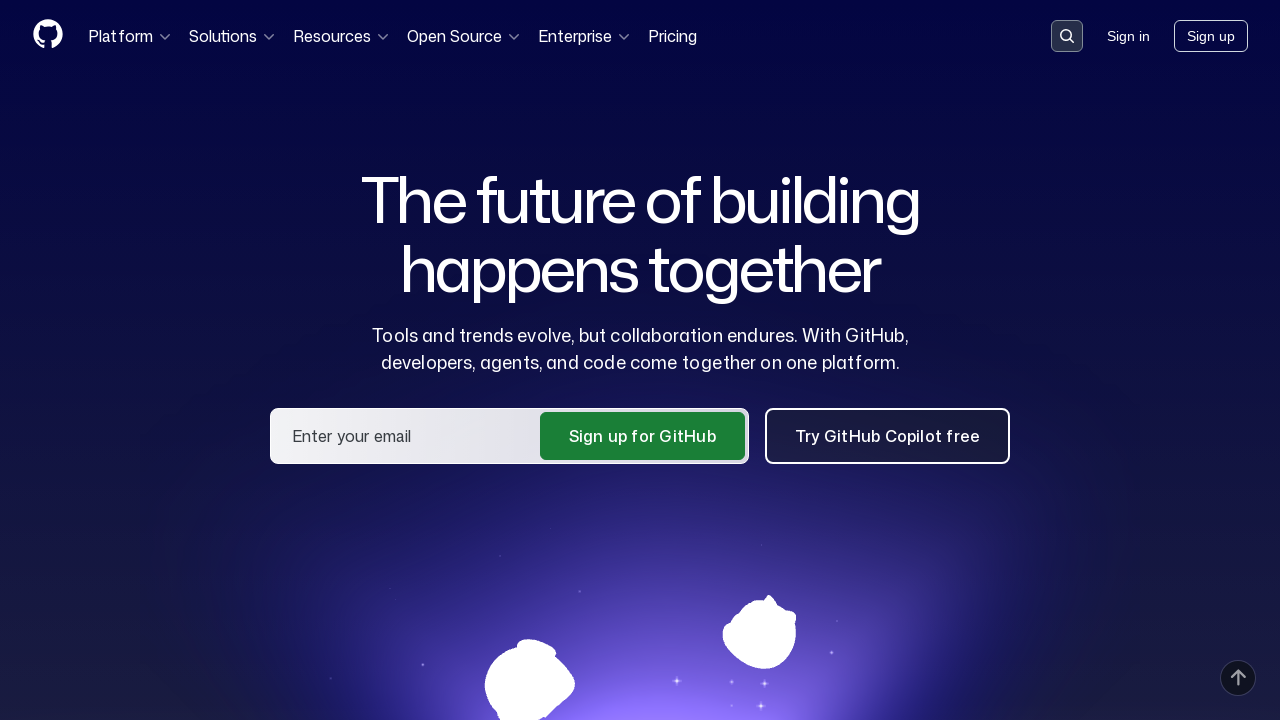

Collected link text: 'Explore GitHub Sponsors'
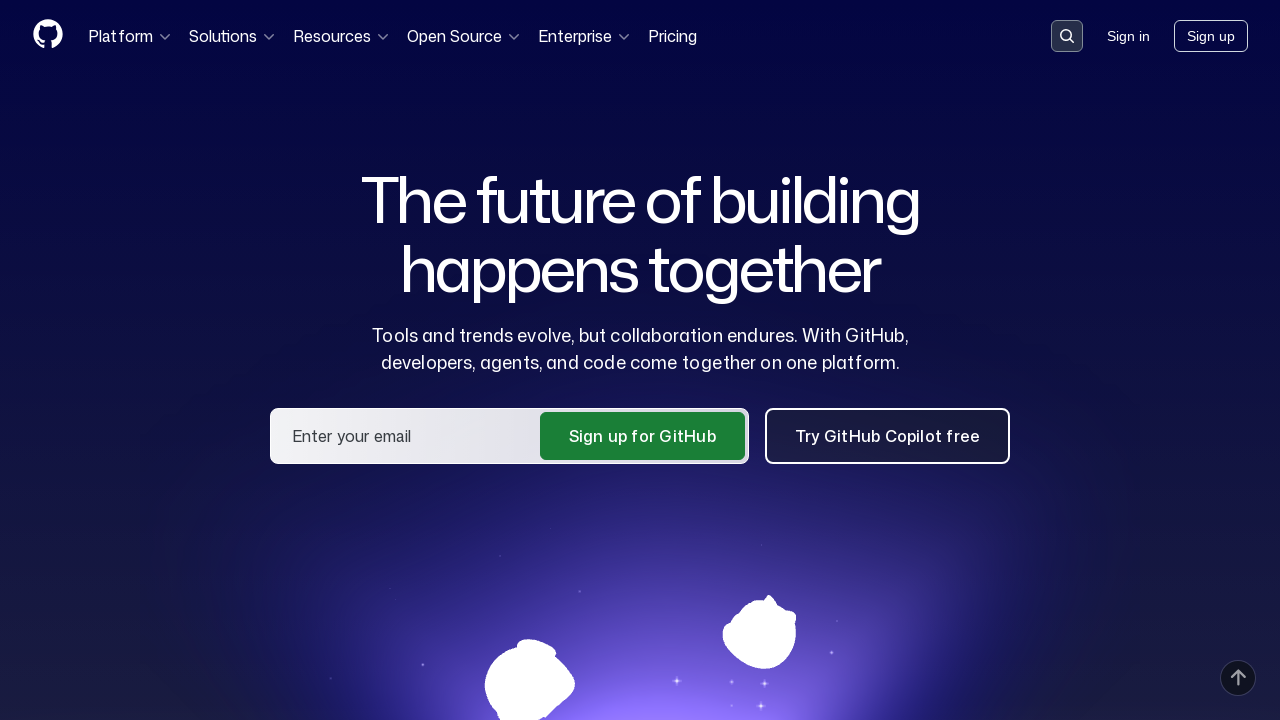

Collected link text: 'Technology

Figma streamlines development and strengthens security

Read customer story'
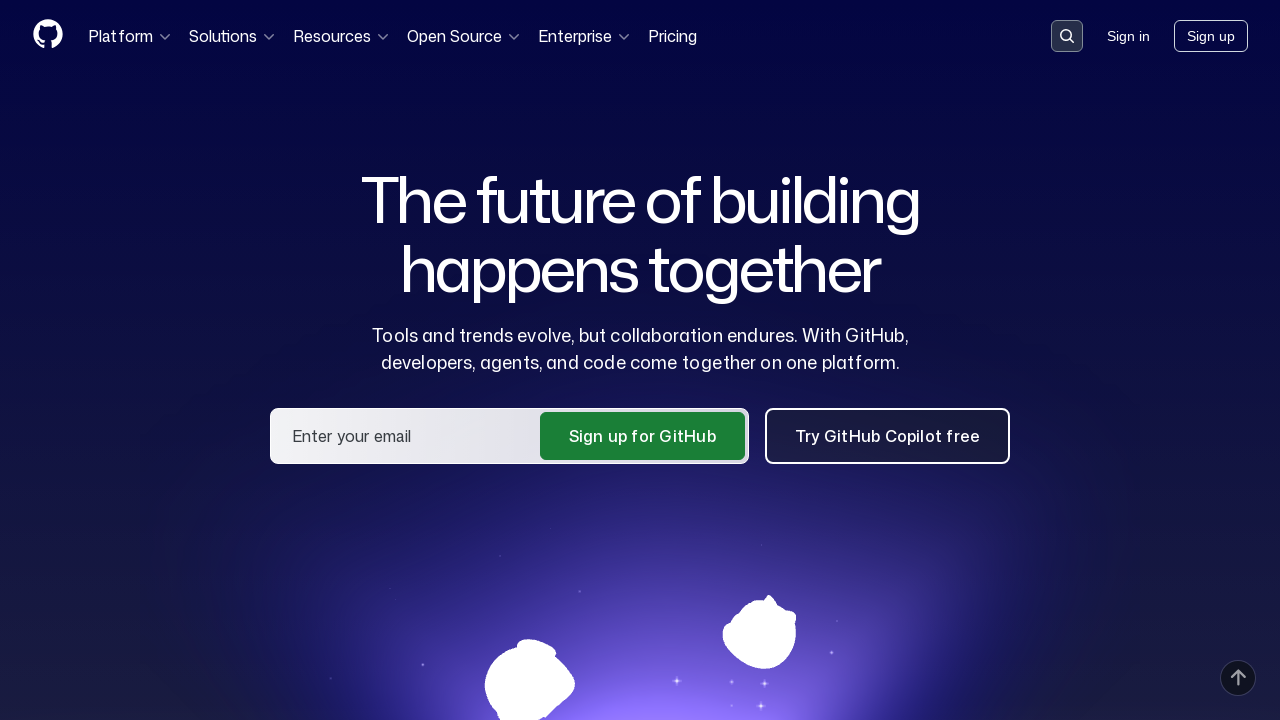

Collected link text: 'Automotive

Mercedes-Benz standardizes source code and automates onboarding

Read customer story'
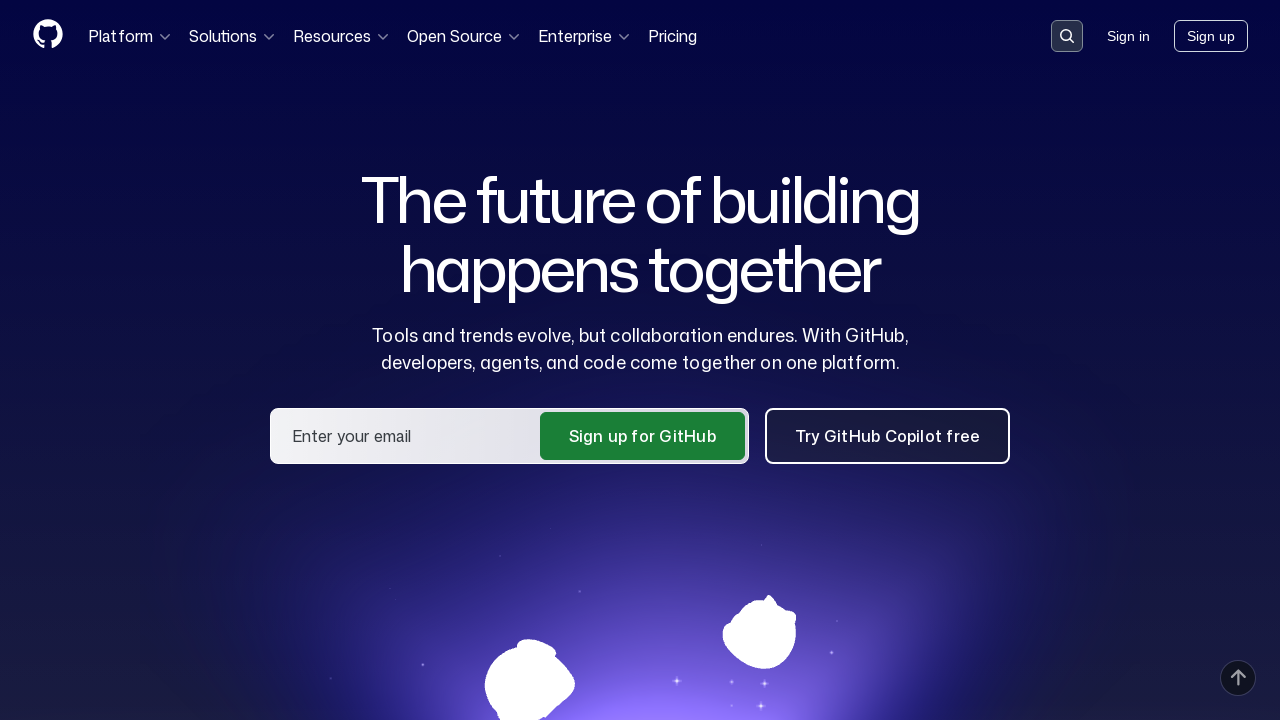

Collected link text: 'Financial services

Mercado Libre cuts coding time by 50%

Read customer story'
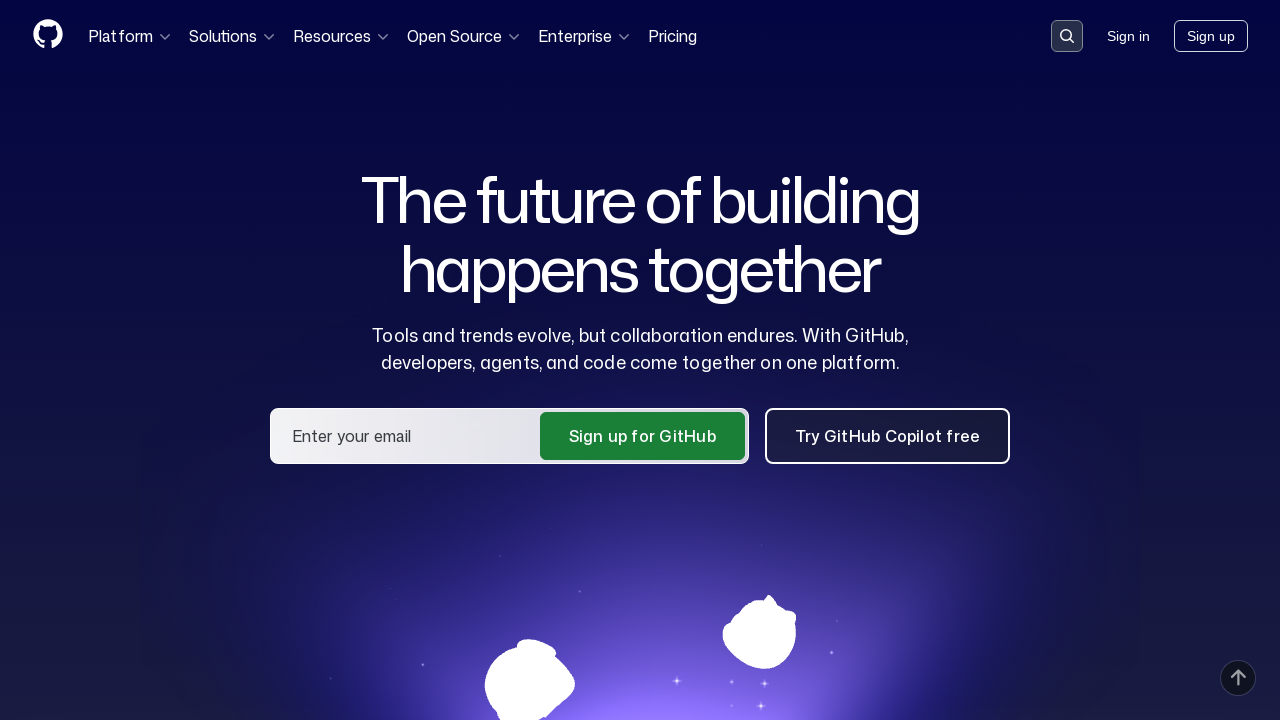

Collected link text: 'Explore customer stories'
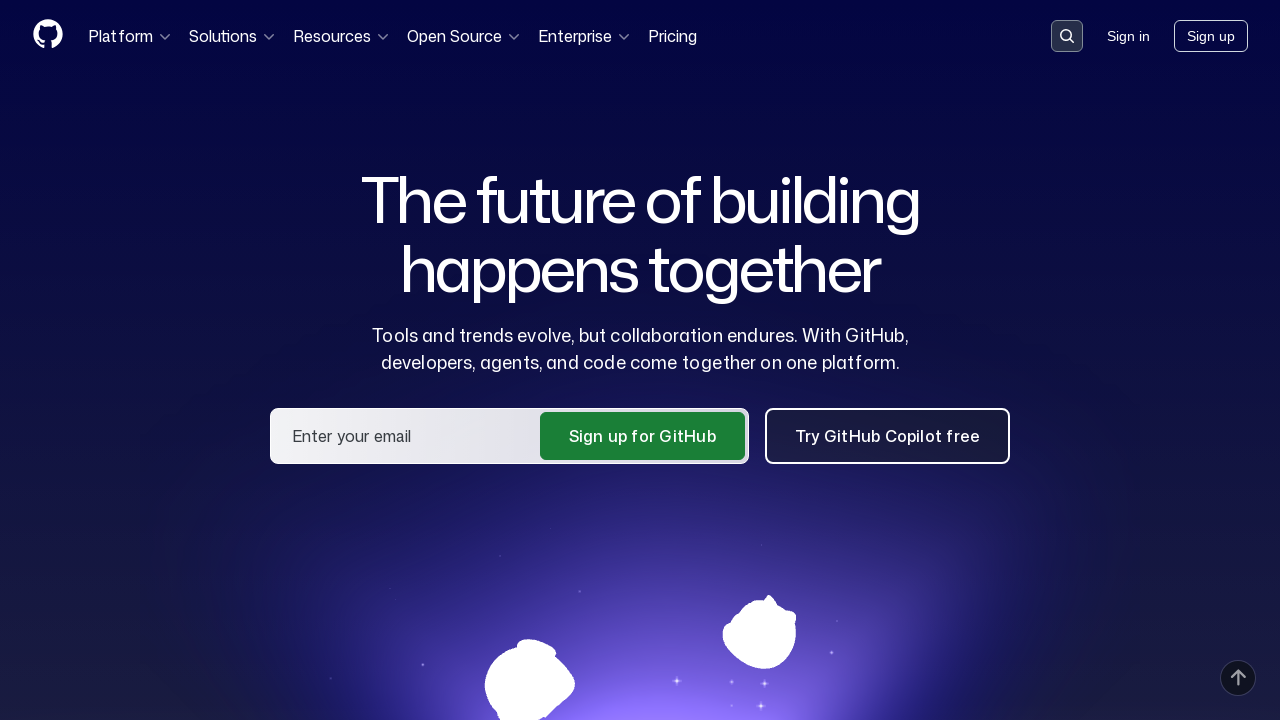

Collected link text: 'View all solutions'
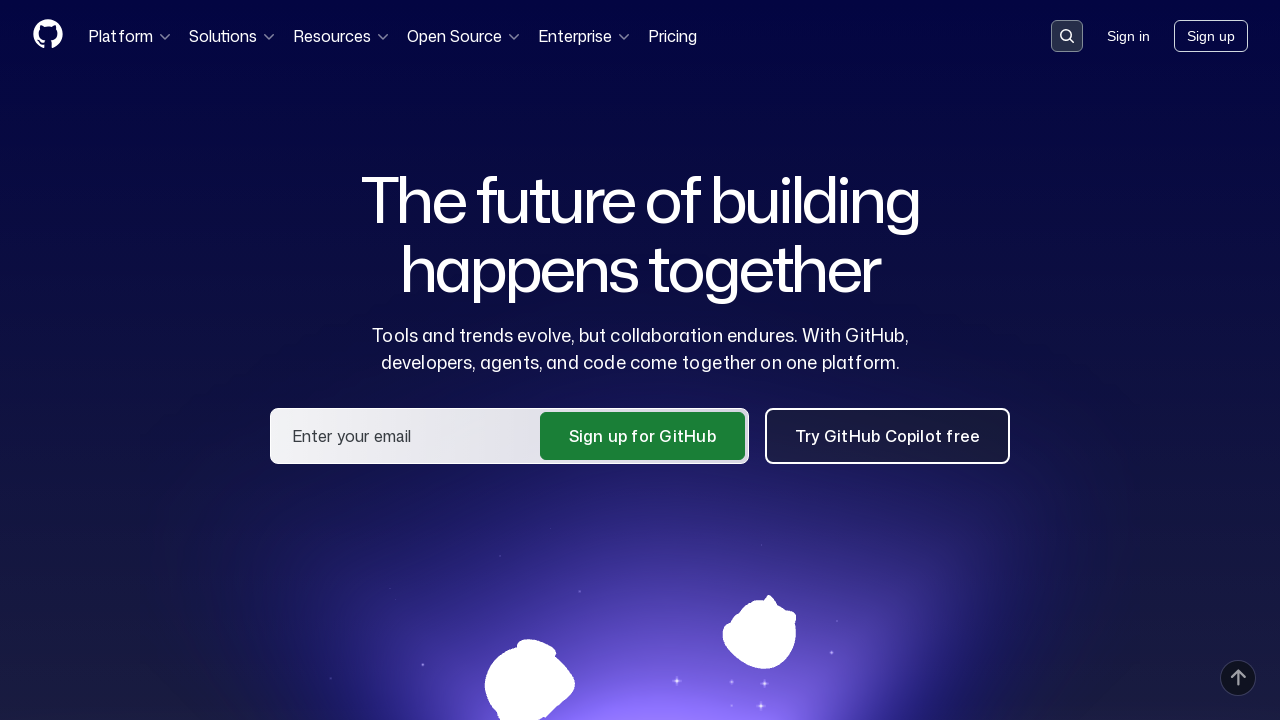

Collected link text: 'Try GitHub Copilot free'
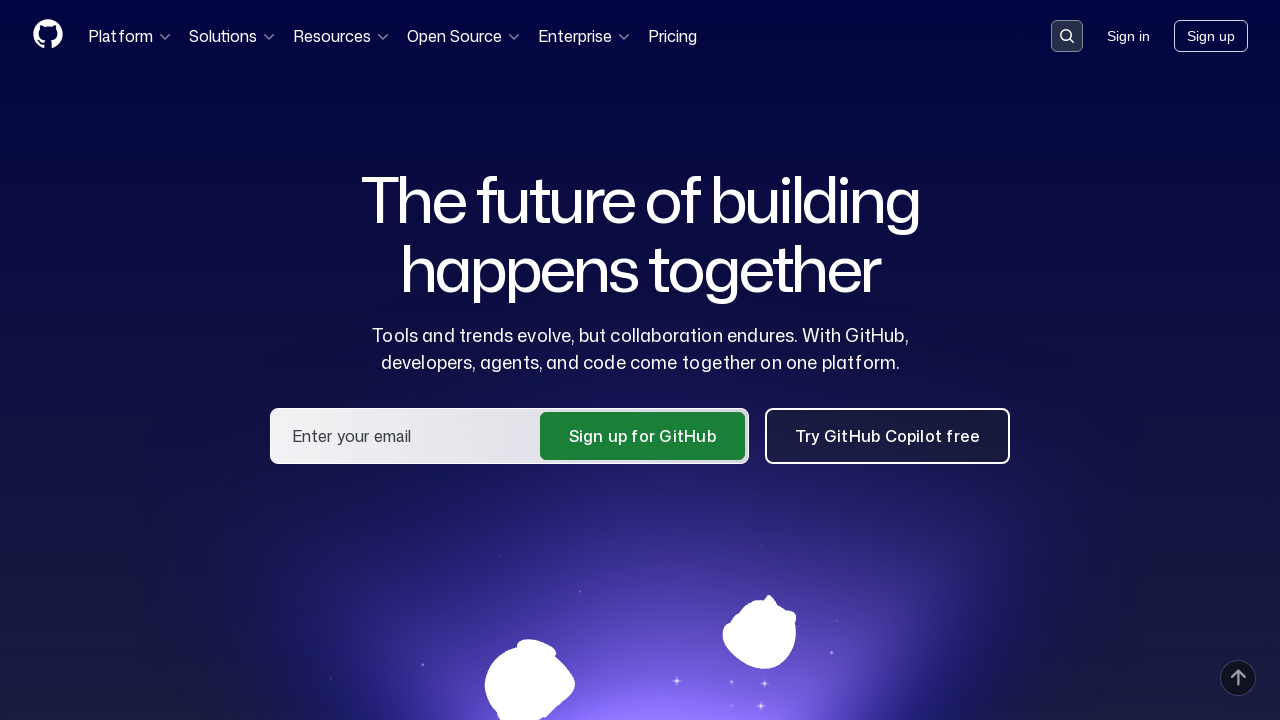

Collected link text: 'Subscribe'
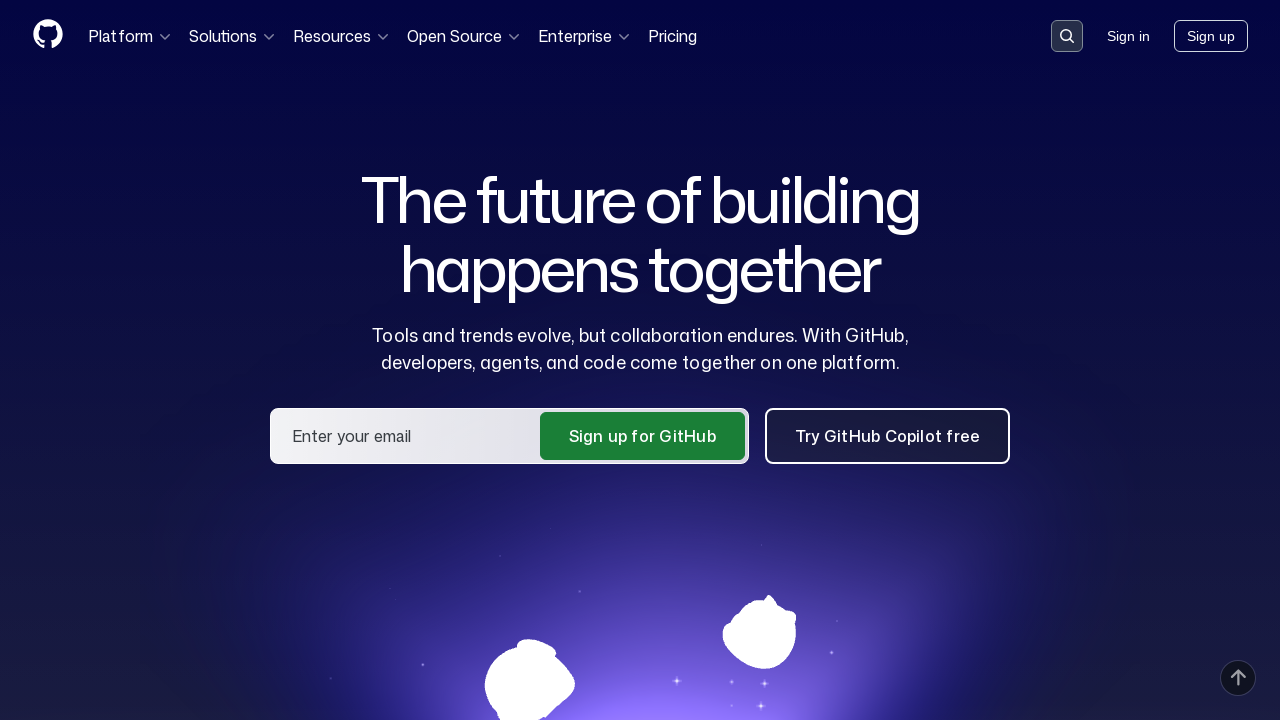

Collected link text: 'Features'
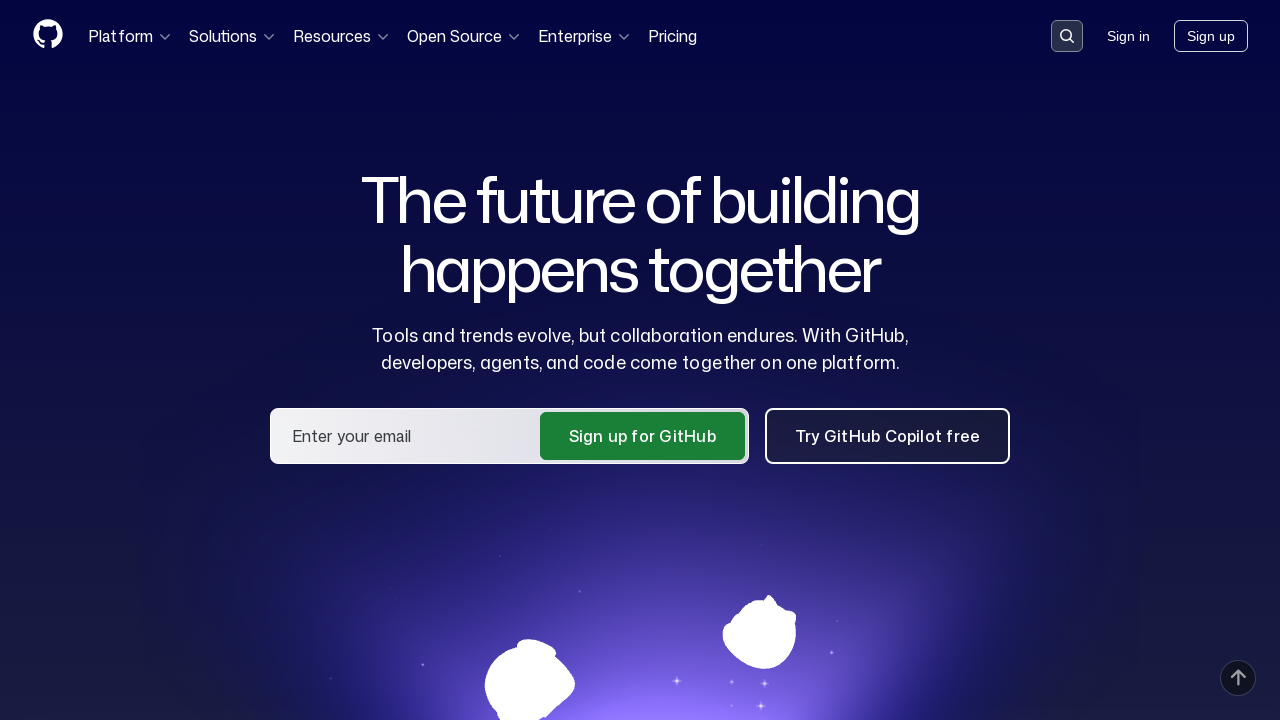

Collected link text: 'Enterprise'
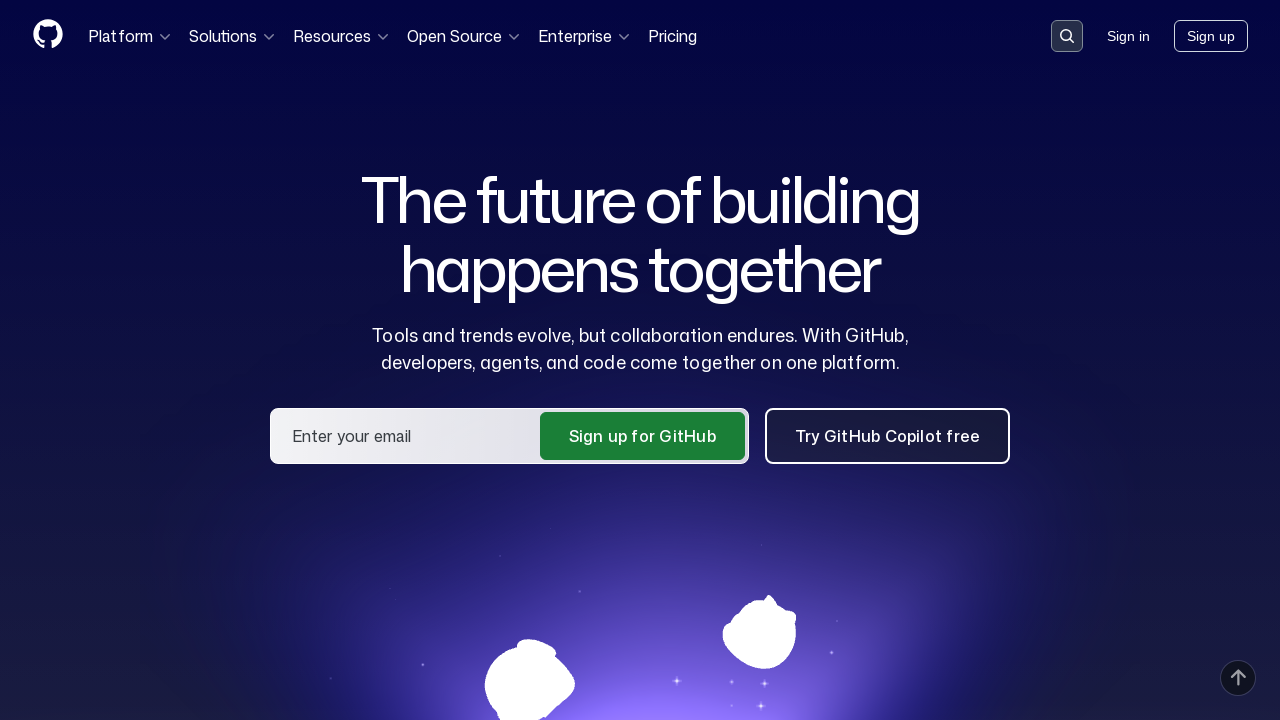

Collected link text: 'Copilot'
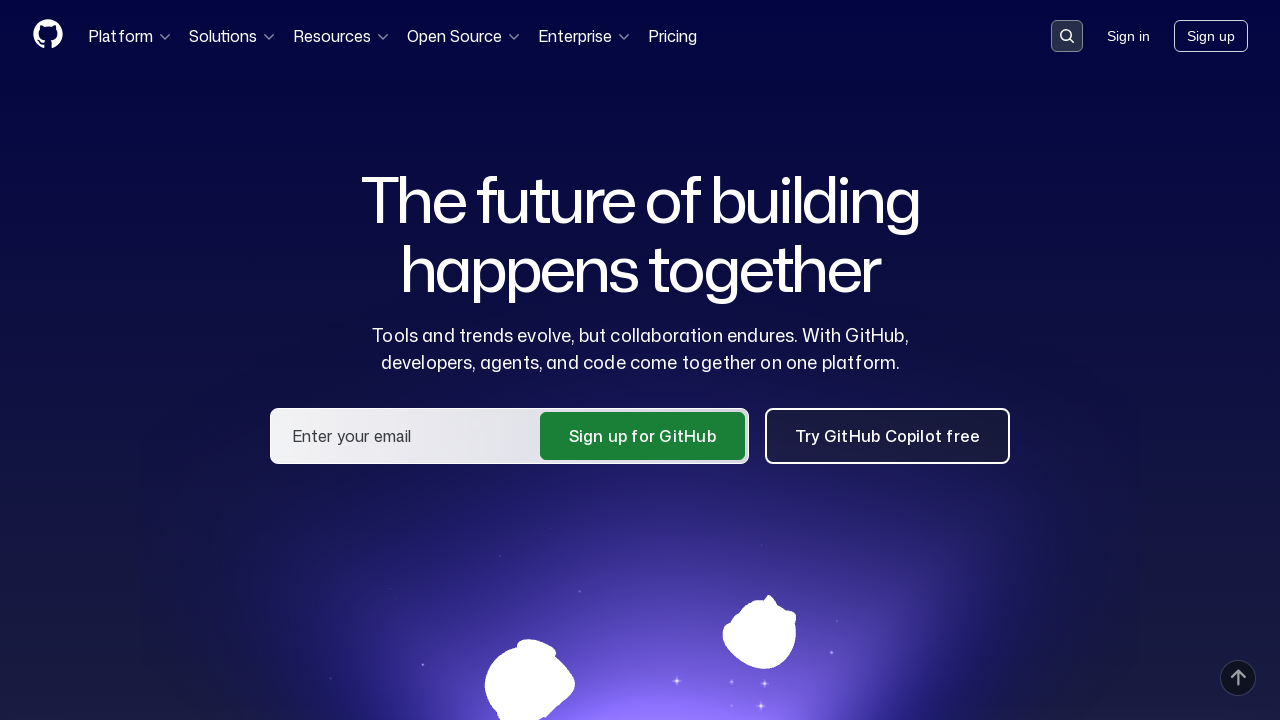

Collected link text: 'AI'
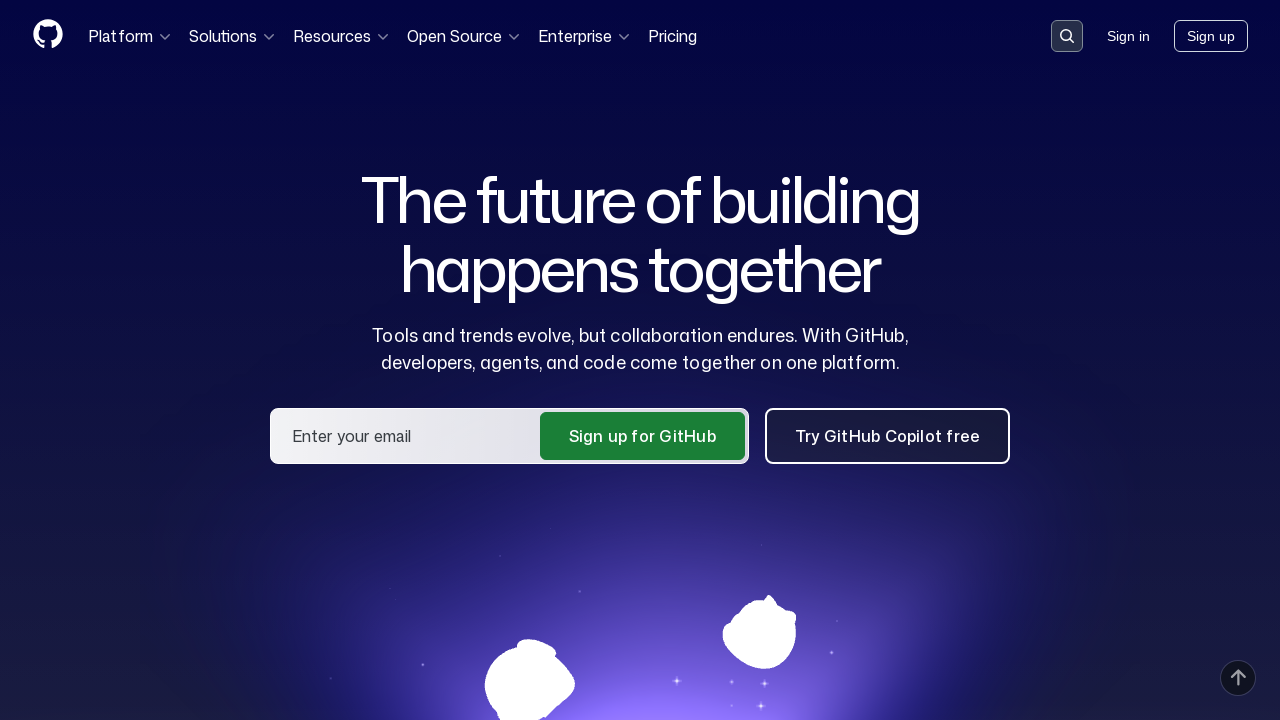

Collected link text: 'Security'
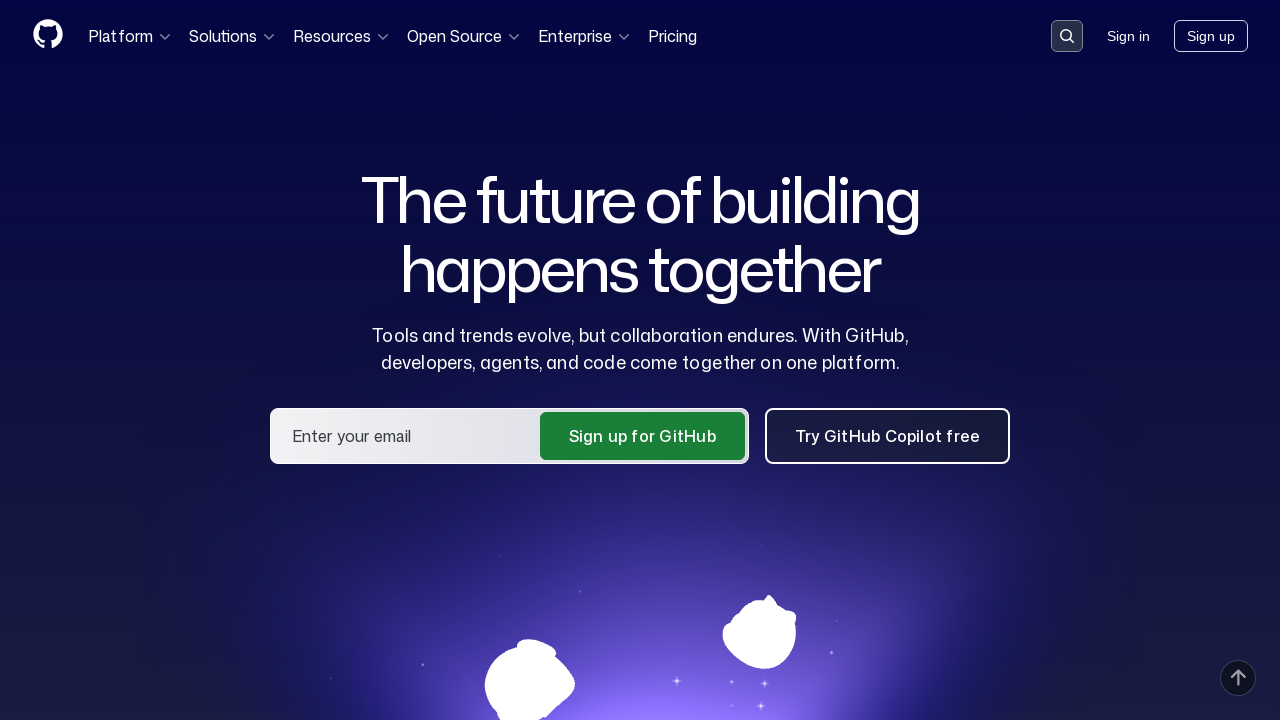

Collected link text: 'Pricing'
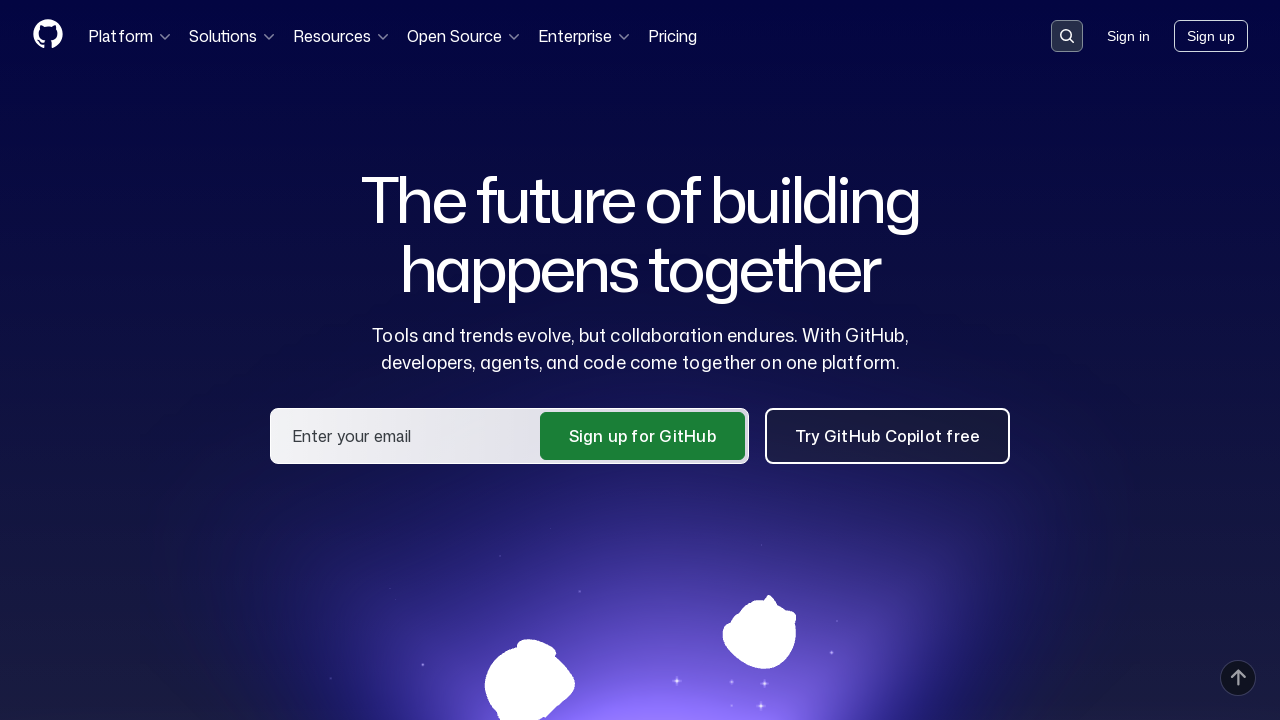

Collected link text: 'Team'
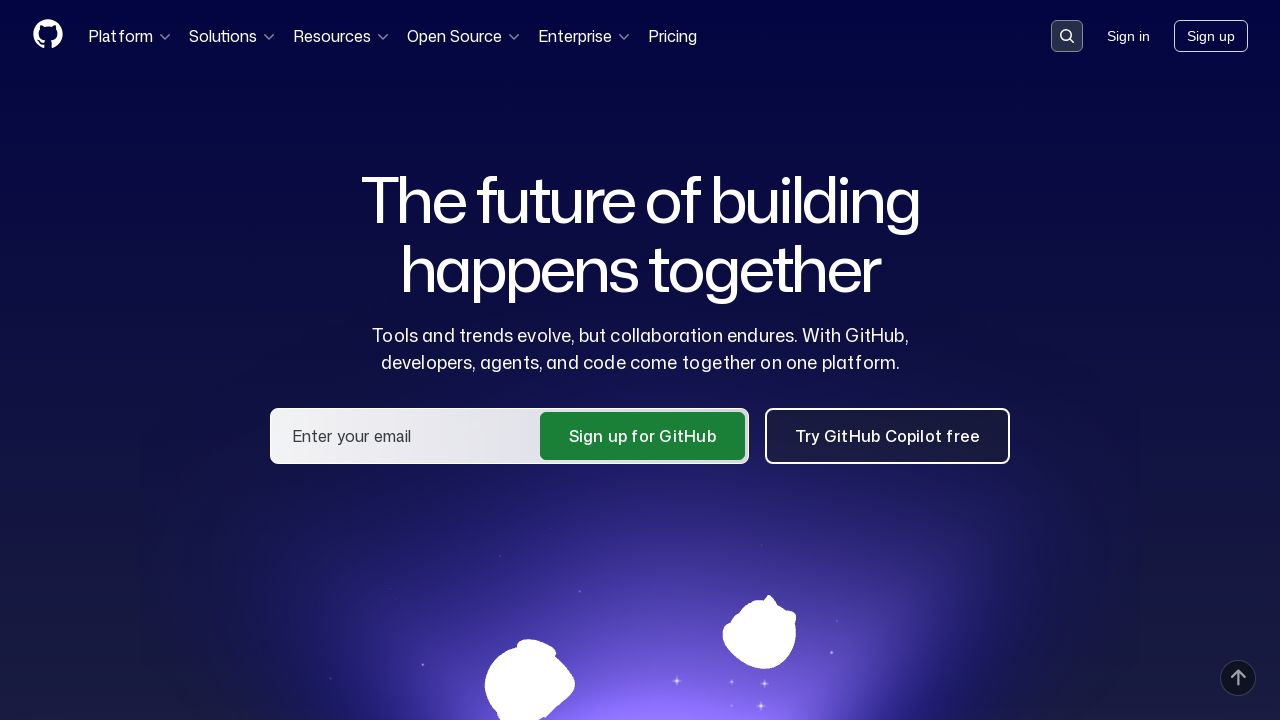

Collected link text: 'Resources'
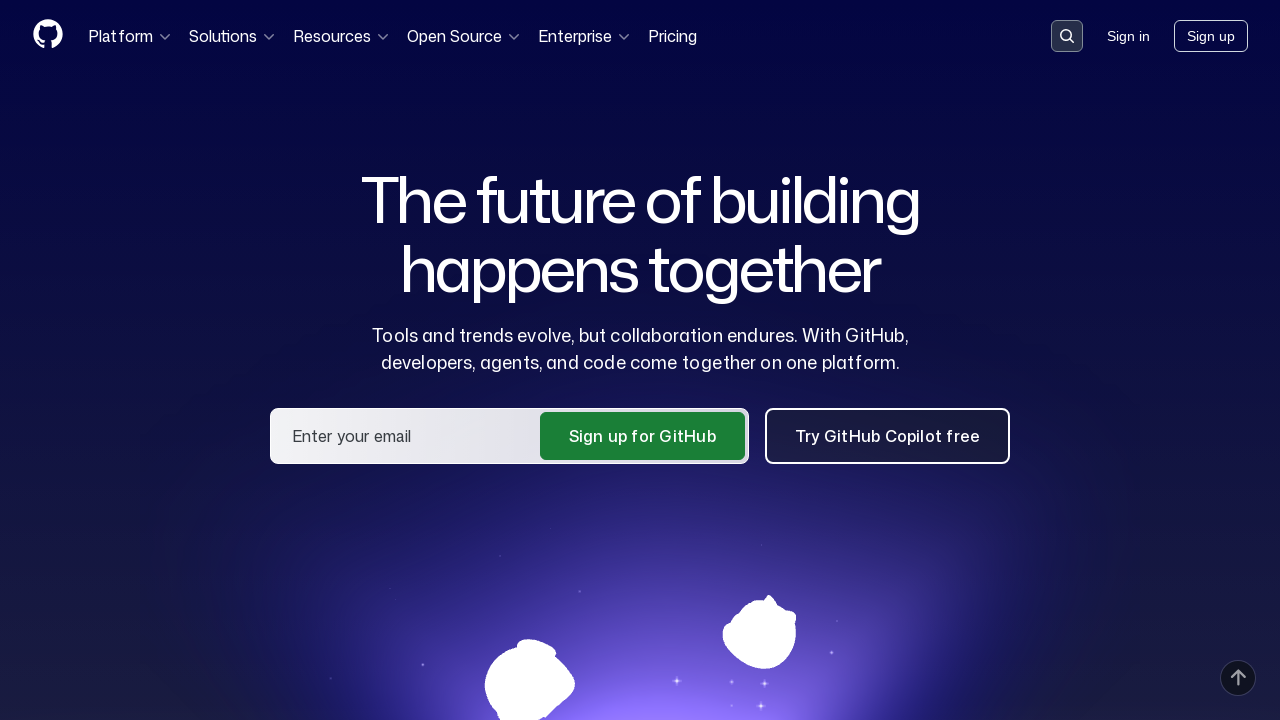

Collected link text: 'Roadmap'
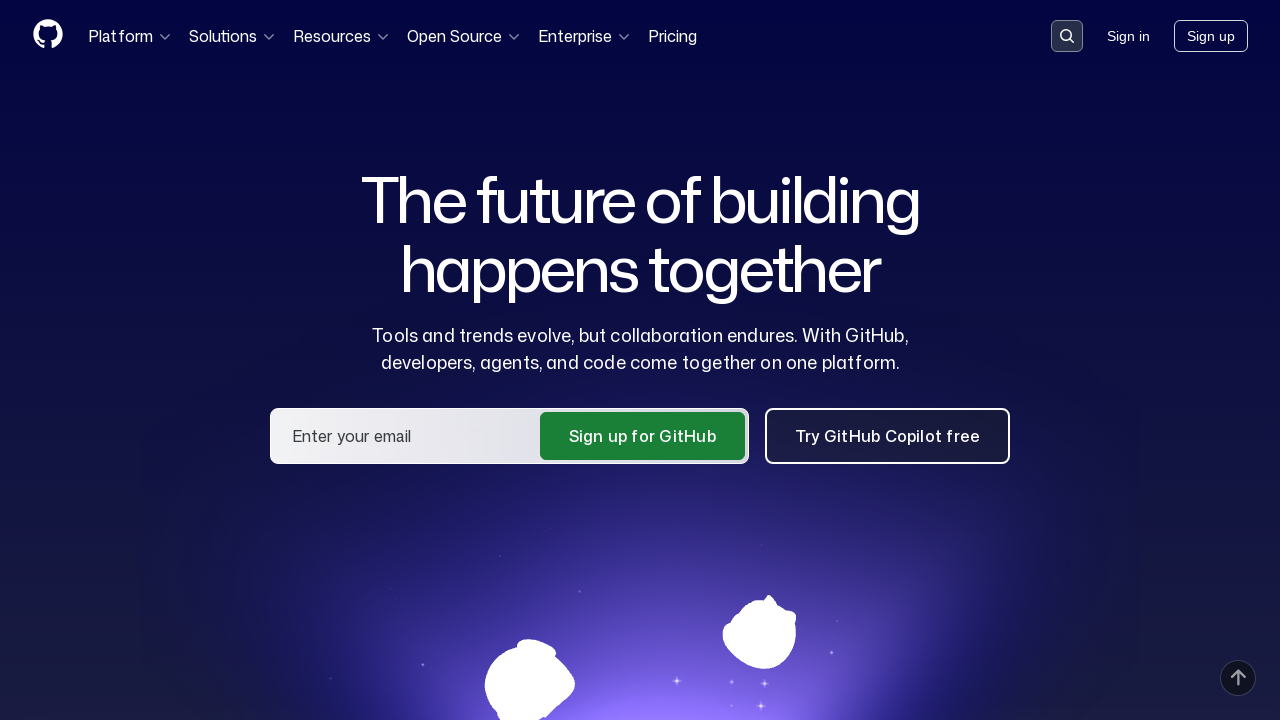

Collected link text: 'Compare GitHub'
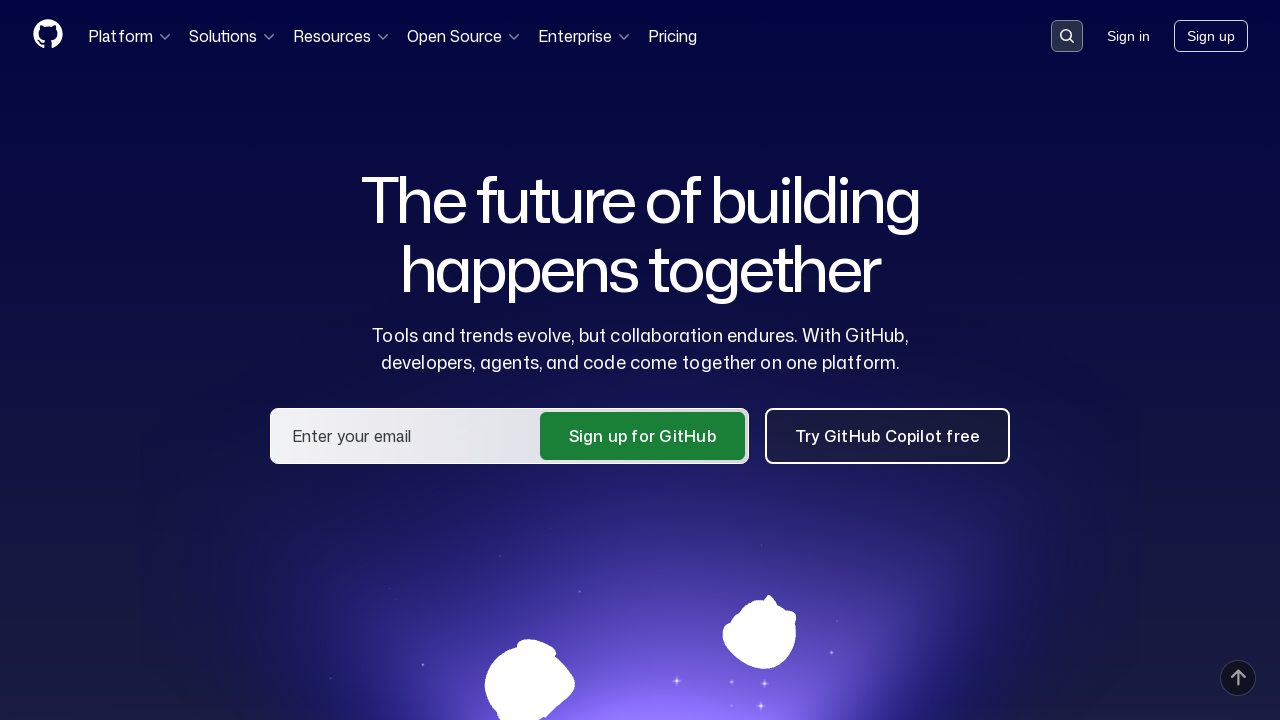

Collected link text: 'Developer API'
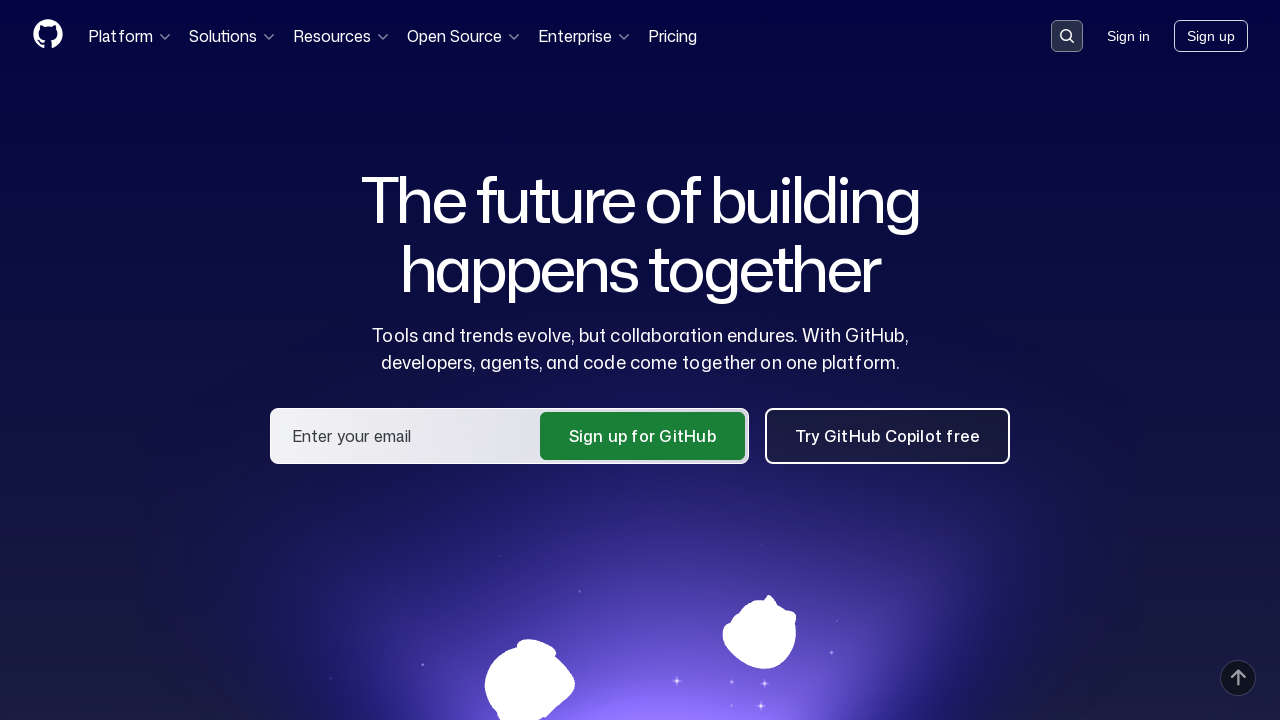

Collected link text: 'Partners'
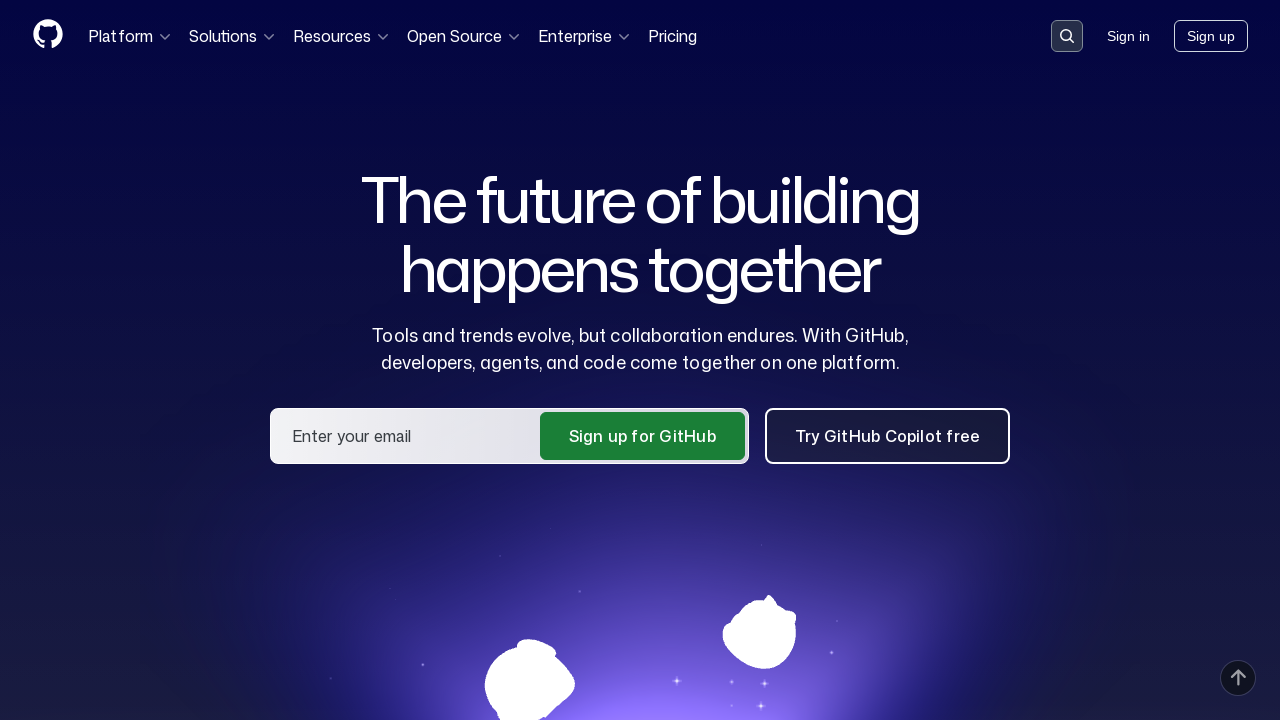

Collected link text: 'Education'
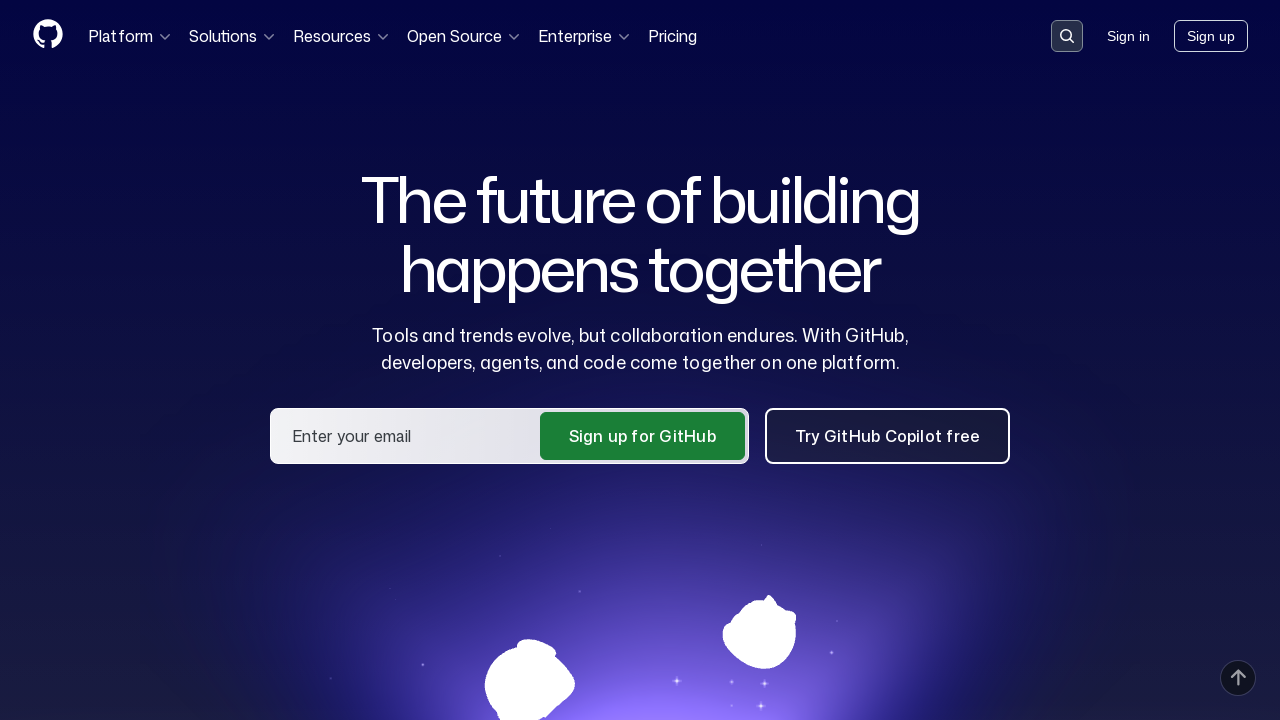

Collected link text: 'GitHub CLI'
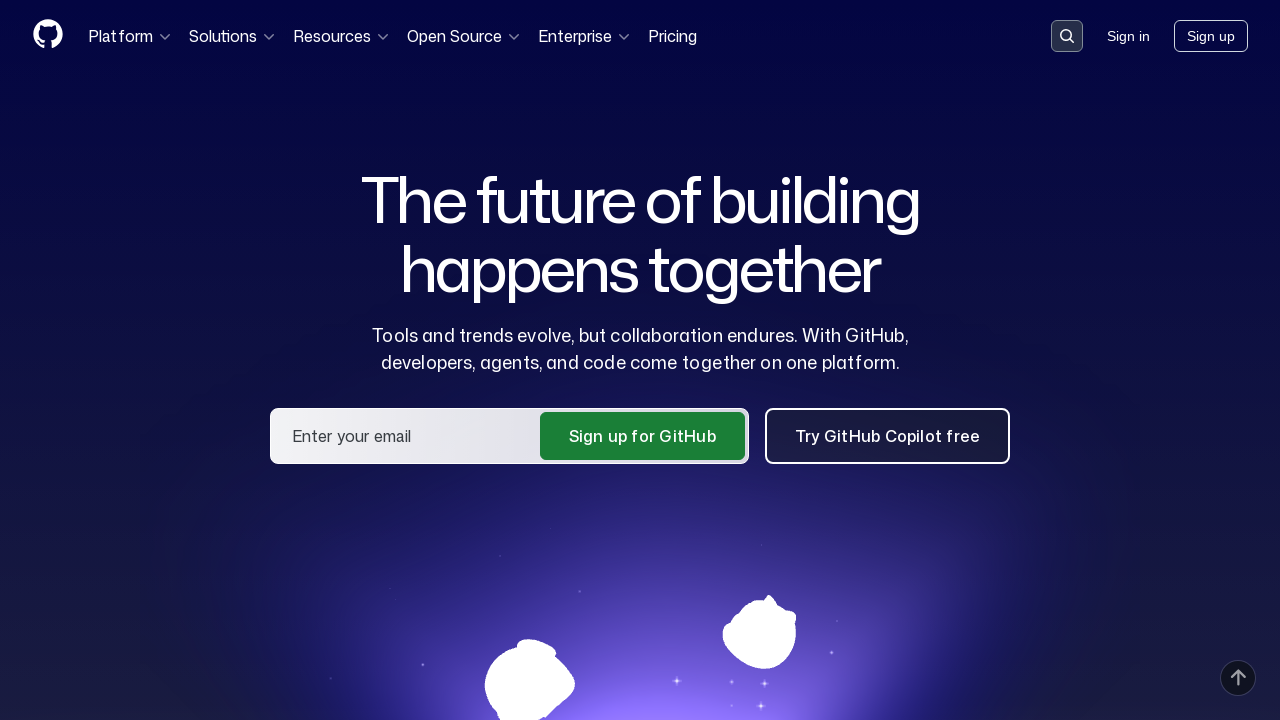

Collected link text: 'GitHub Desktop'
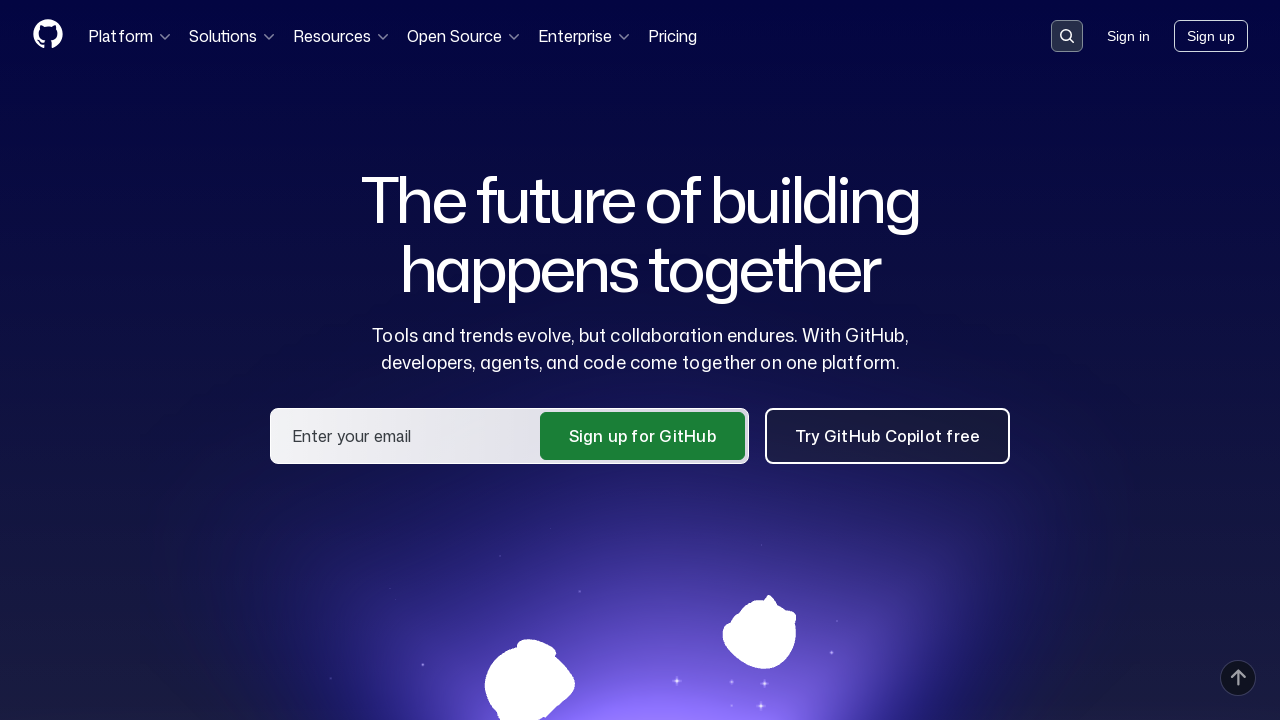

Collected link text: 'GitHub Mobile'
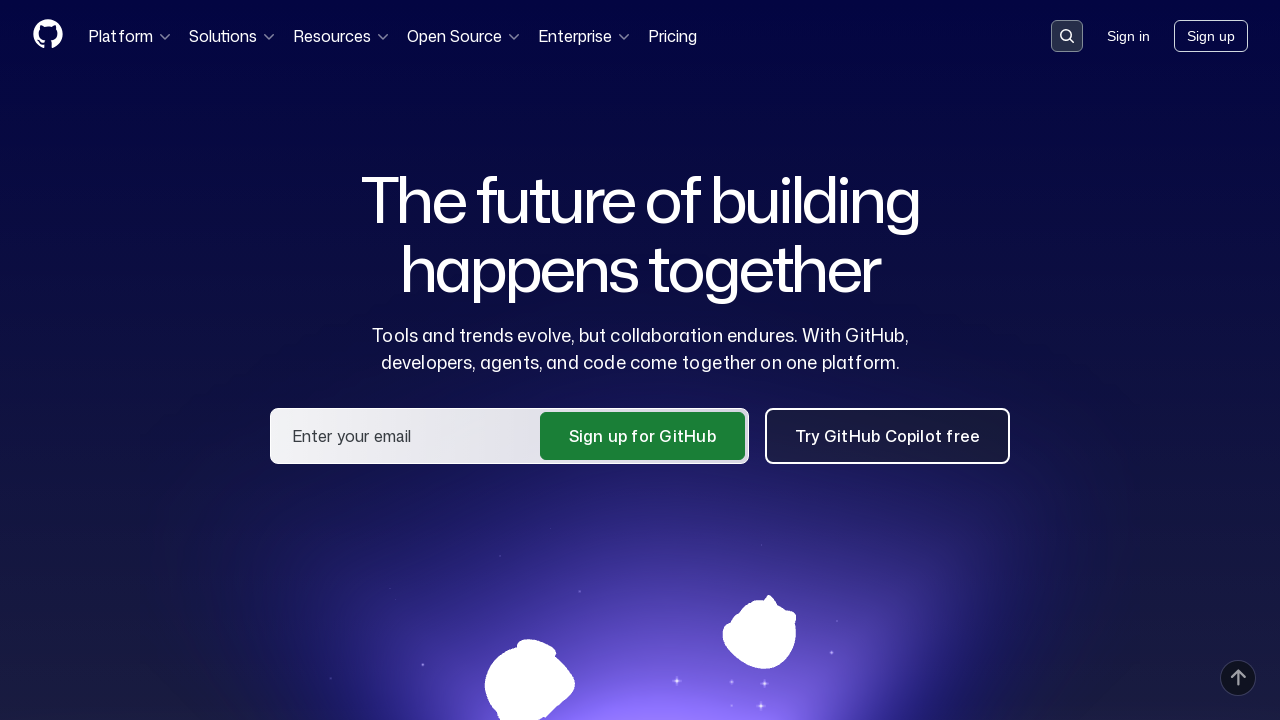

Collected link text: 'GitHub Marketplace'
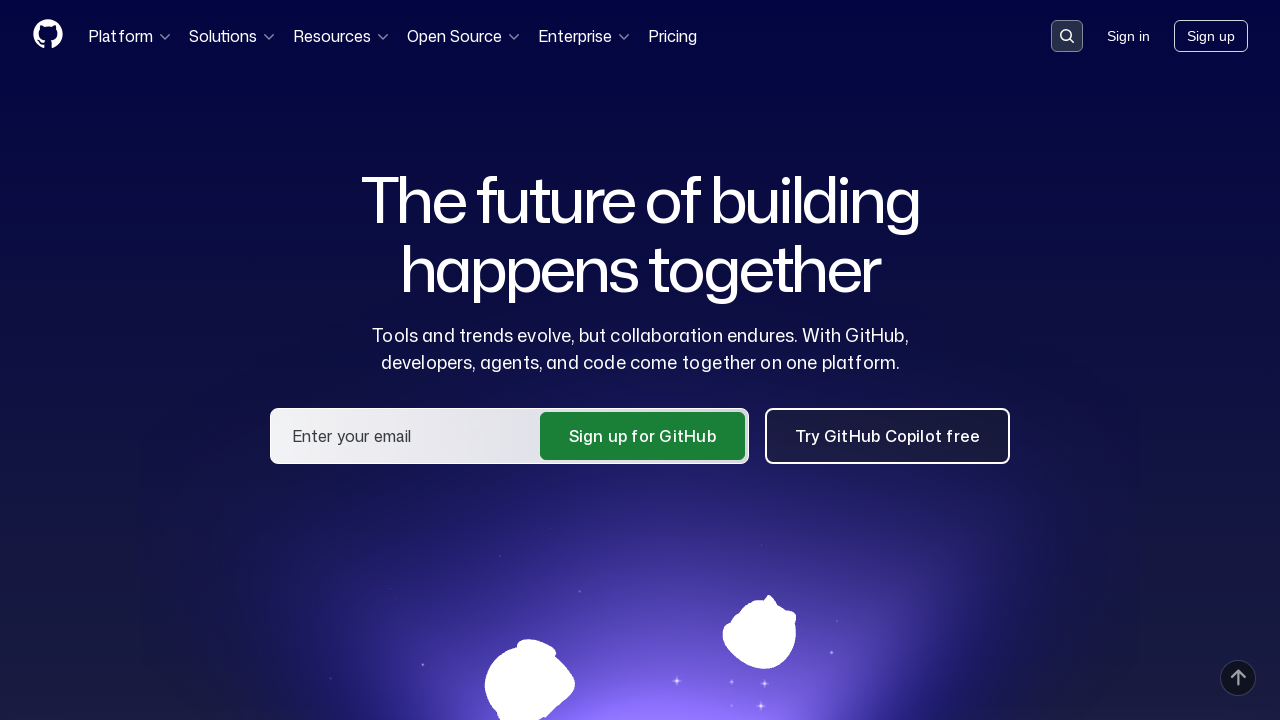

Collected link text: 'MCP Registry'
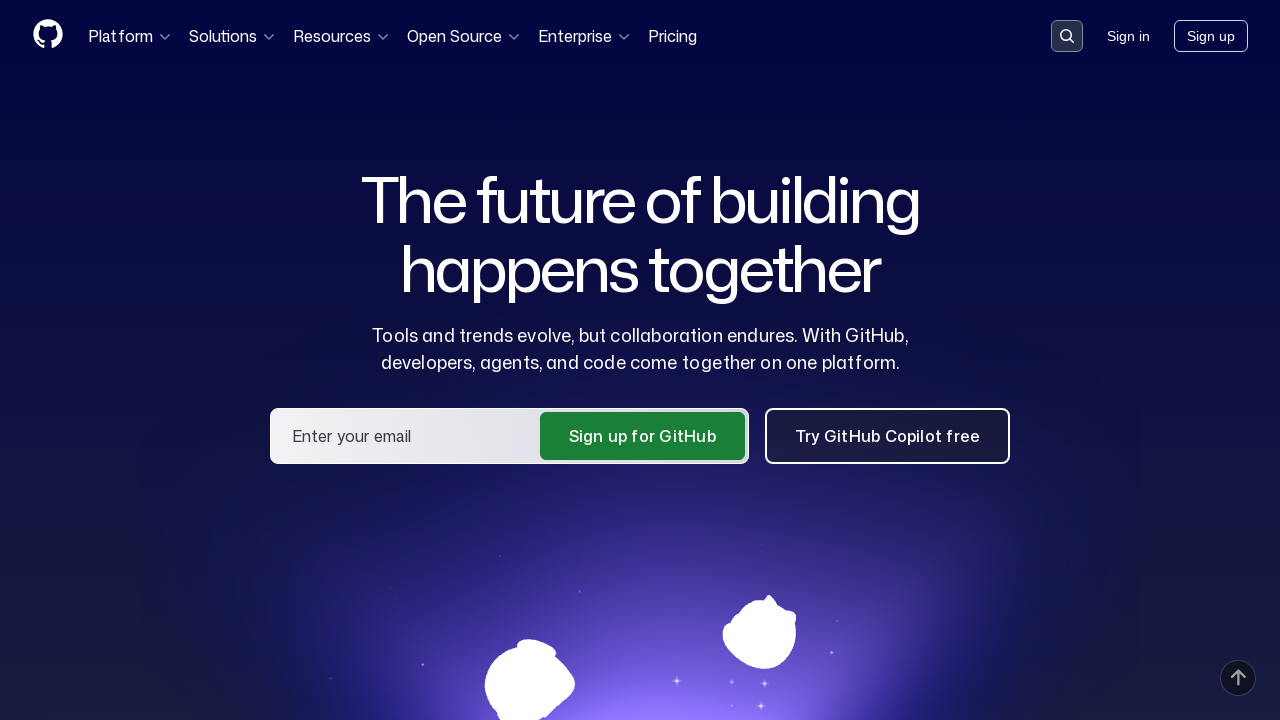

Collected link text: 'Docs'
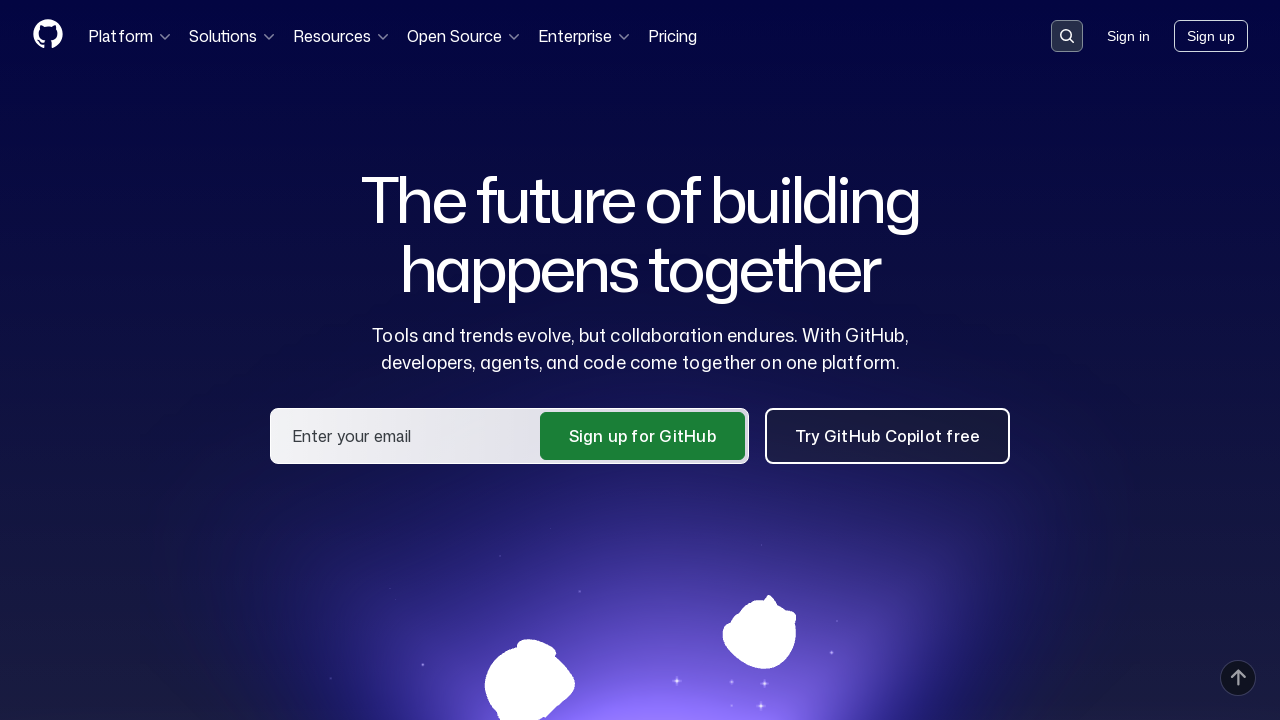

Collected link text: 'Community Forum'
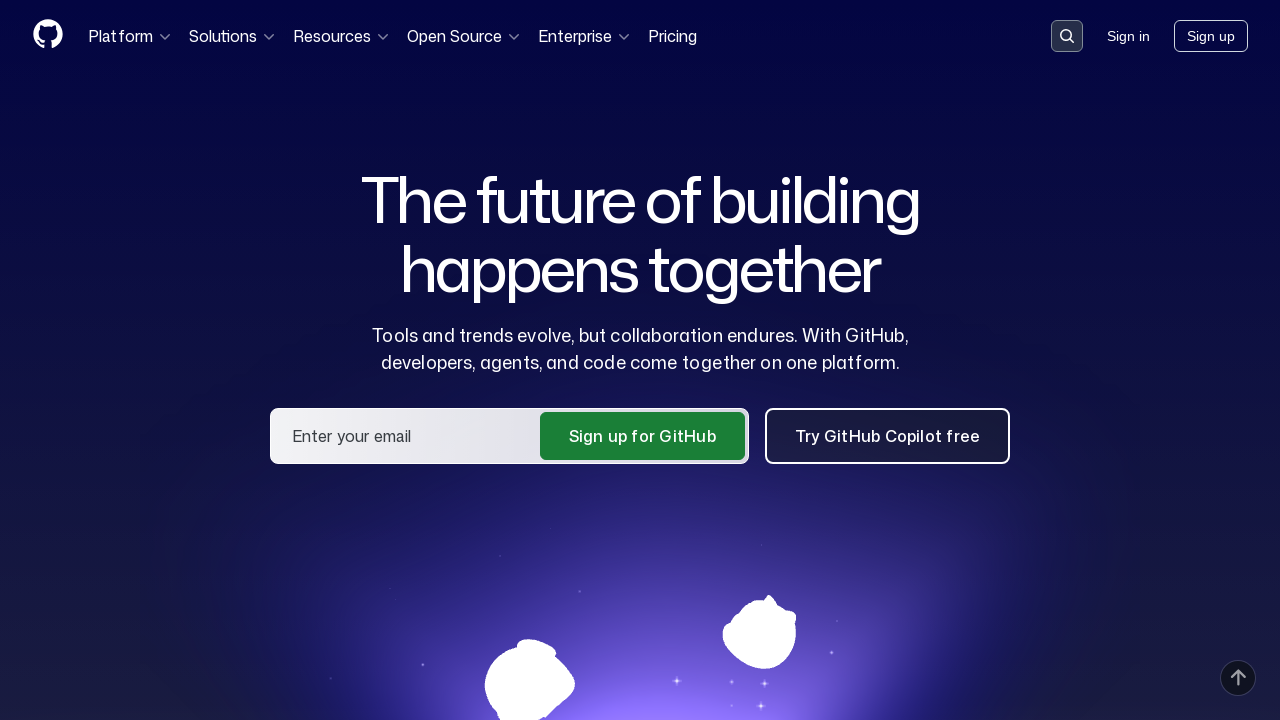

Collected link text: 'Professional Services'
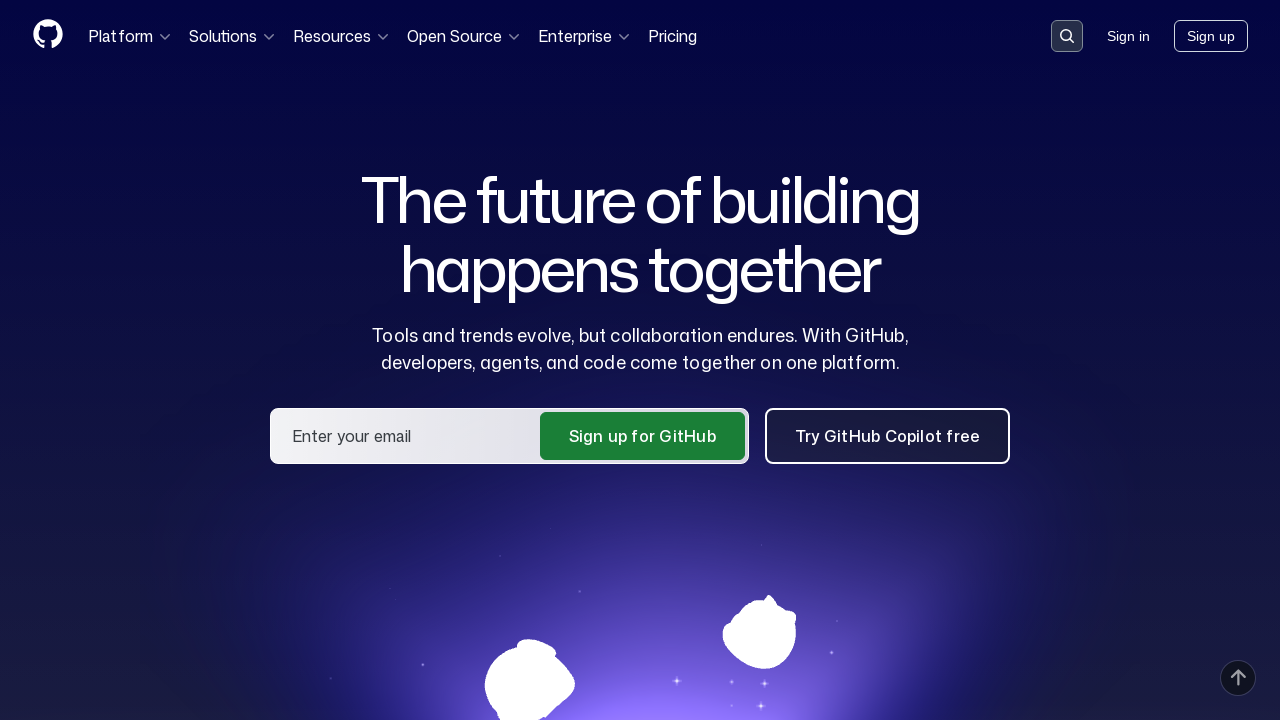

Collected link text: 'Premium Support'
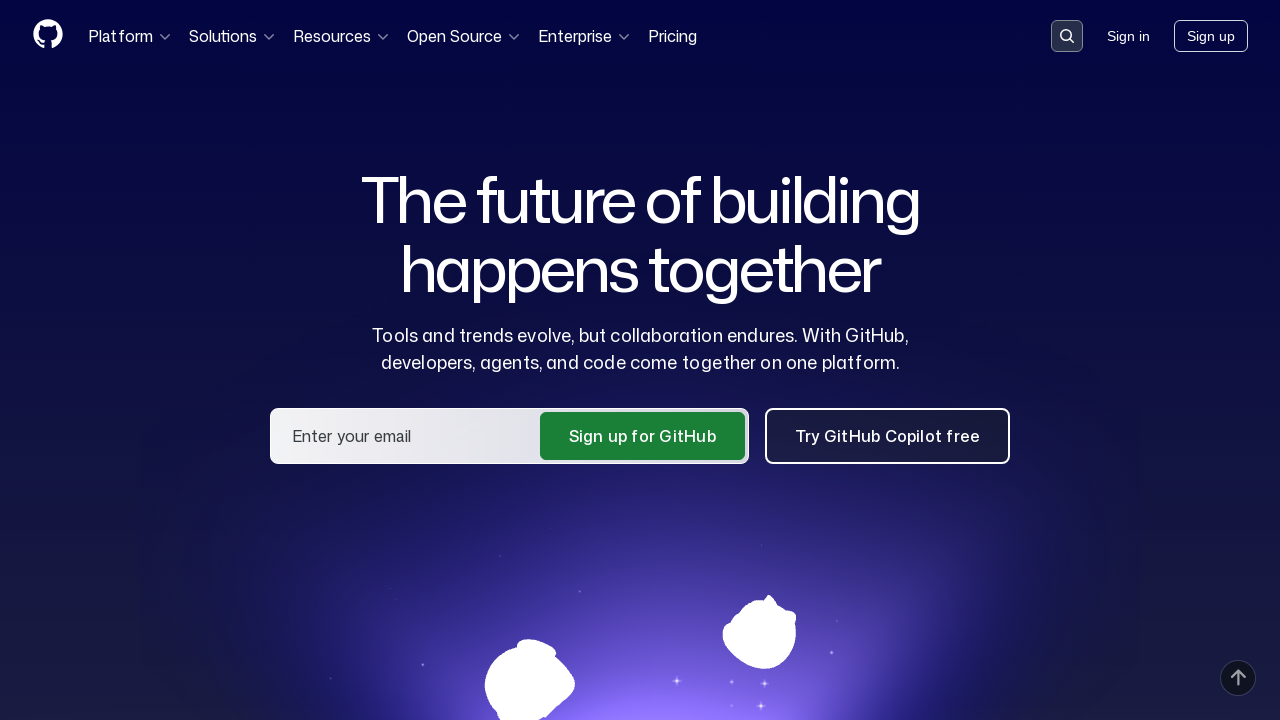

Collected link text: 'Skills'
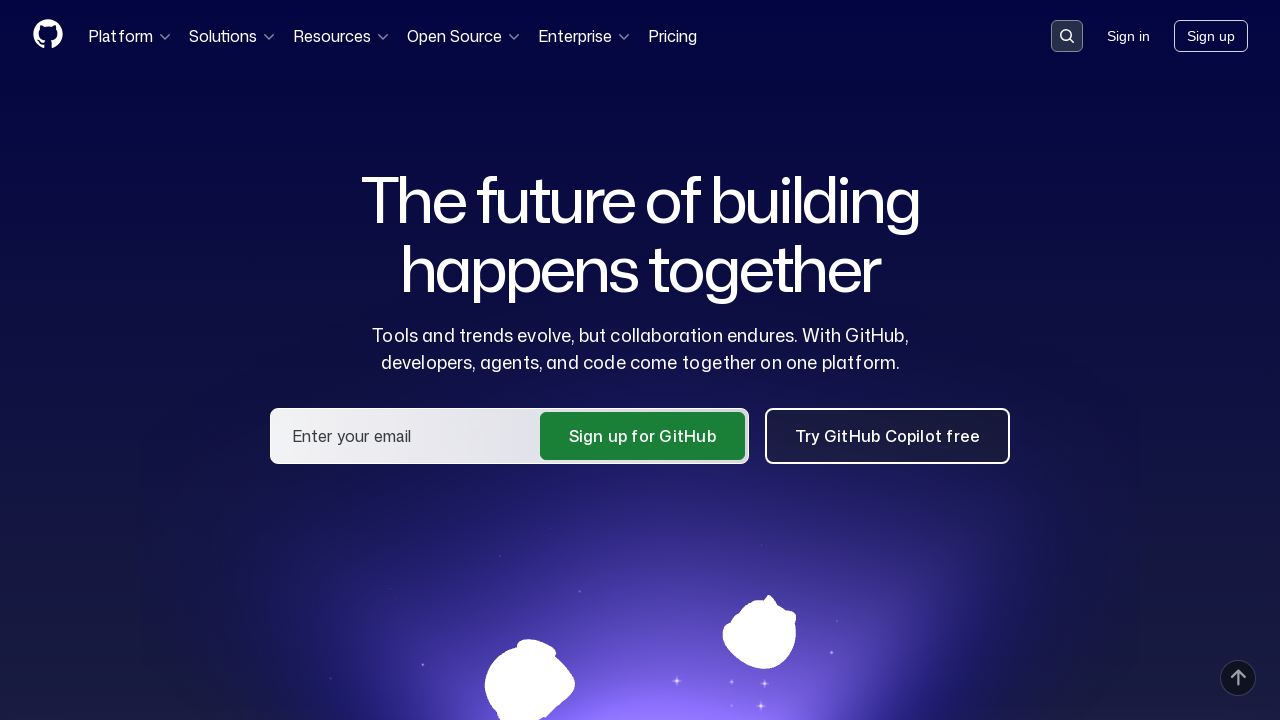

Collected link text: 'Status'
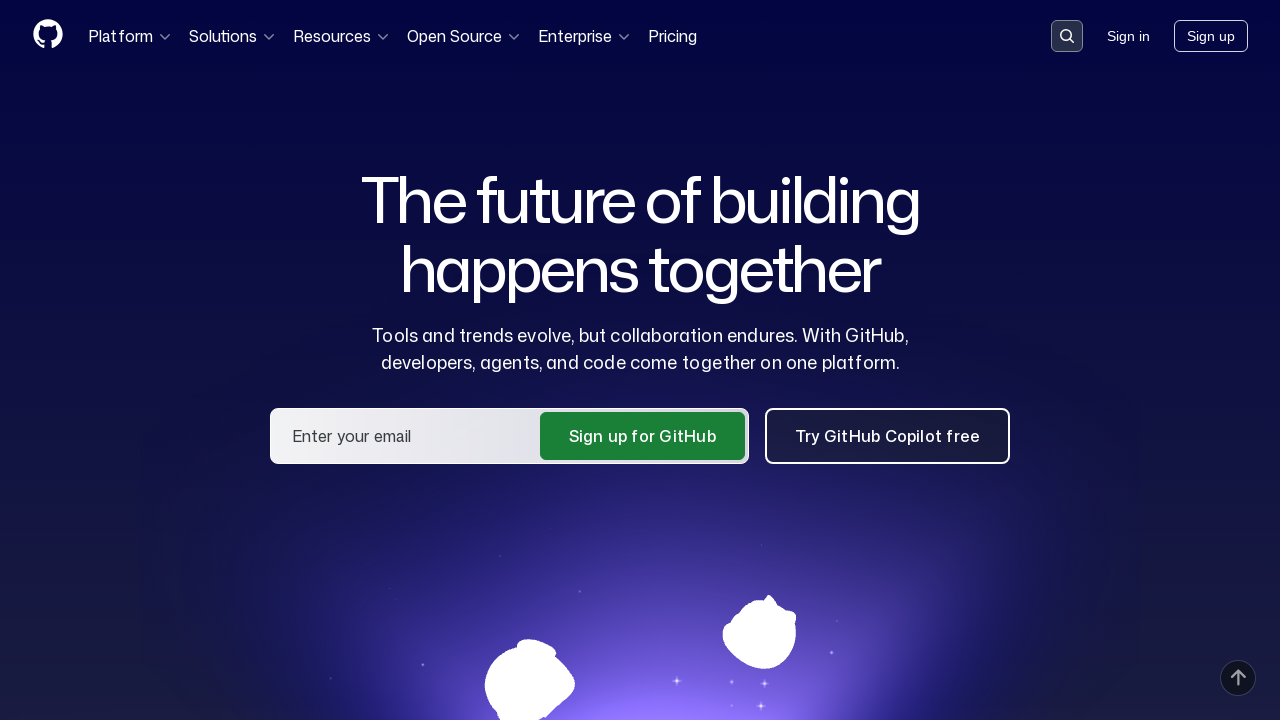

Collected link text: 'Contact GitHub'
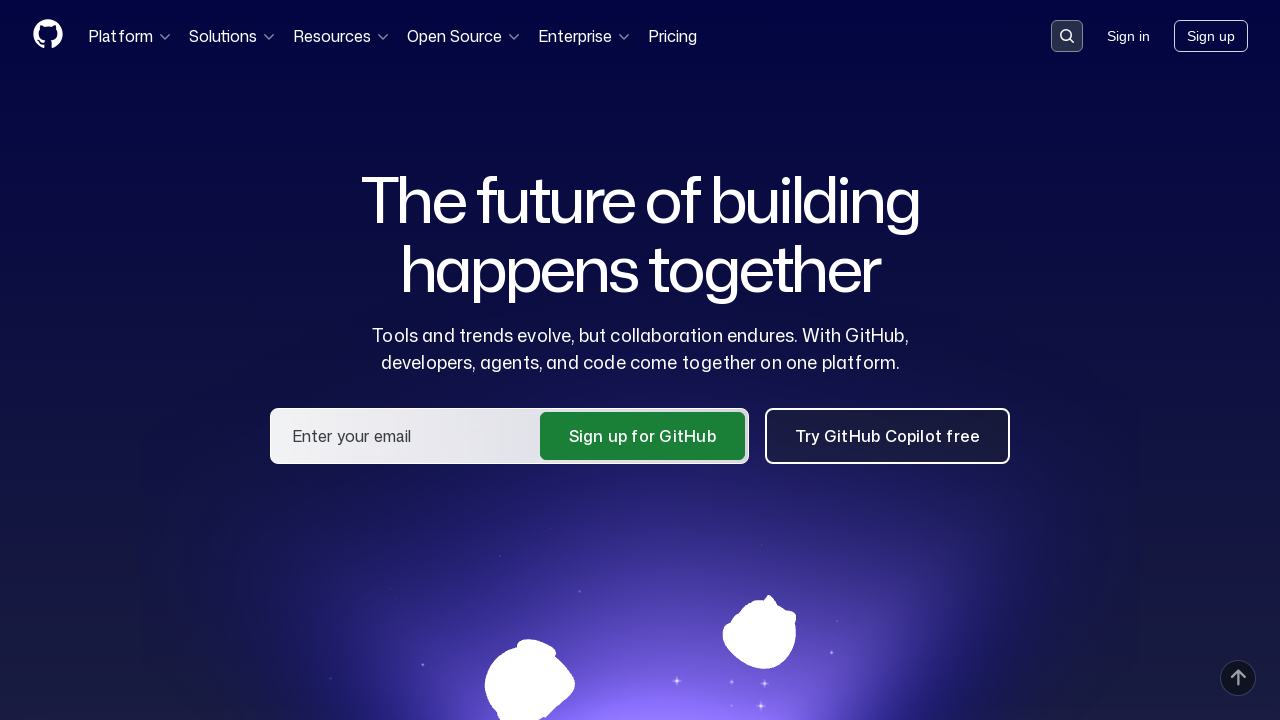

Collected link text: 'About'
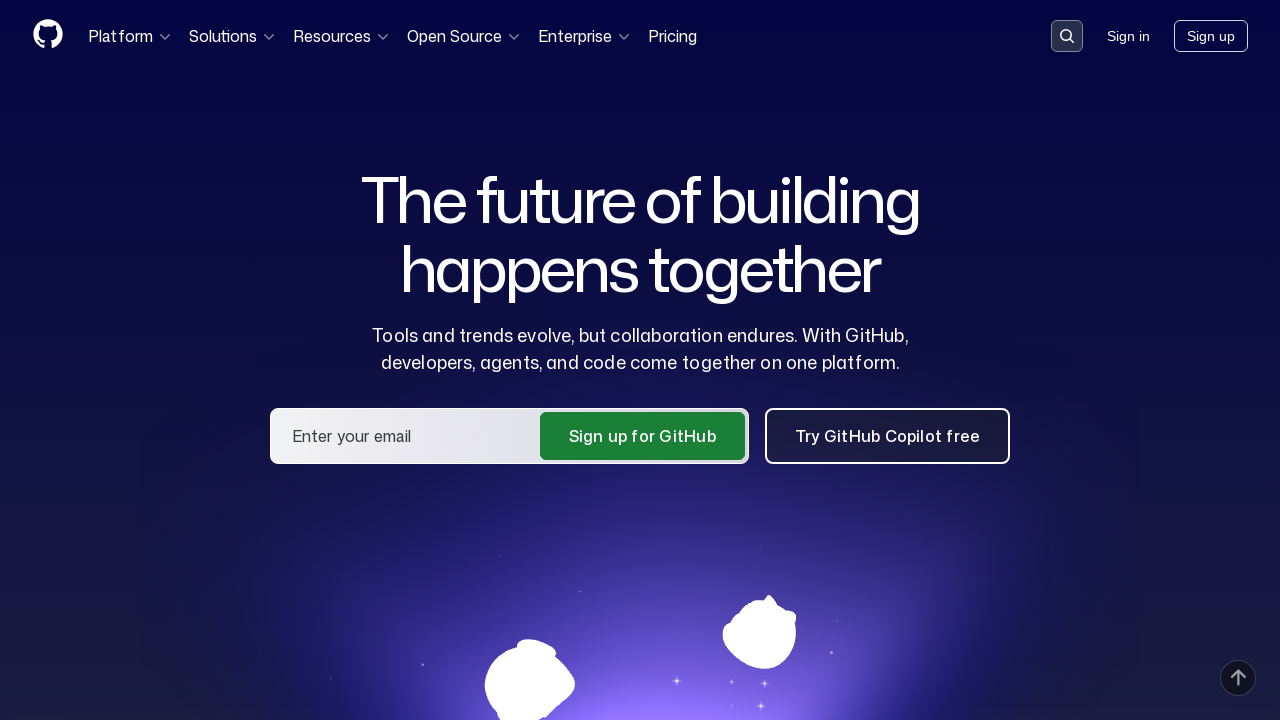

Collected link text: 'Why GitHub'
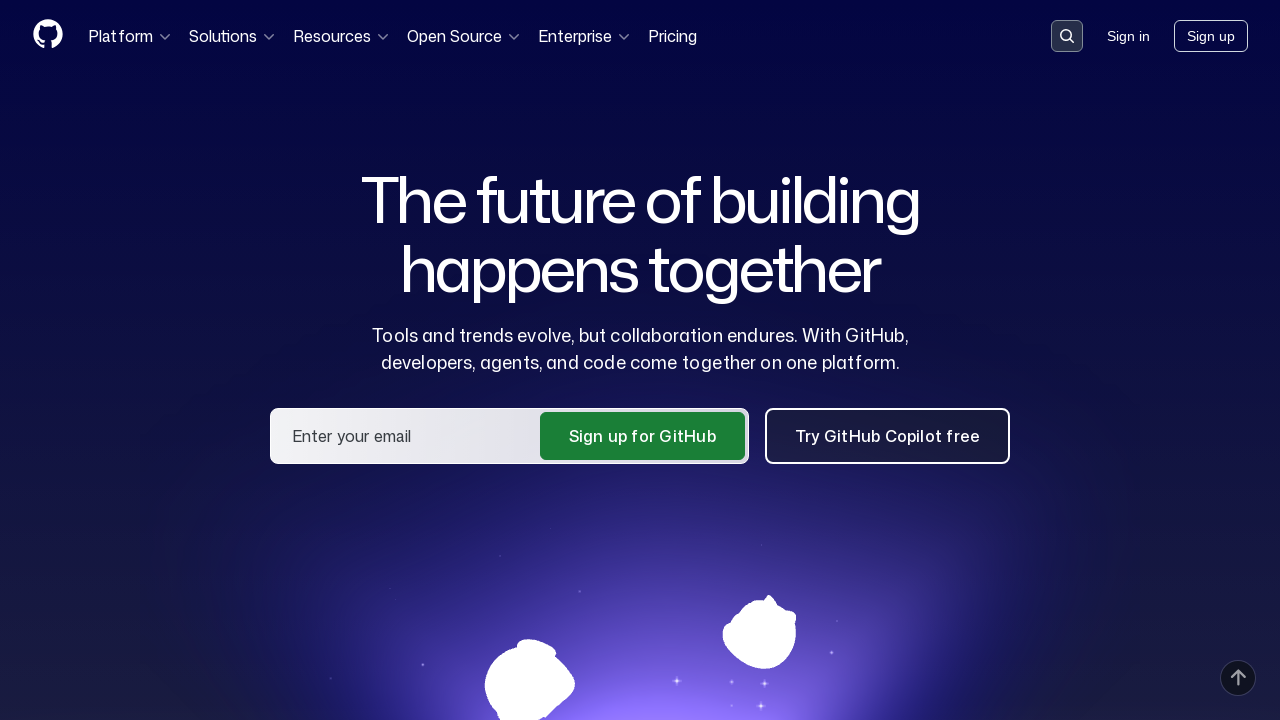

Collected link text: 'Customer stories'
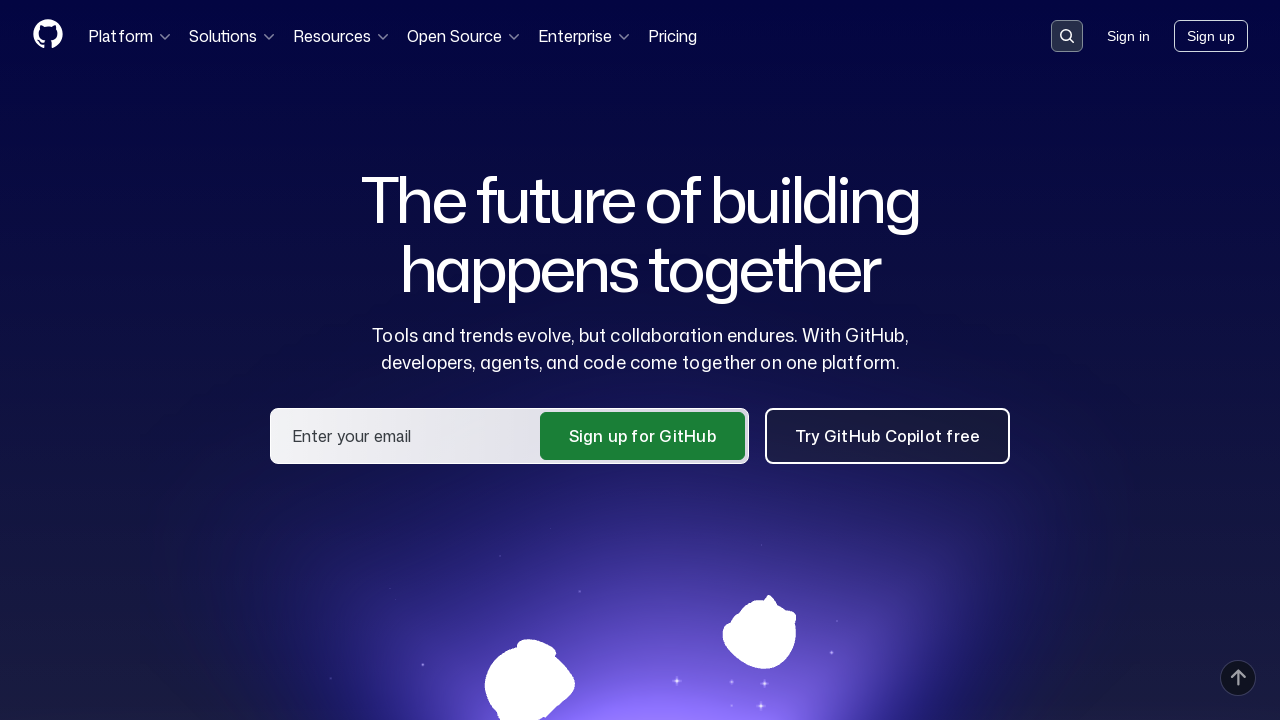

Collected link text: 'Blog'
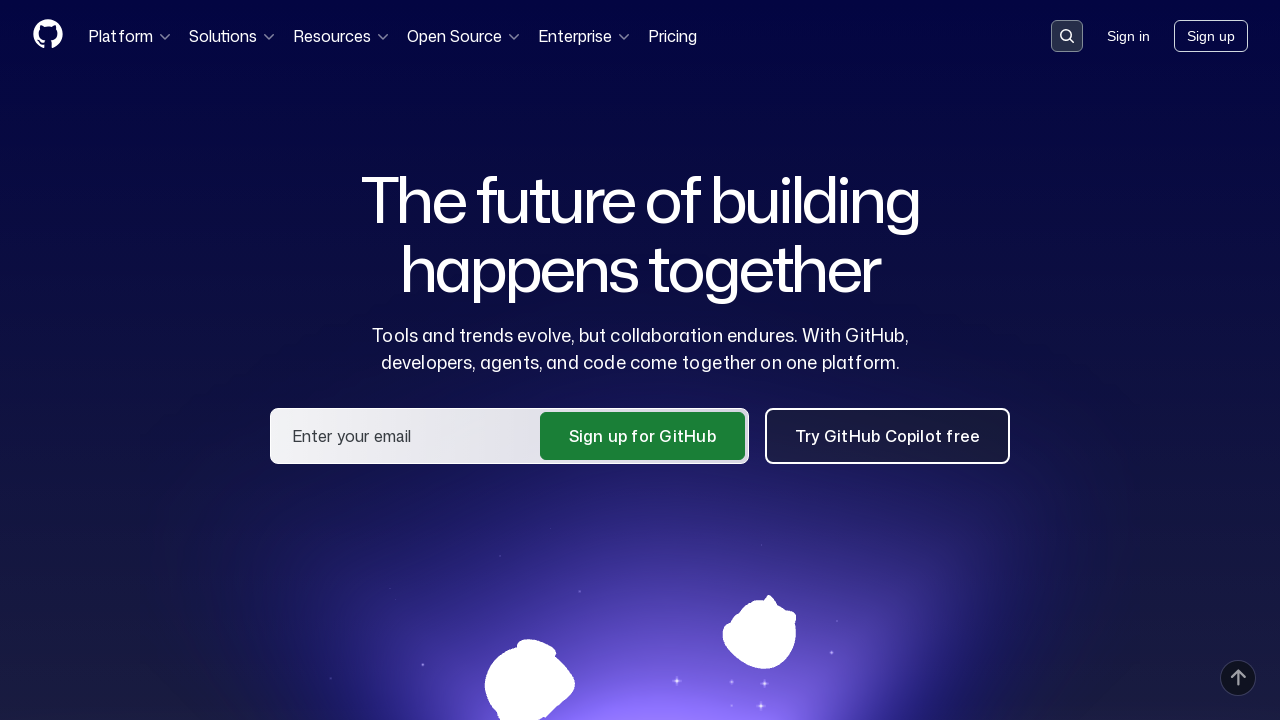

Collected link text: 'The ReadME Project'
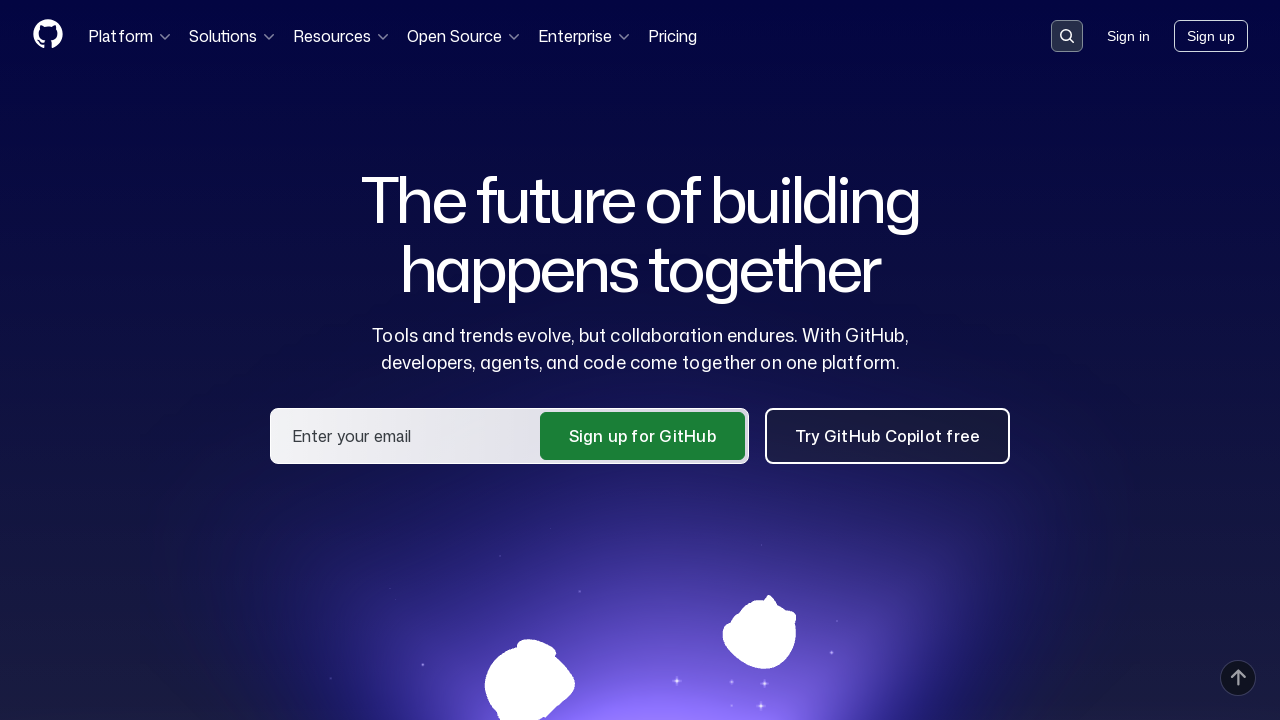

Collected link text: 'Careers'
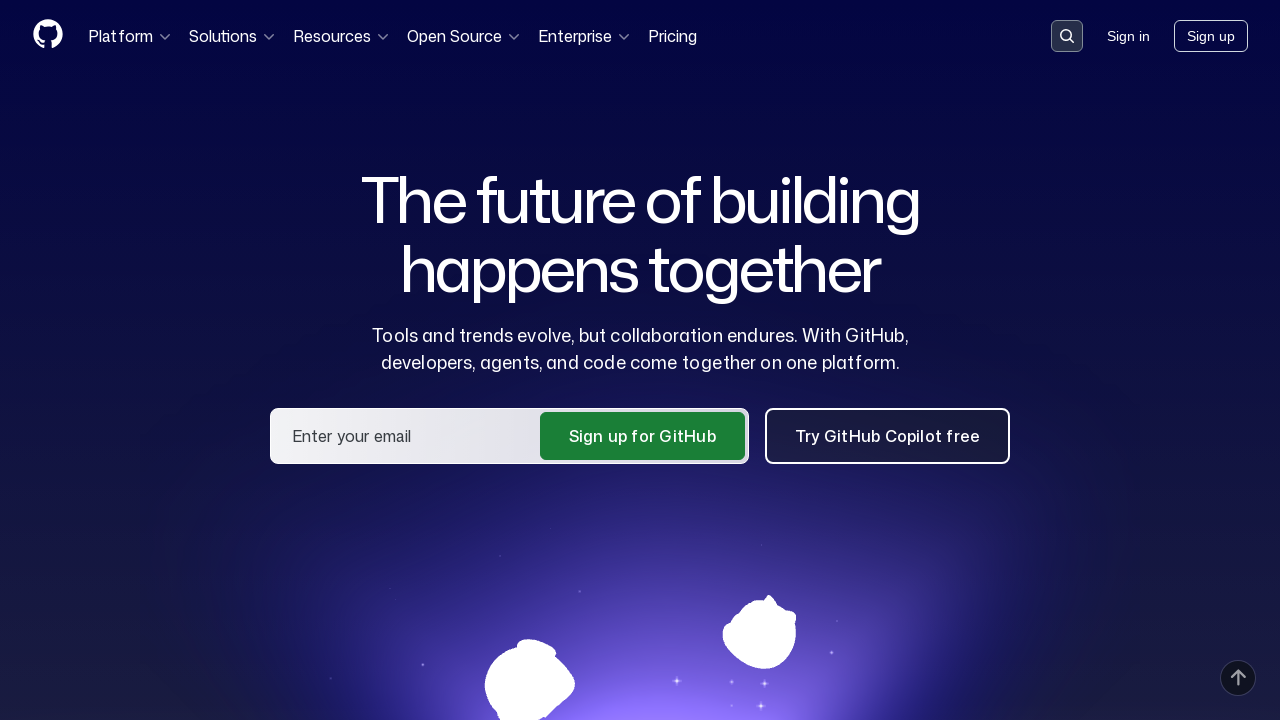

Collected link text: 'Newsroom'
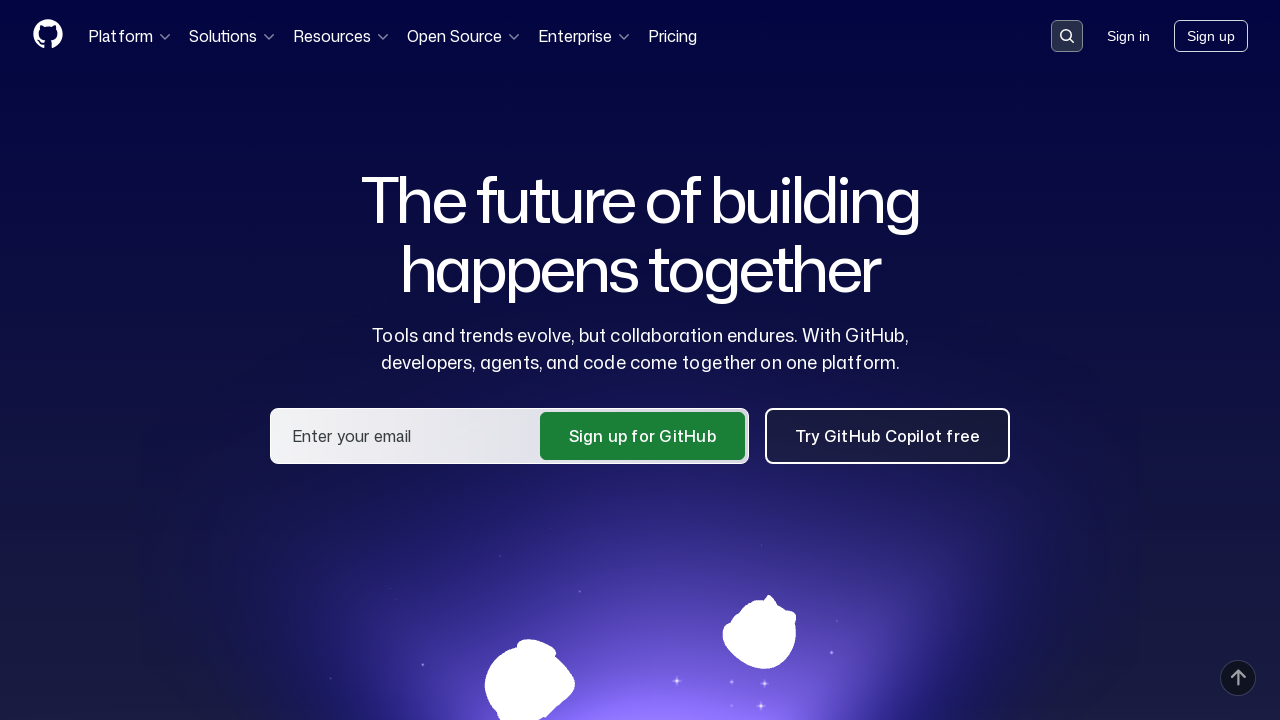

Collected link text: 'Inclusion'
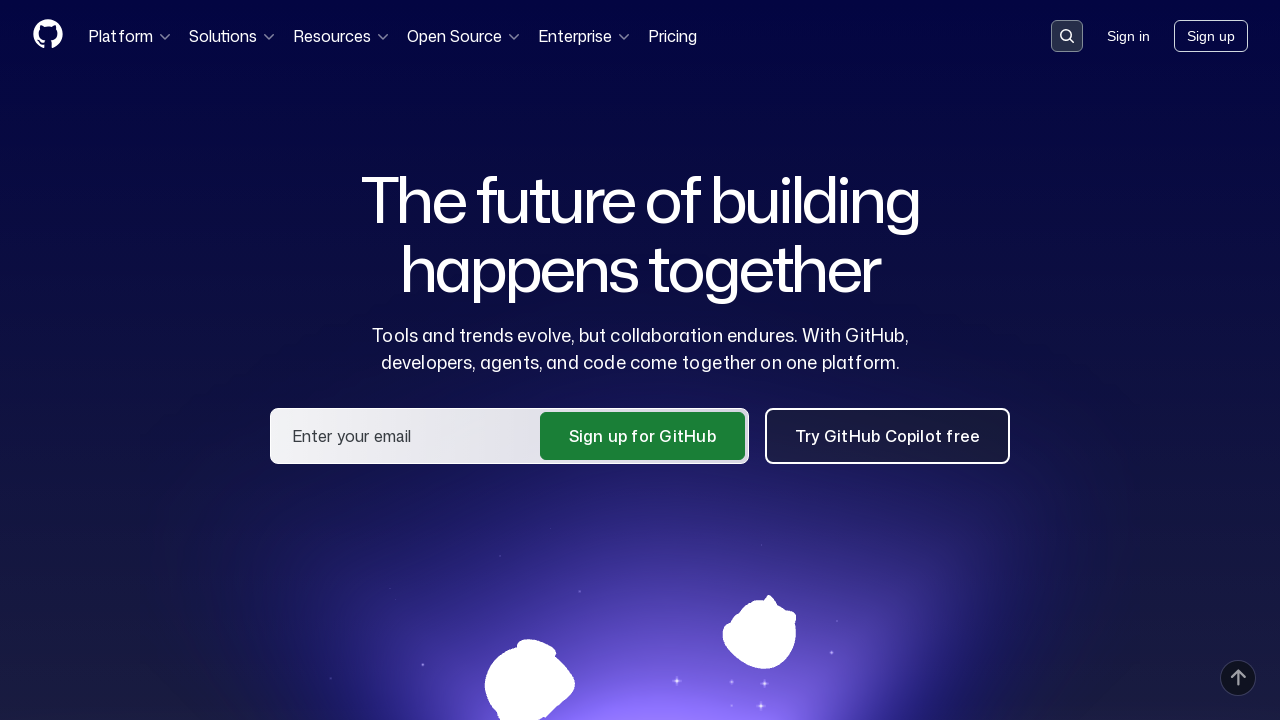

Collected link text: 'Social Impact'
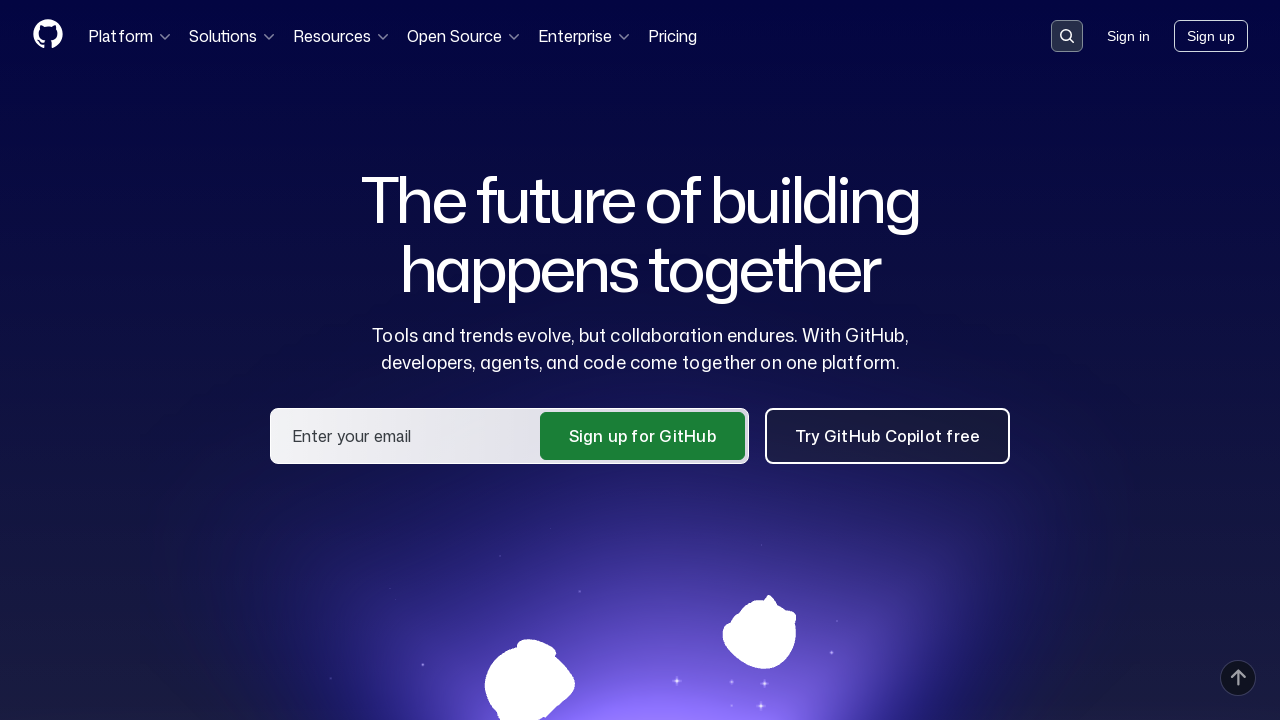

Collected link text: 'Shop'
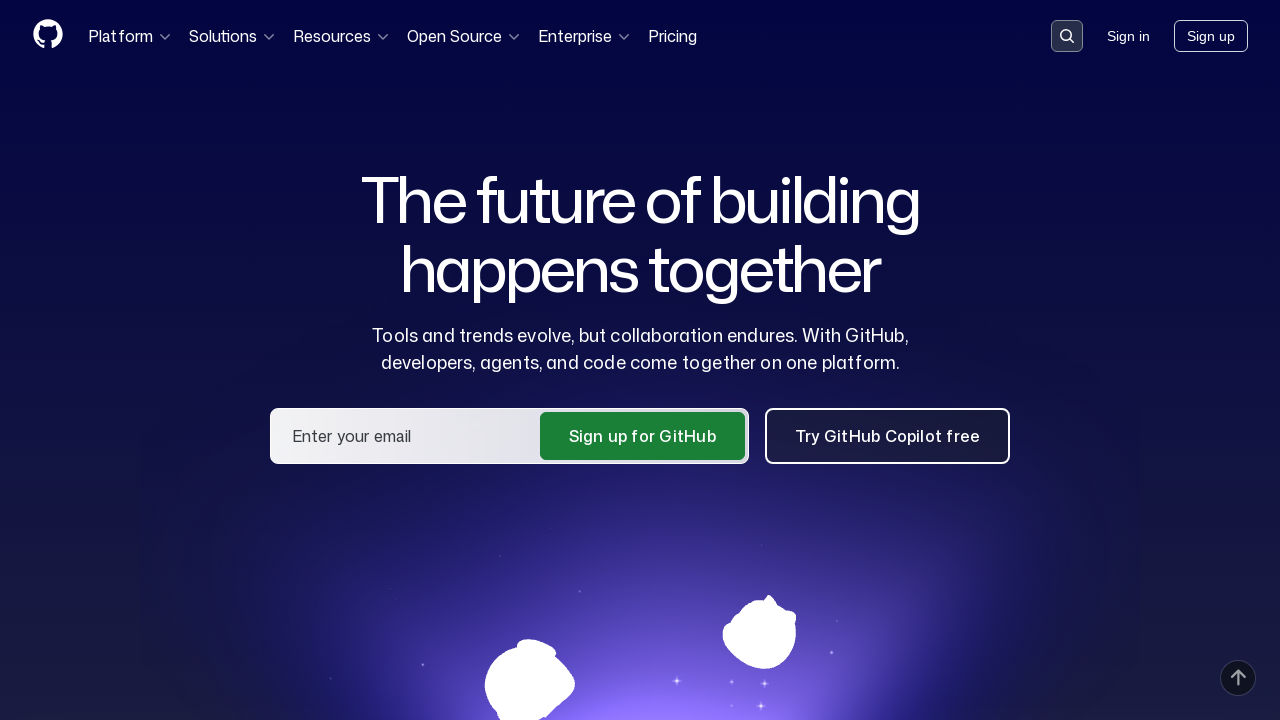

Collected link text: 'Terms'
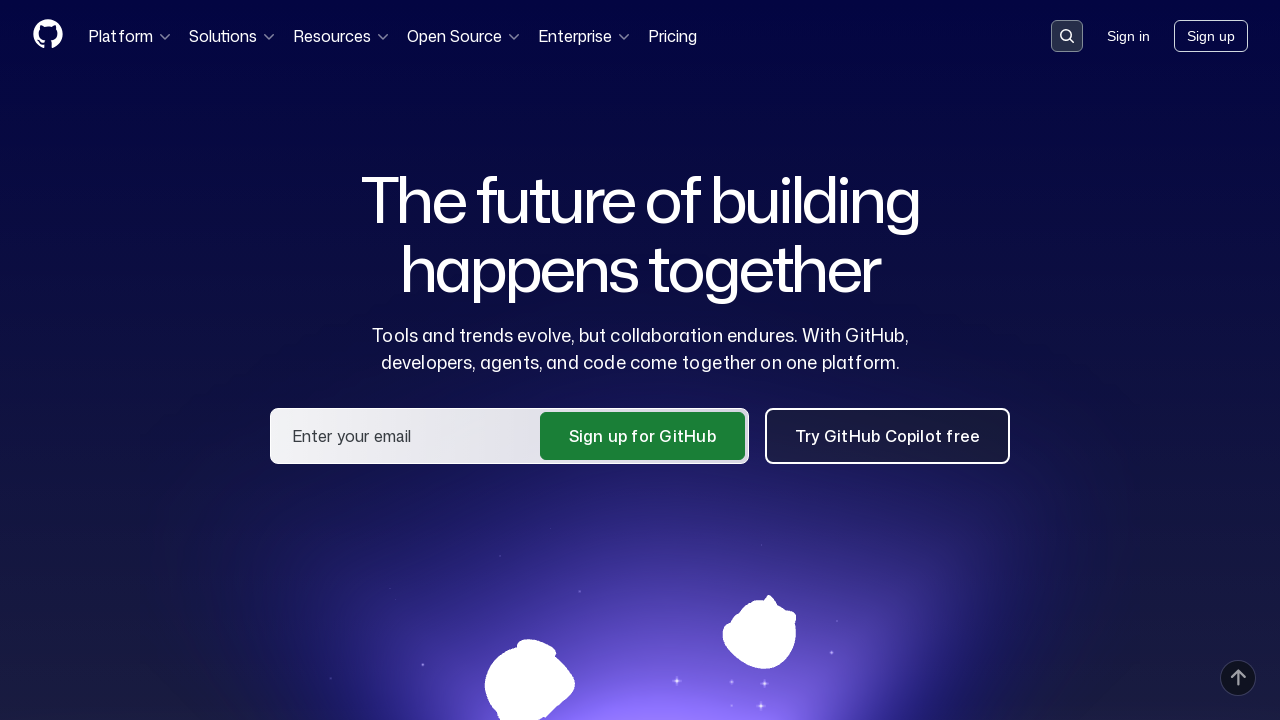

Collected link text: 'Privacy'
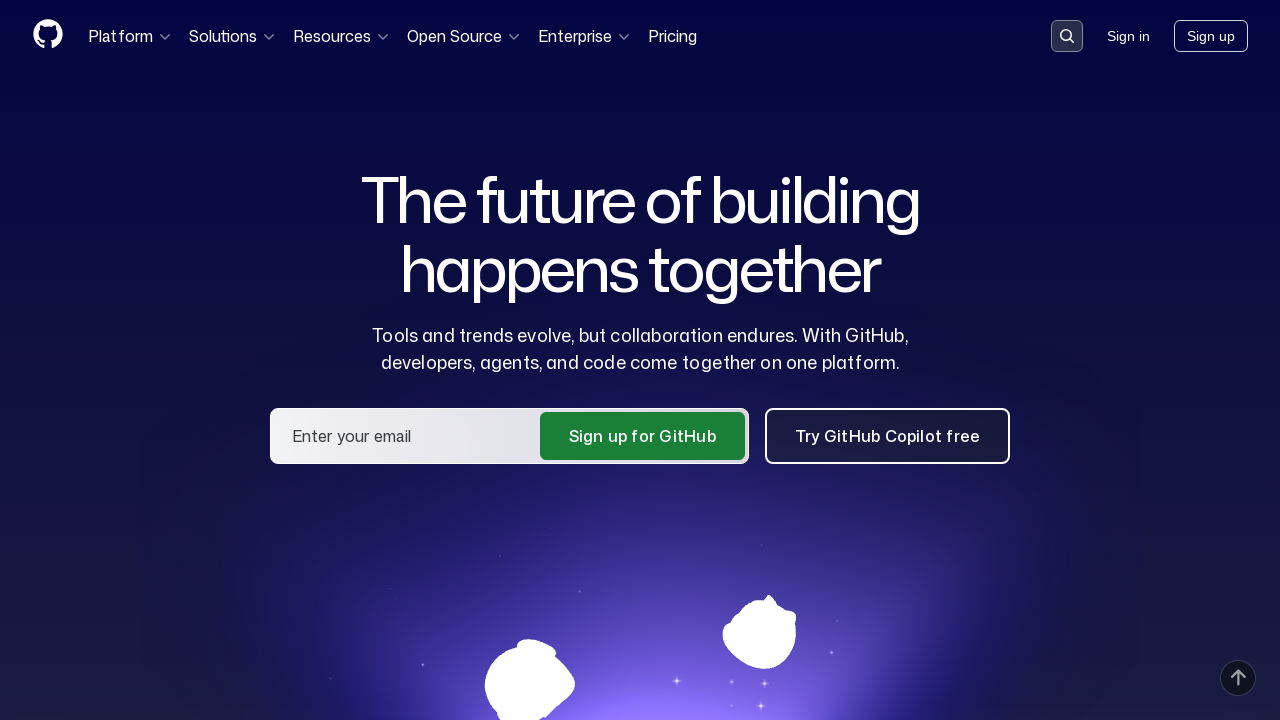

Collected link text: '(Updated 02/2024)
02/2024'
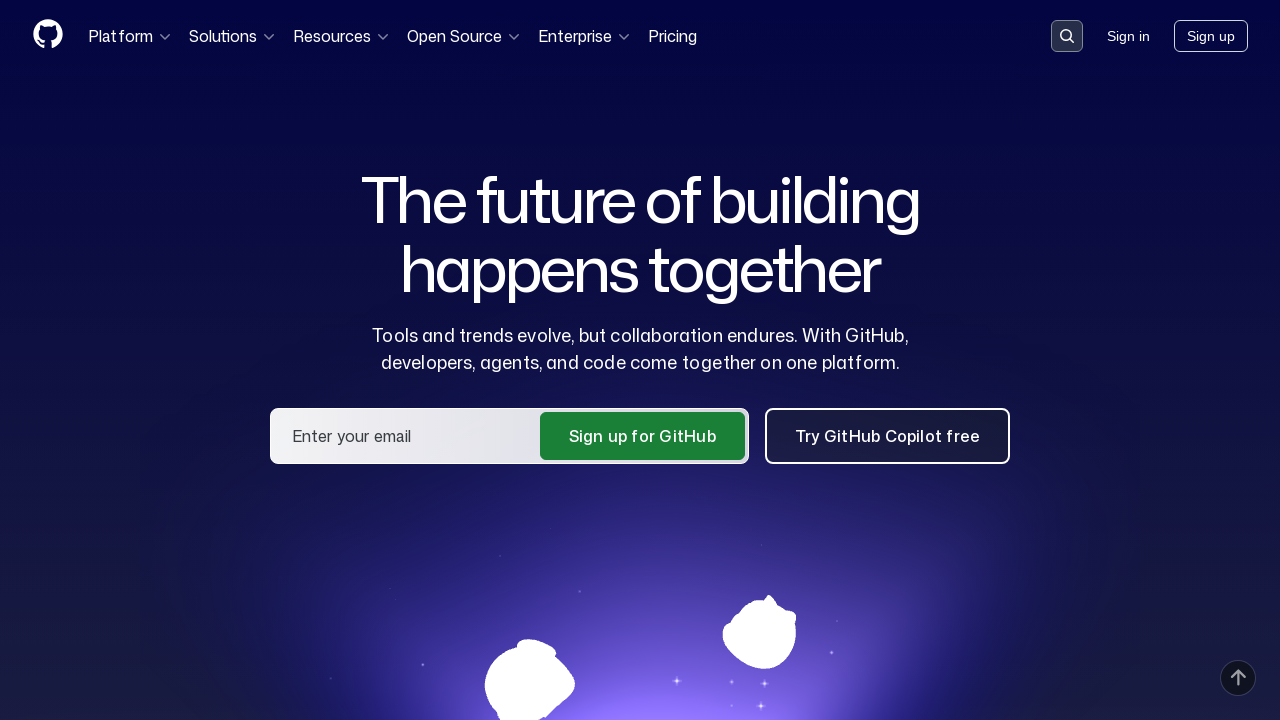

Collected link text: 'Sitemap'
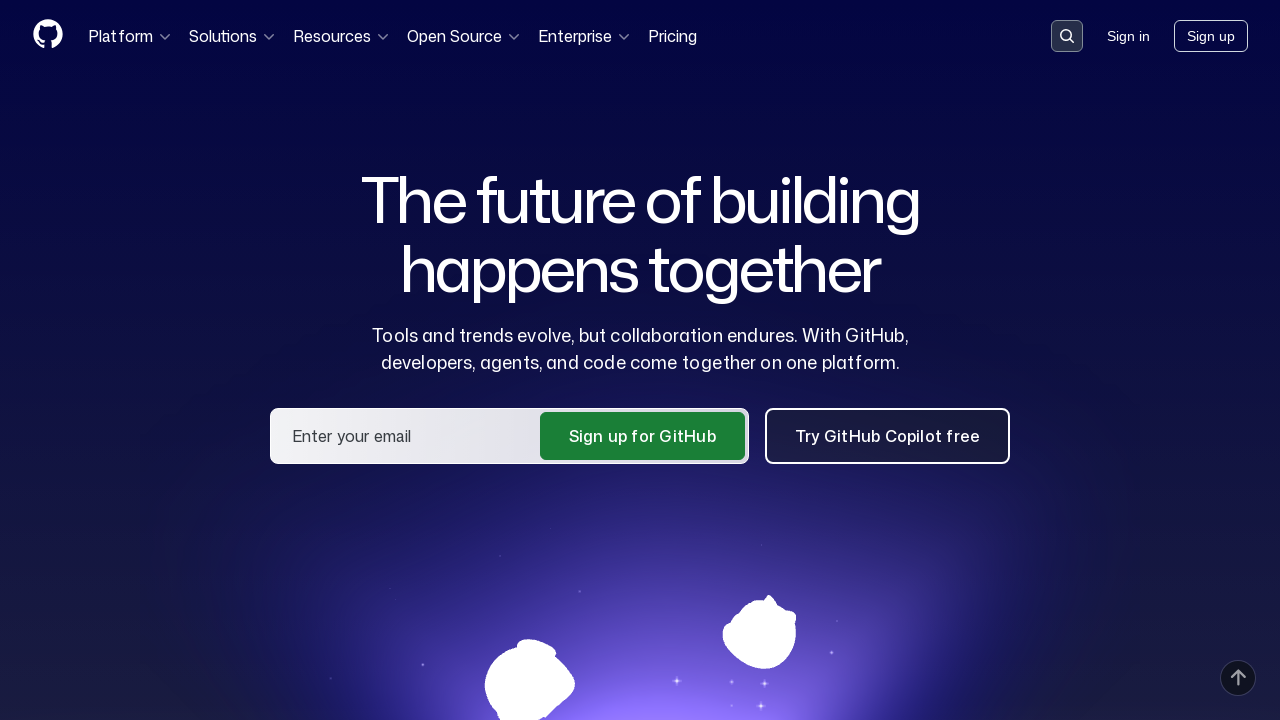

Collected link text: 'What is Git?'
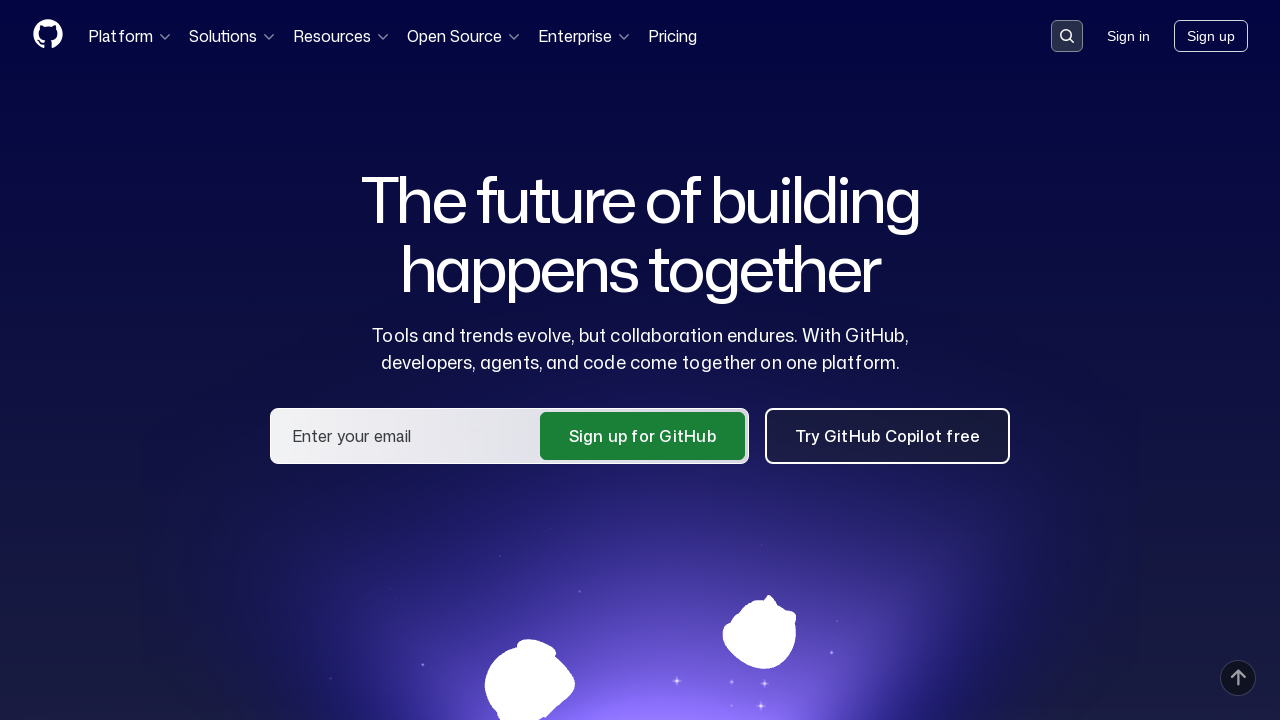

Collected link text: 'GitHub on LinkedIn'
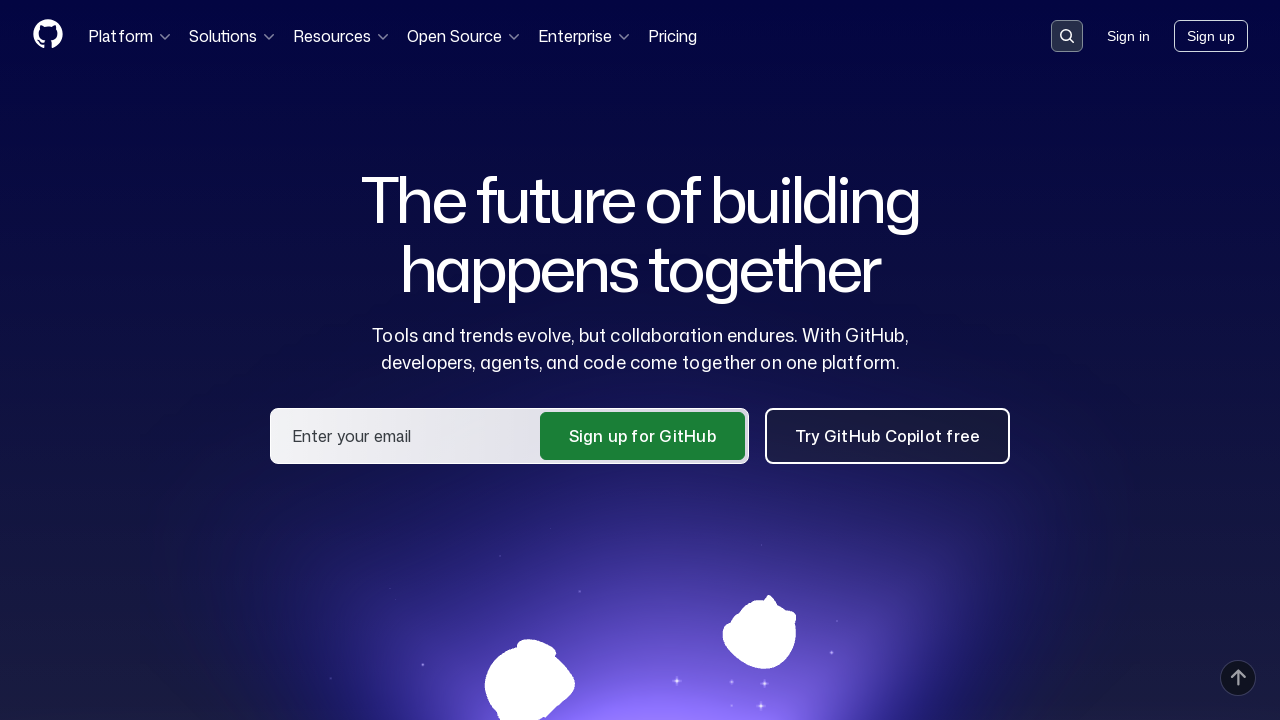

Collected link text: 'GitHub on Instagram'
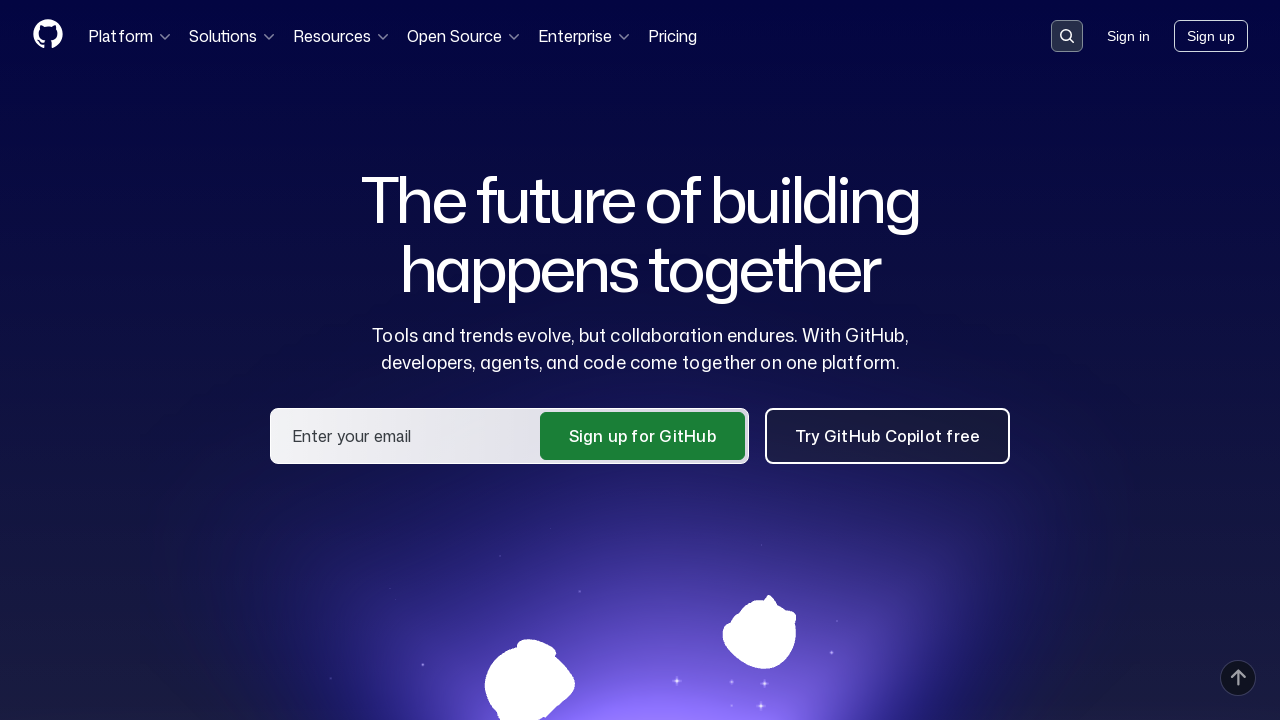

Collected link text: 'GitHub on YouTube'
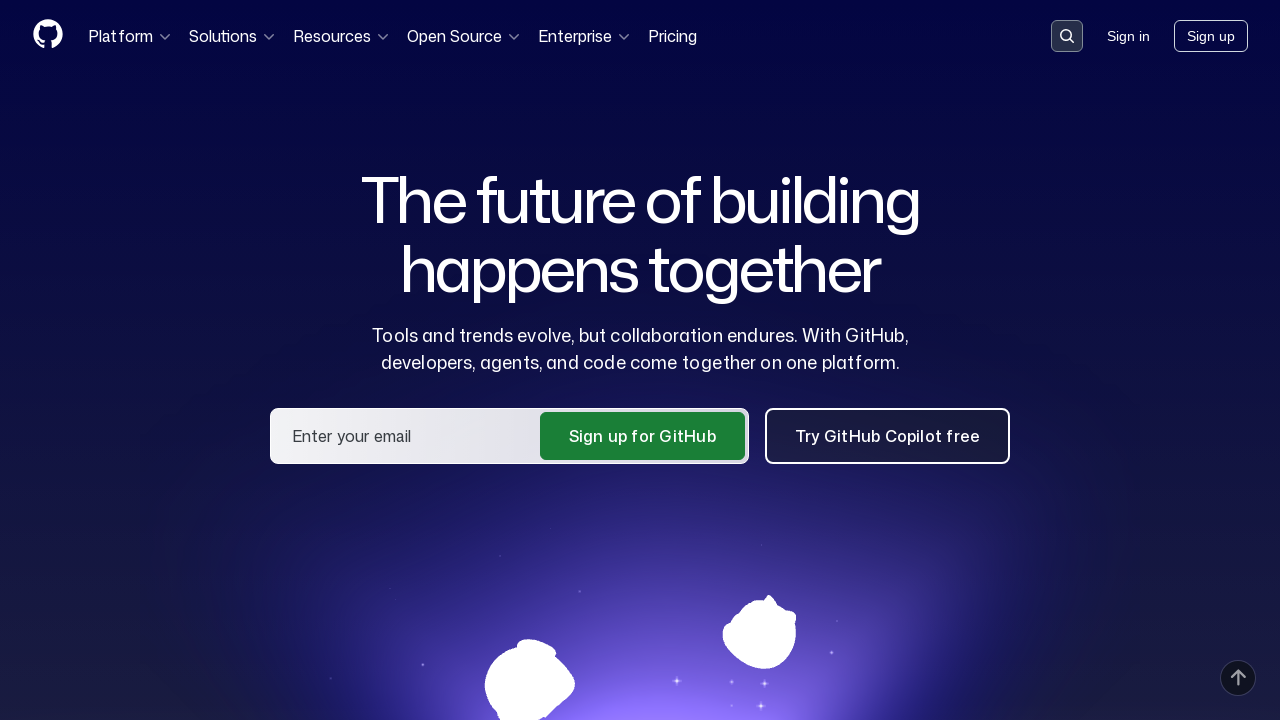

Collected link text: 'GitHub on X'
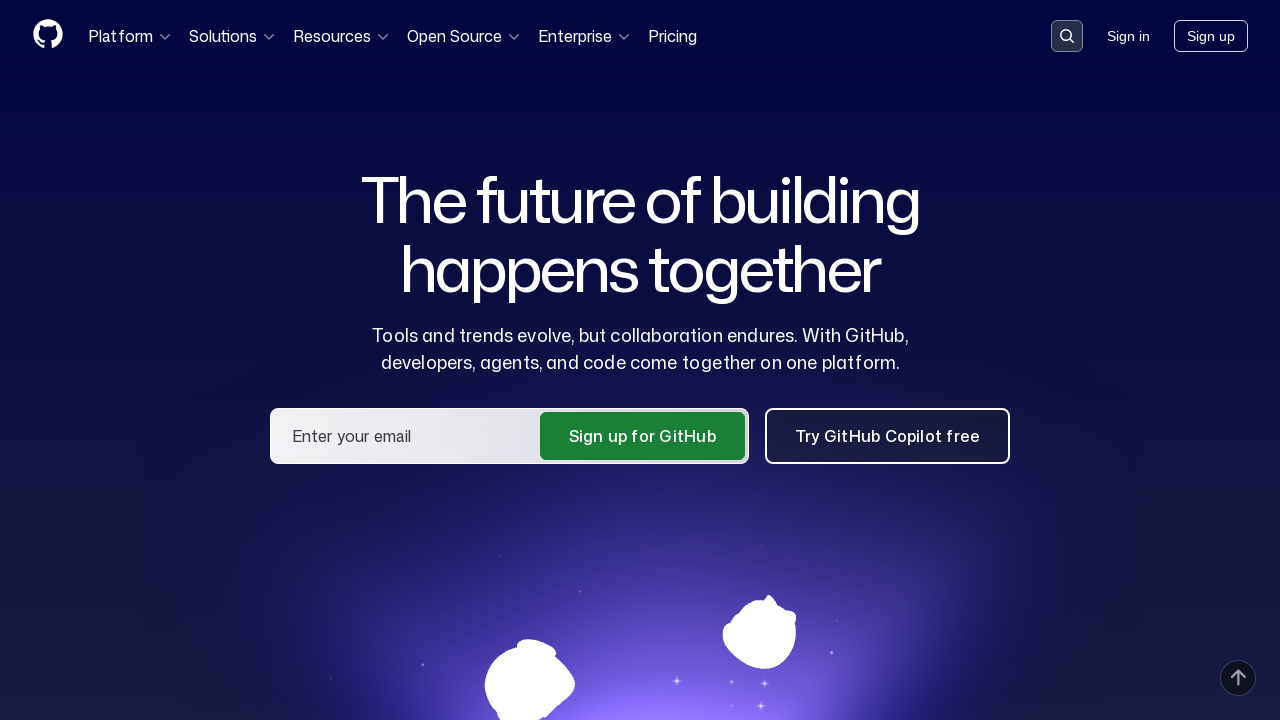

Collected link text: 'GitHub on TikTok'
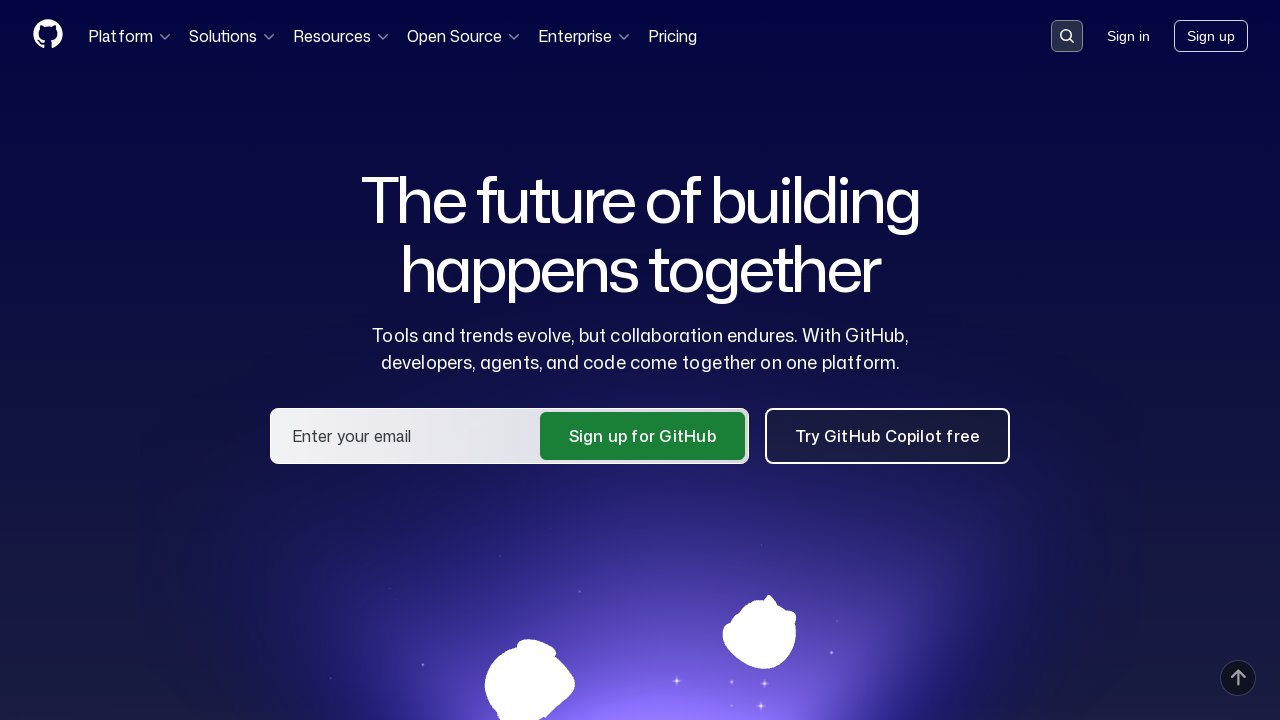

Collected link text: 'GitHub on Twitch'
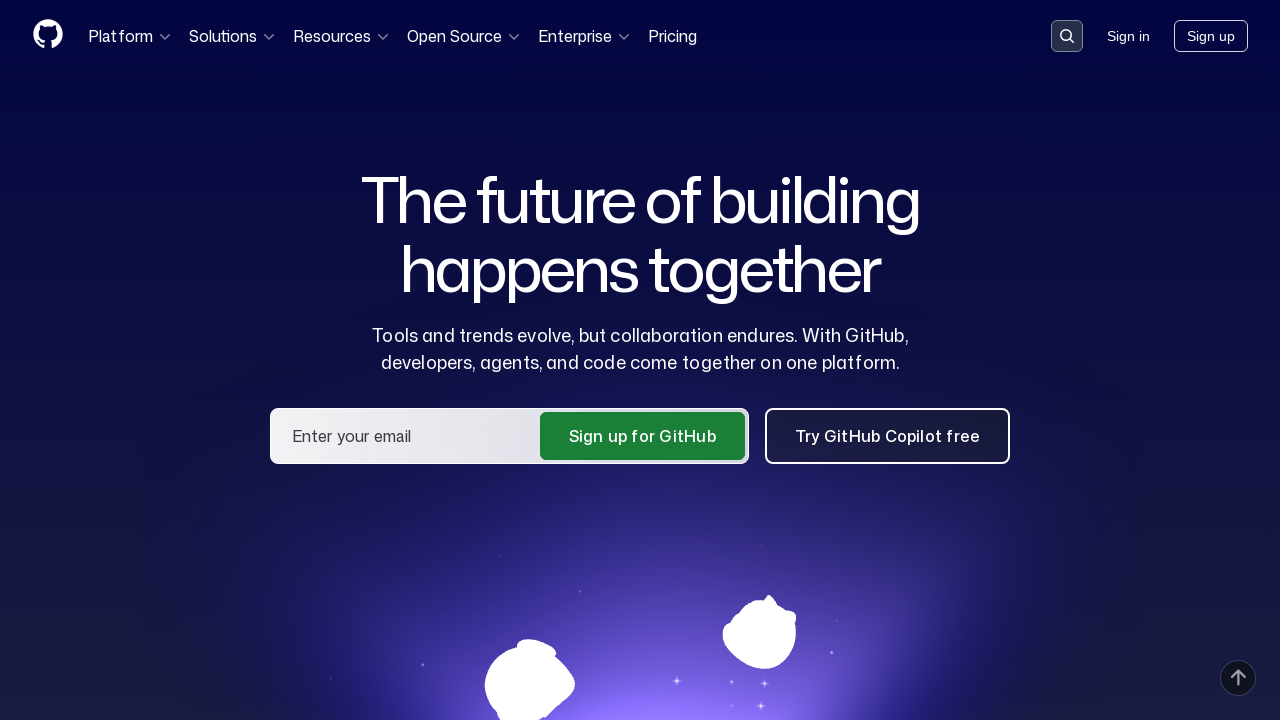

Collected link text: 'GitHub’s organization on GitHub'
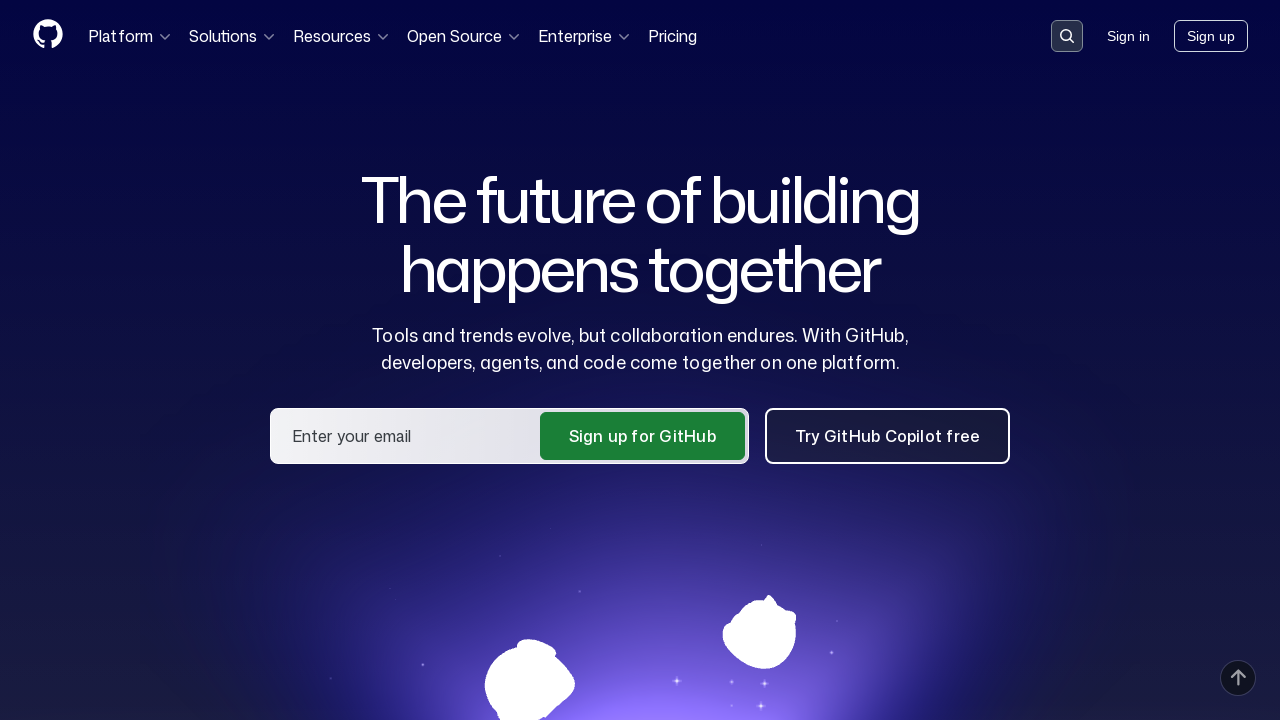

Collected link text: 'English'
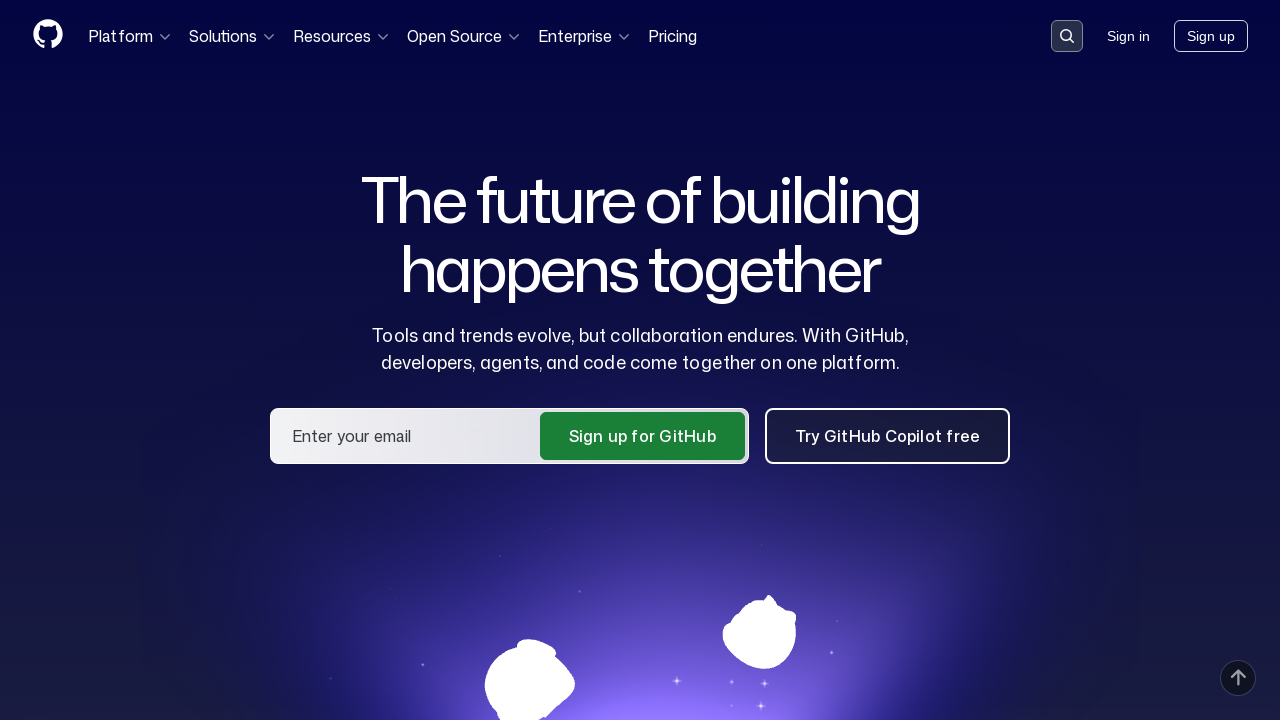

Collected link text: 'Português (Brasil)'
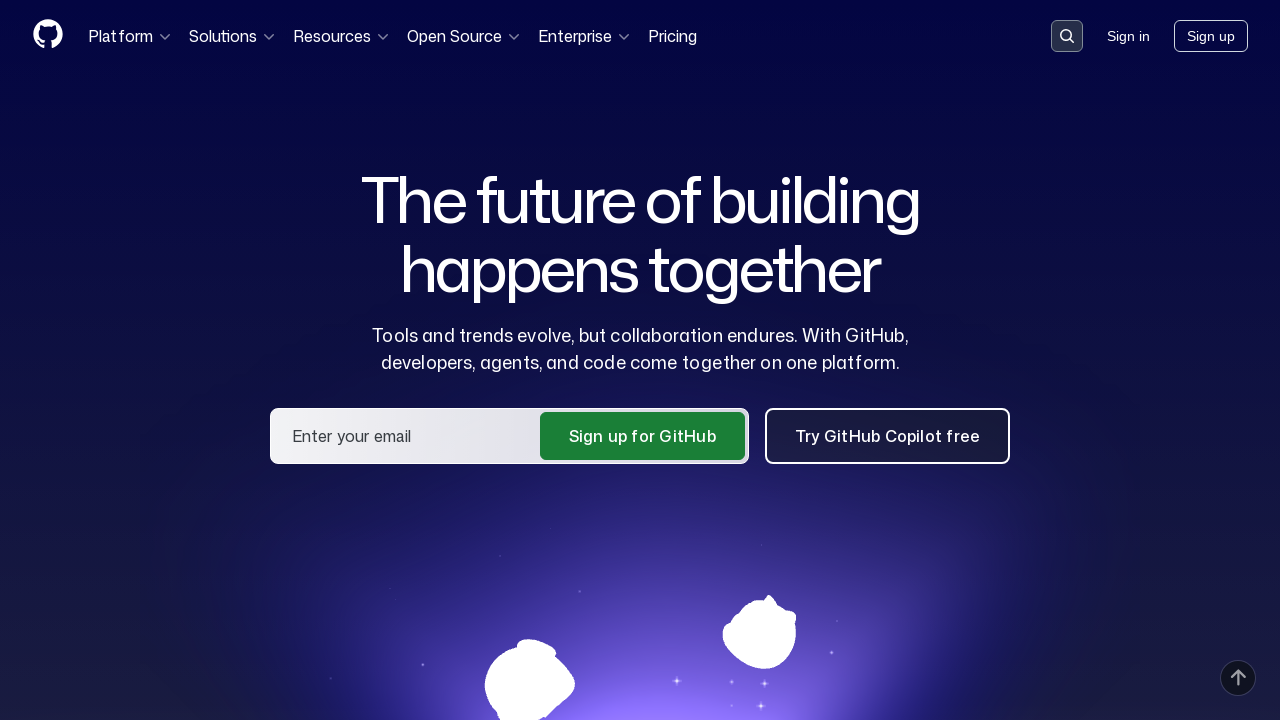

Collected link text: 'Español (América Latina)'
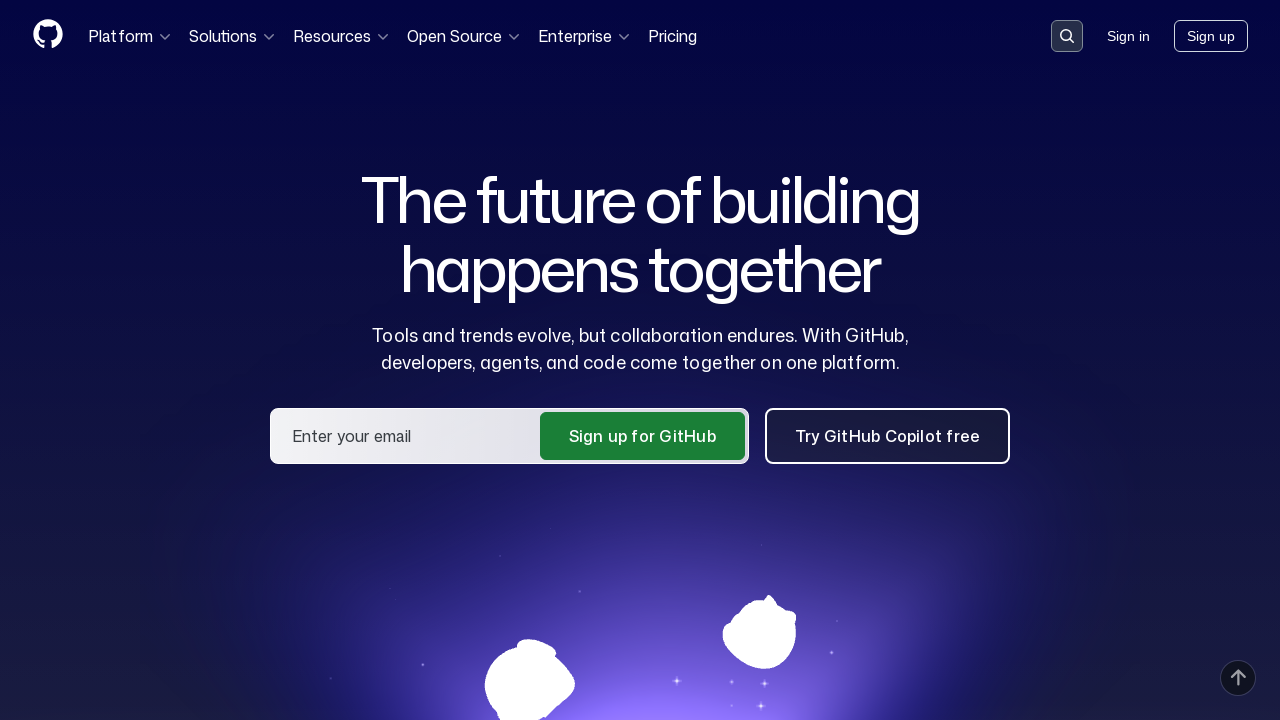

Collected link text: '日本語'
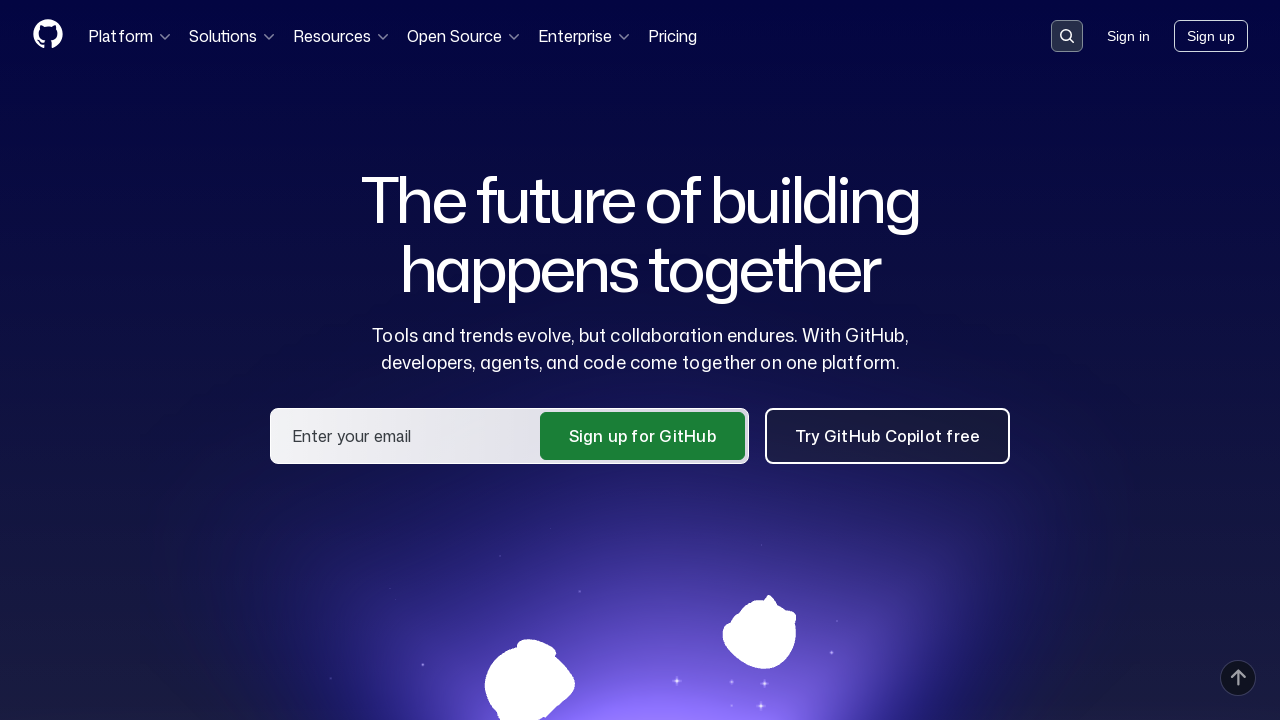

Collected link text: '한국어'
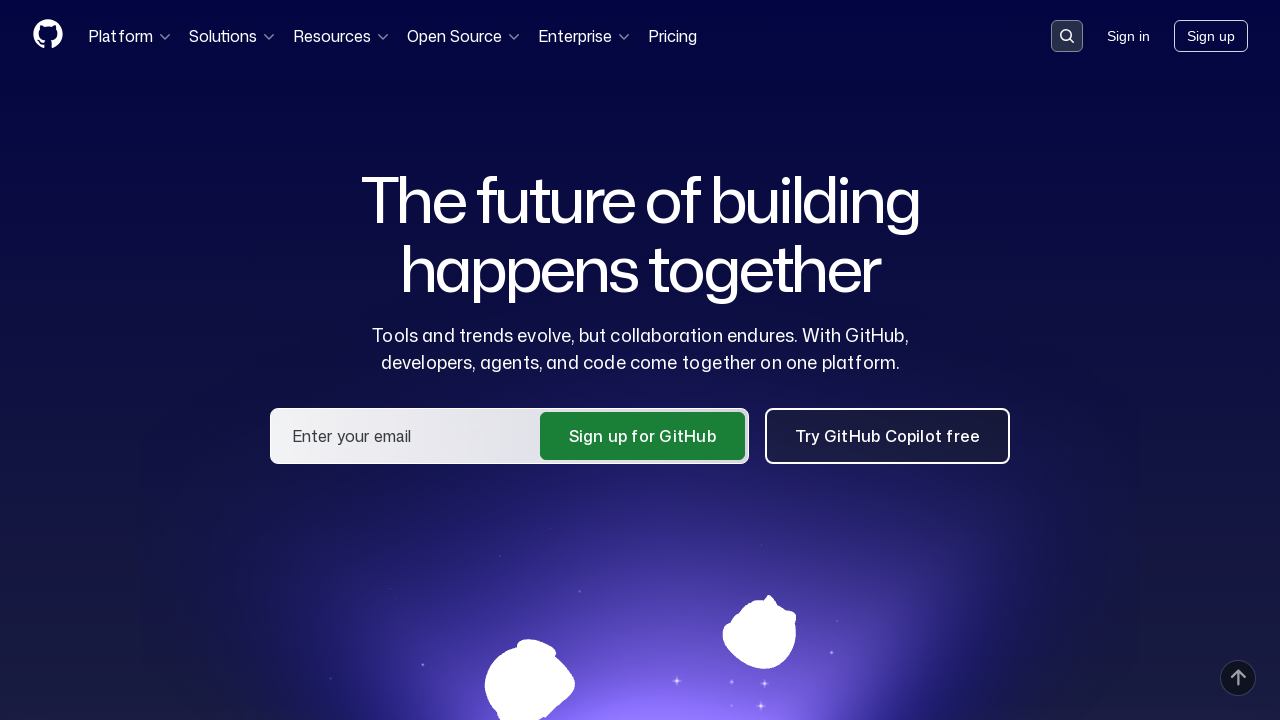

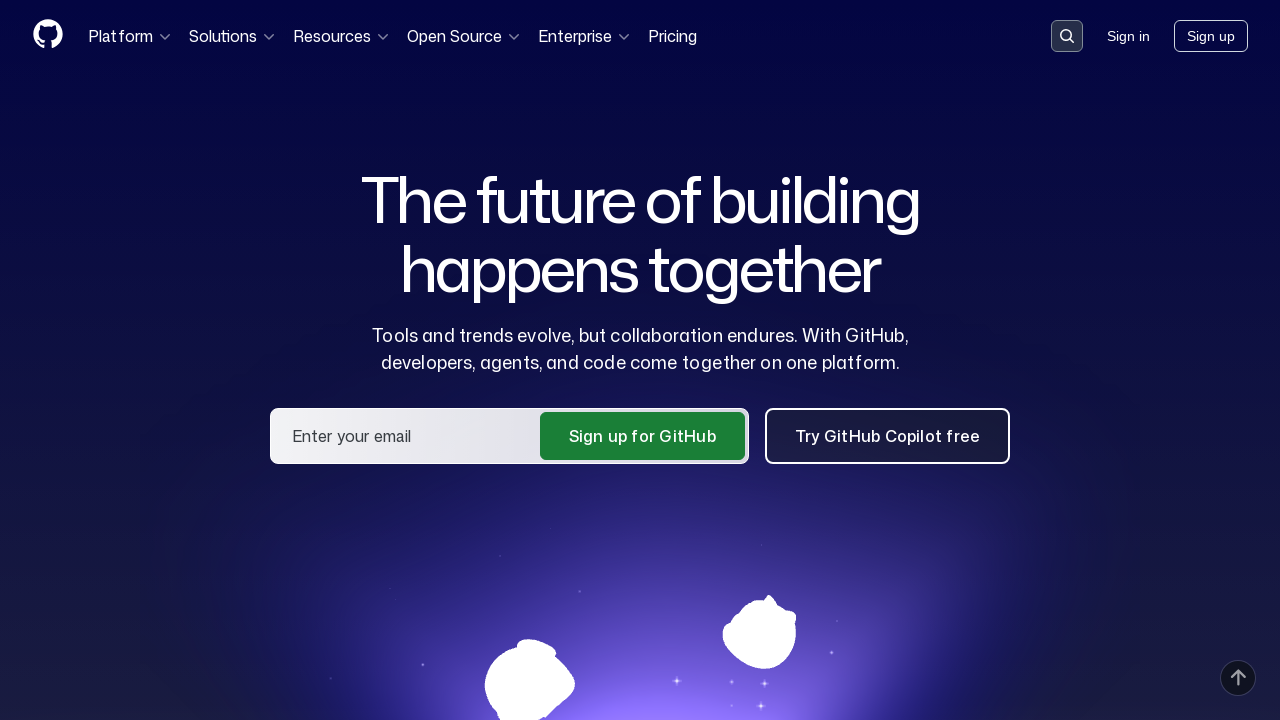